Tests filling out a large form by entering text into all input fields in the first block and submitting the form by clicking the button.

Starting URL: http://suninjuly.github.io/huge_form.html

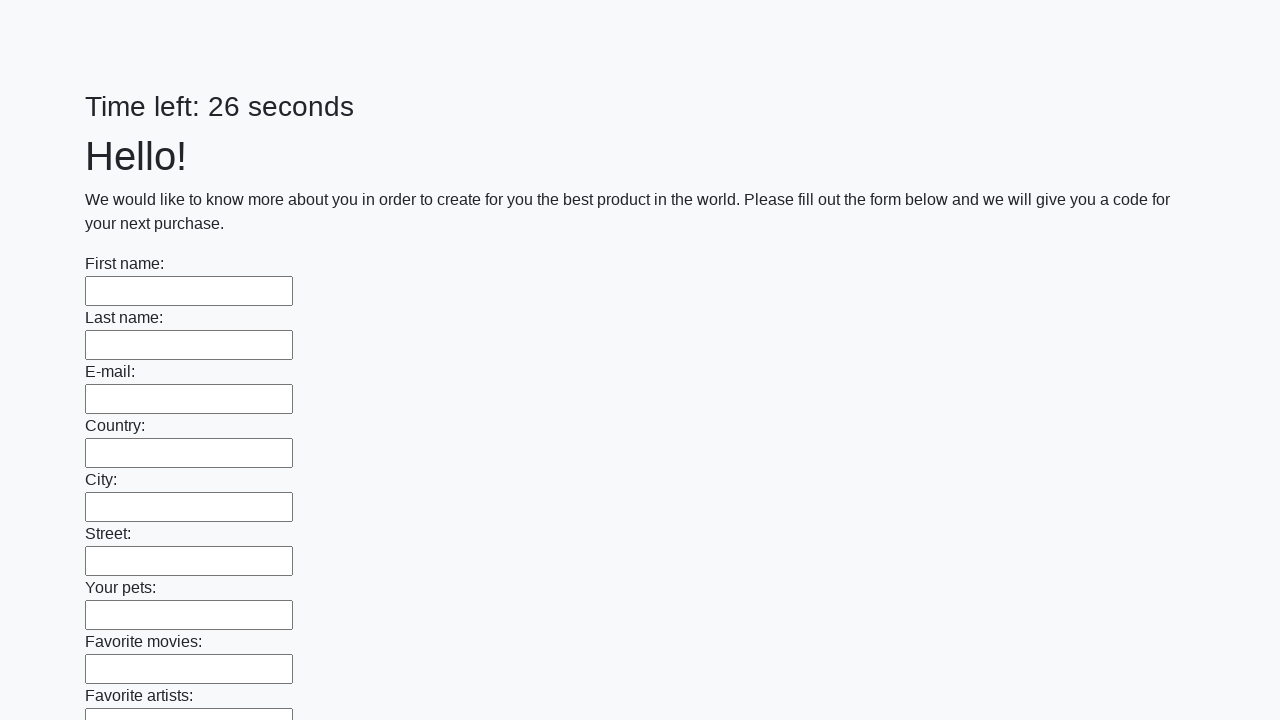

Located all input fields in the first block
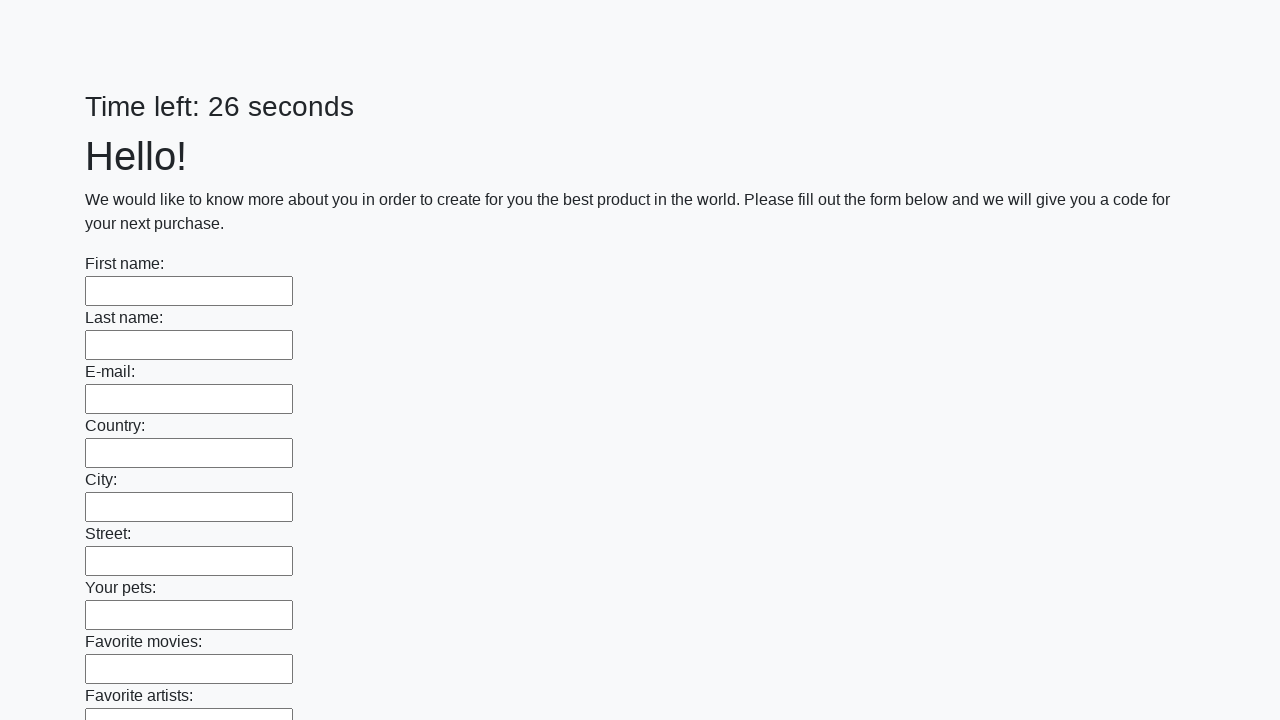

Filled input field 1 of 100 with 'Sample Answer' on .first_block > input >> nth=0
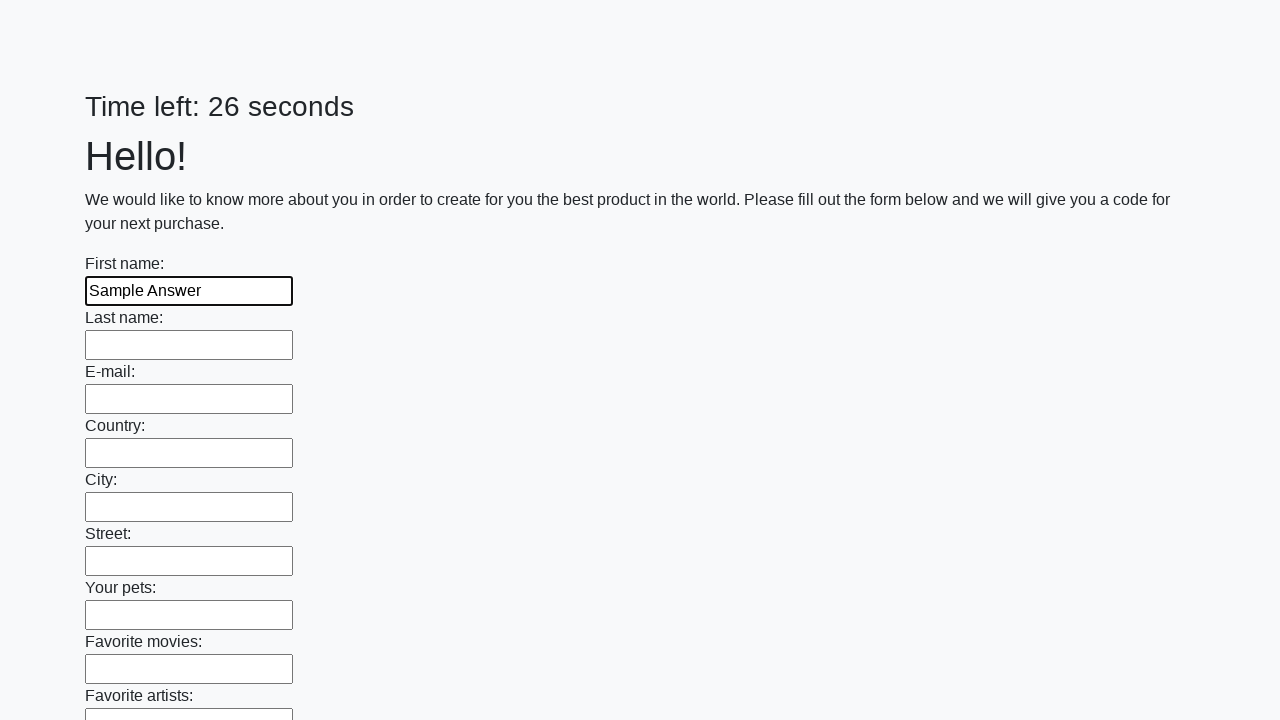

Filled input field 2 of 100 with 'Sample Answer' on .first_block > input >> nth=1
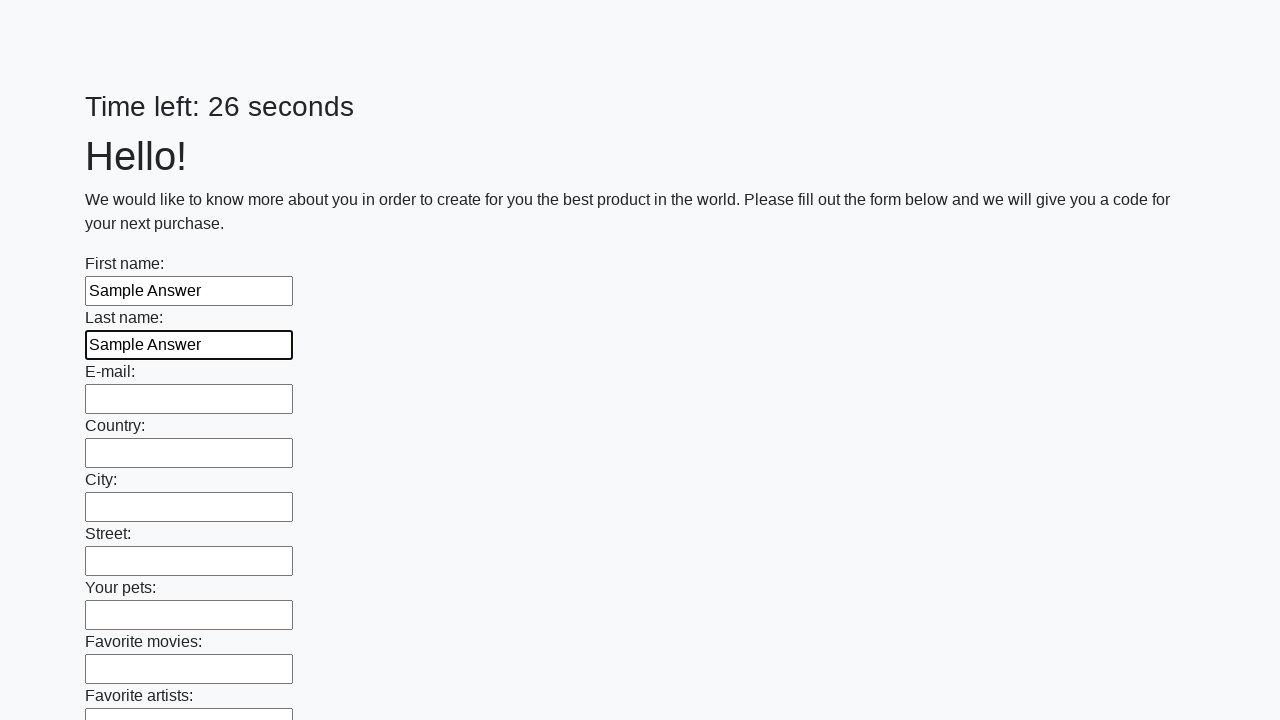

Filled input field 3 of 100 with 'Sample Answer' on .first_block > input >> nth=2
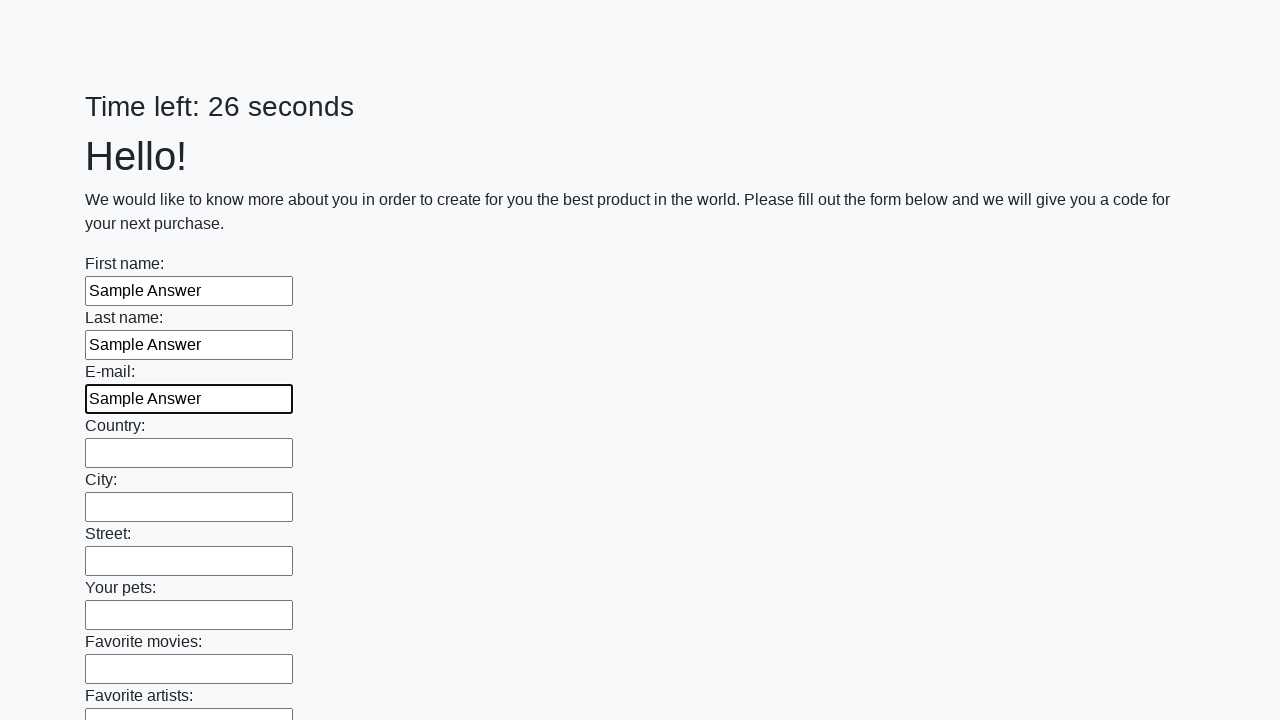

Filled input field 4 of 100 with 'Sample Answer' on .first_block > input >> nth=3
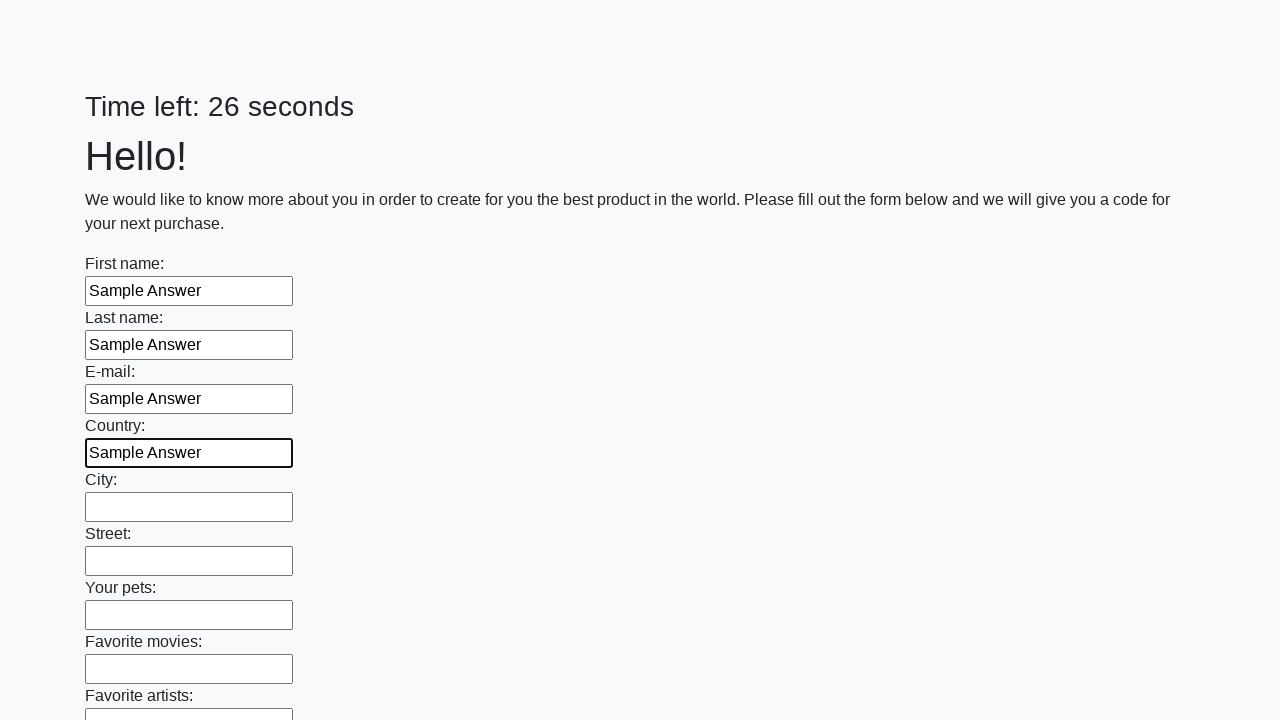

Filled input field 5 of 100 with 'Sample Answer' on .first_block > input >> nth=4
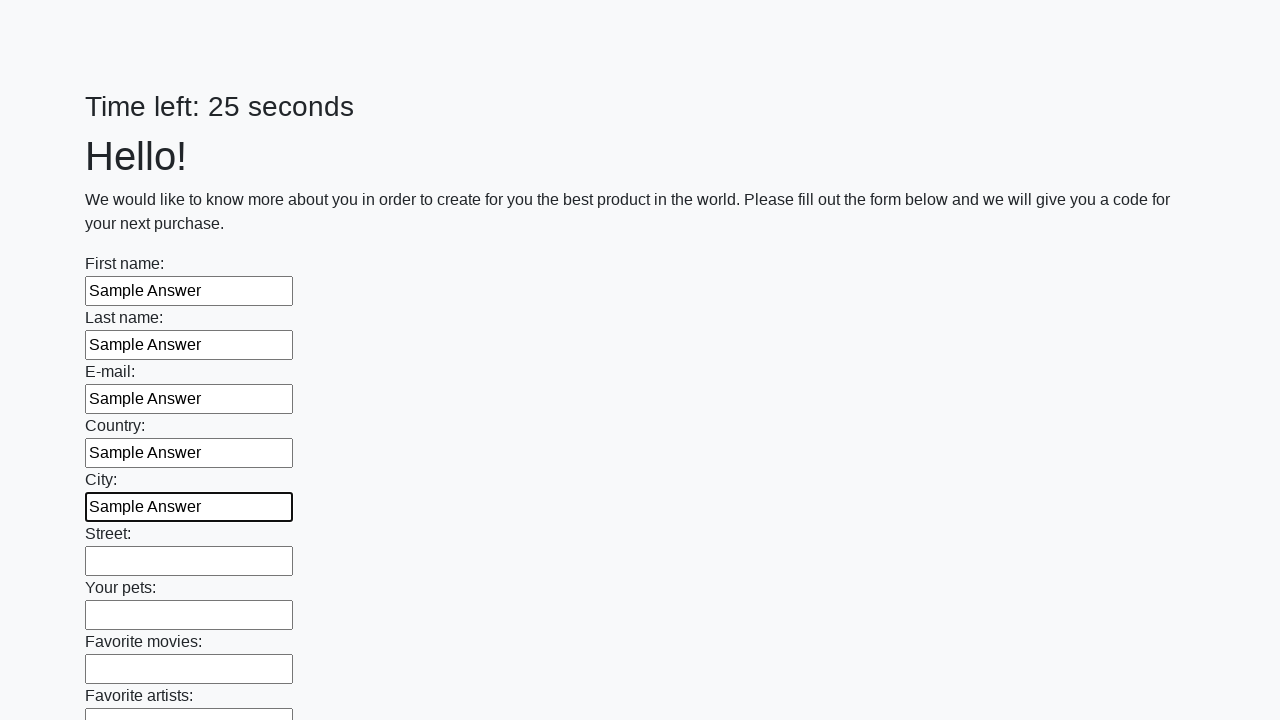

Filled input field 6 of 100 with 'Sample Answer' on .first_block > input >> nth=5
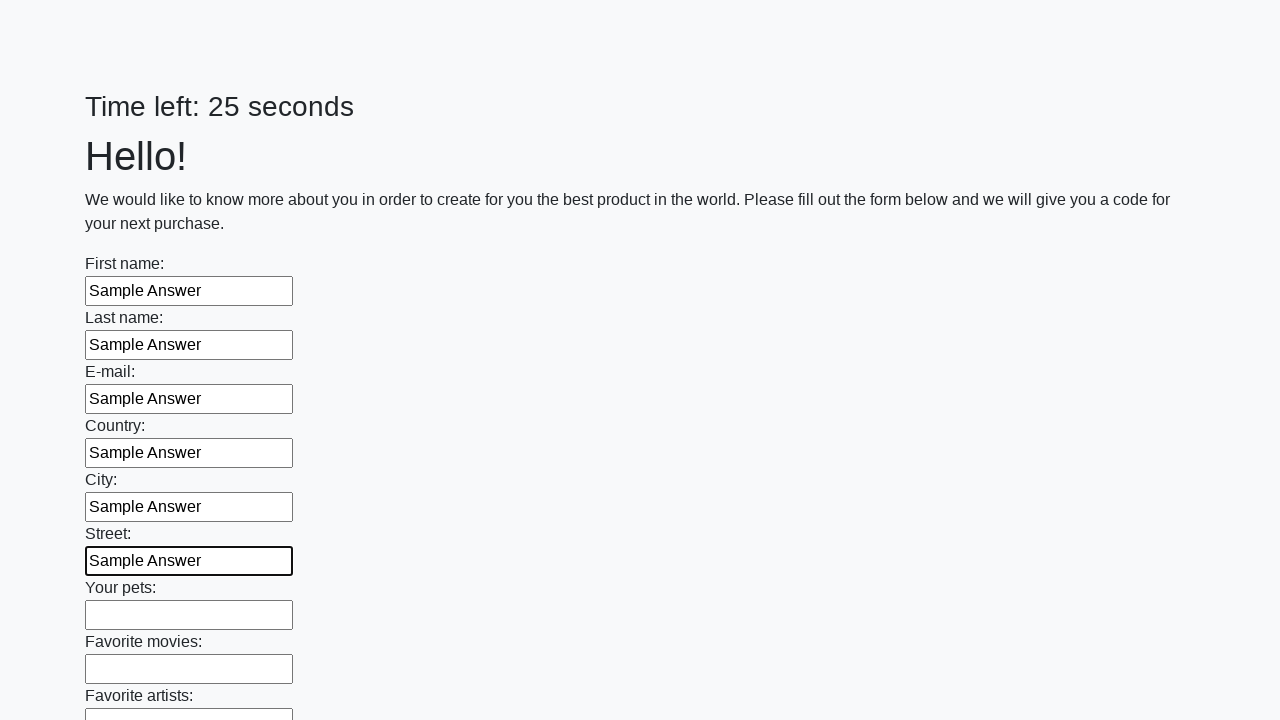

Filled input field 7 of 100 with 'Sample Answer' on .first_block > input >> nth=6
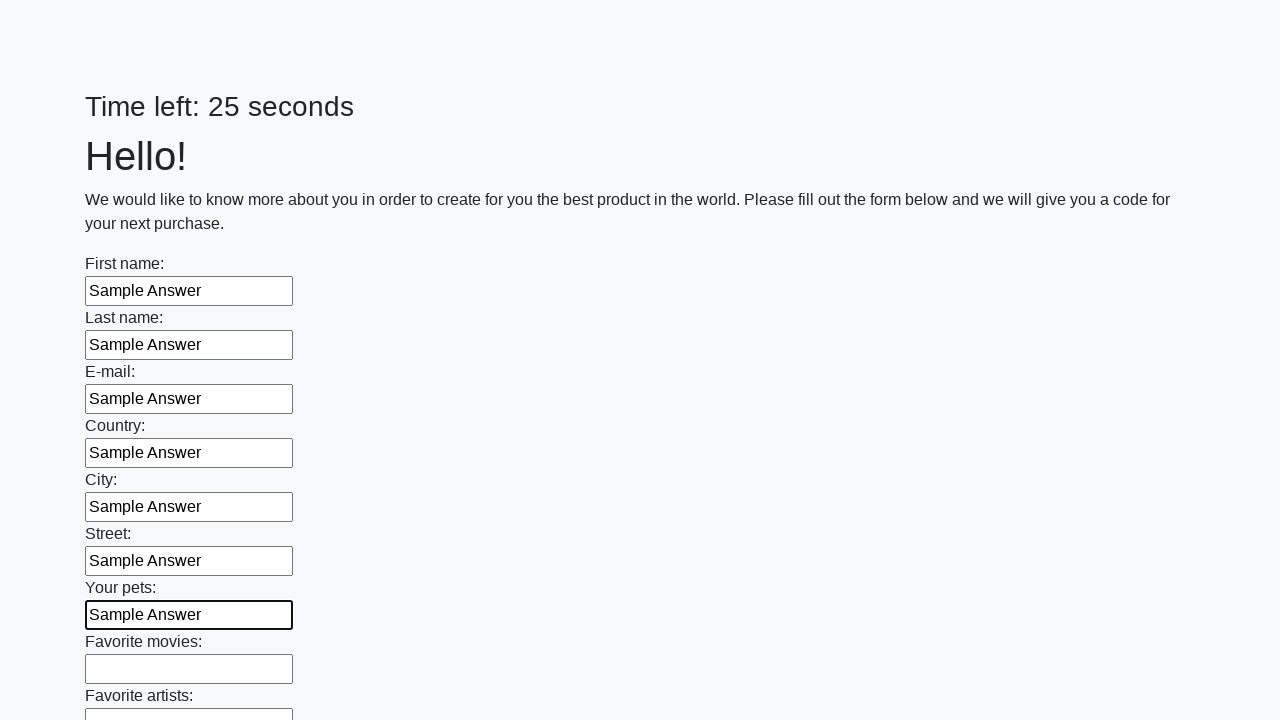

Filled input field 8 of 100 with 'Sample Answer' on .first_block > input >> nth=7
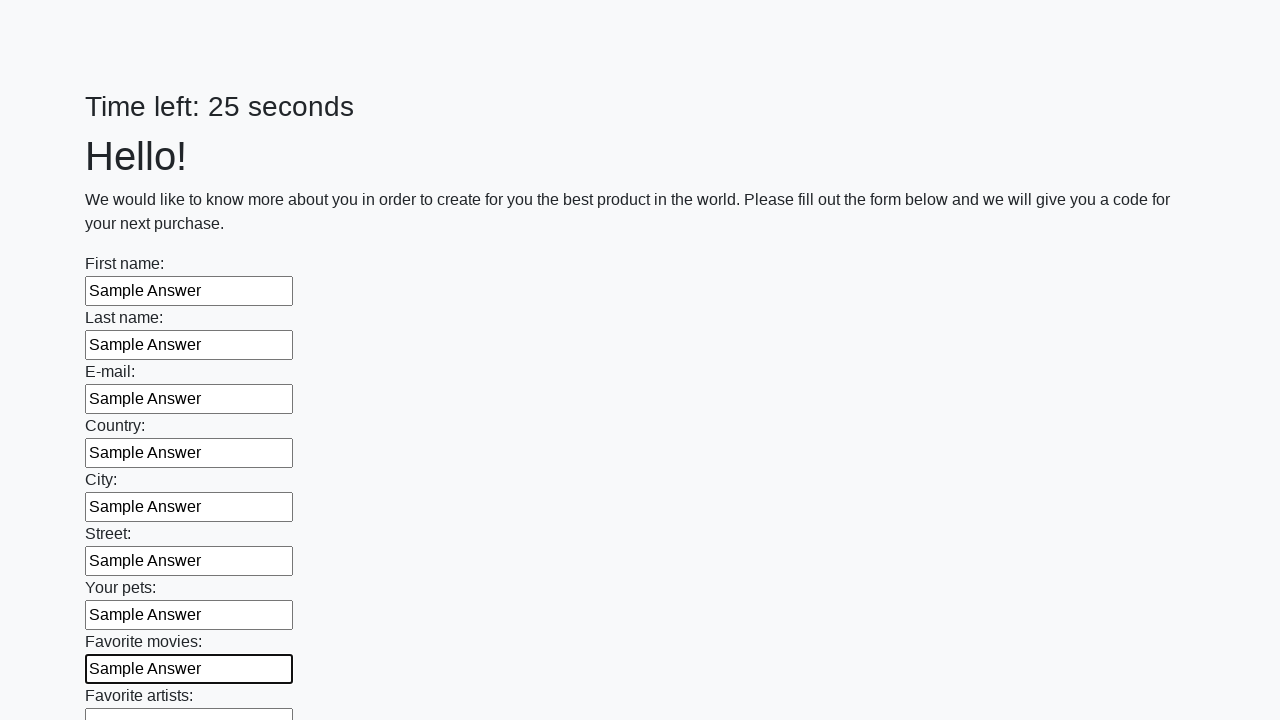

Filled input field 9 of 100 with 'Sample Answer' on .first_block > input >> nth=8
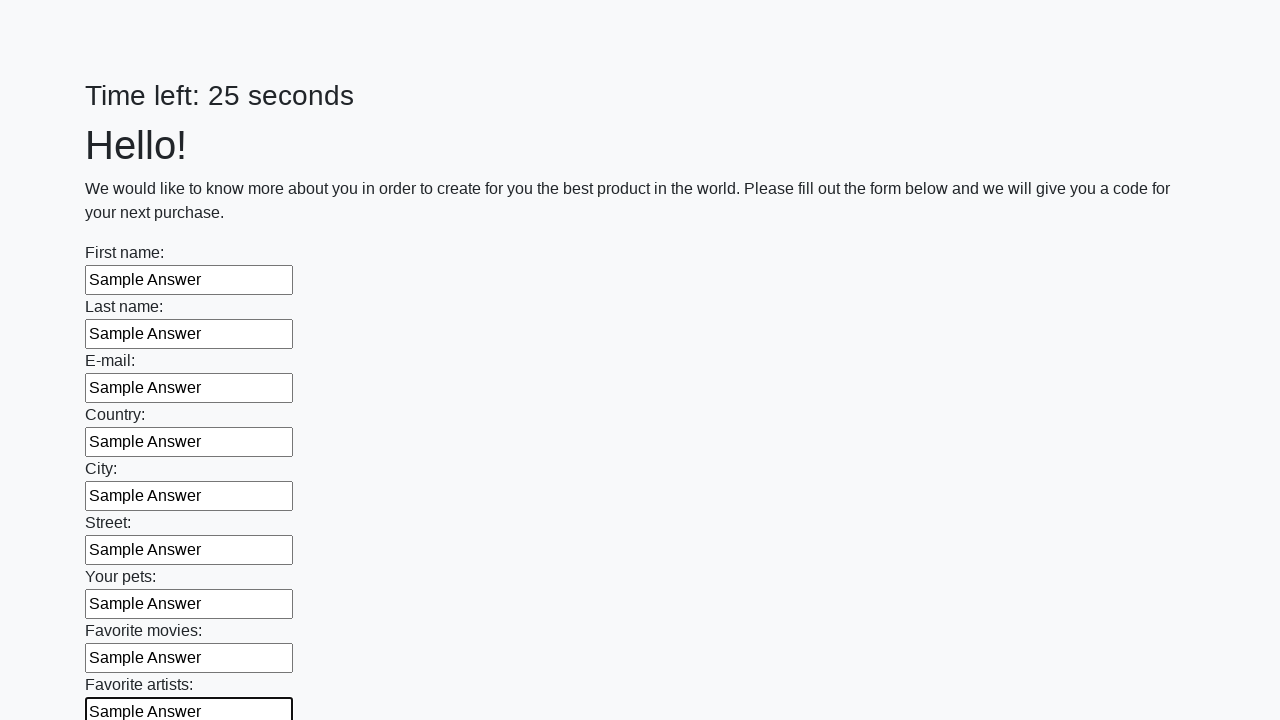

Filled input field 10 of 100 with 'Sample Answer' on .first_block > input >> nth=9
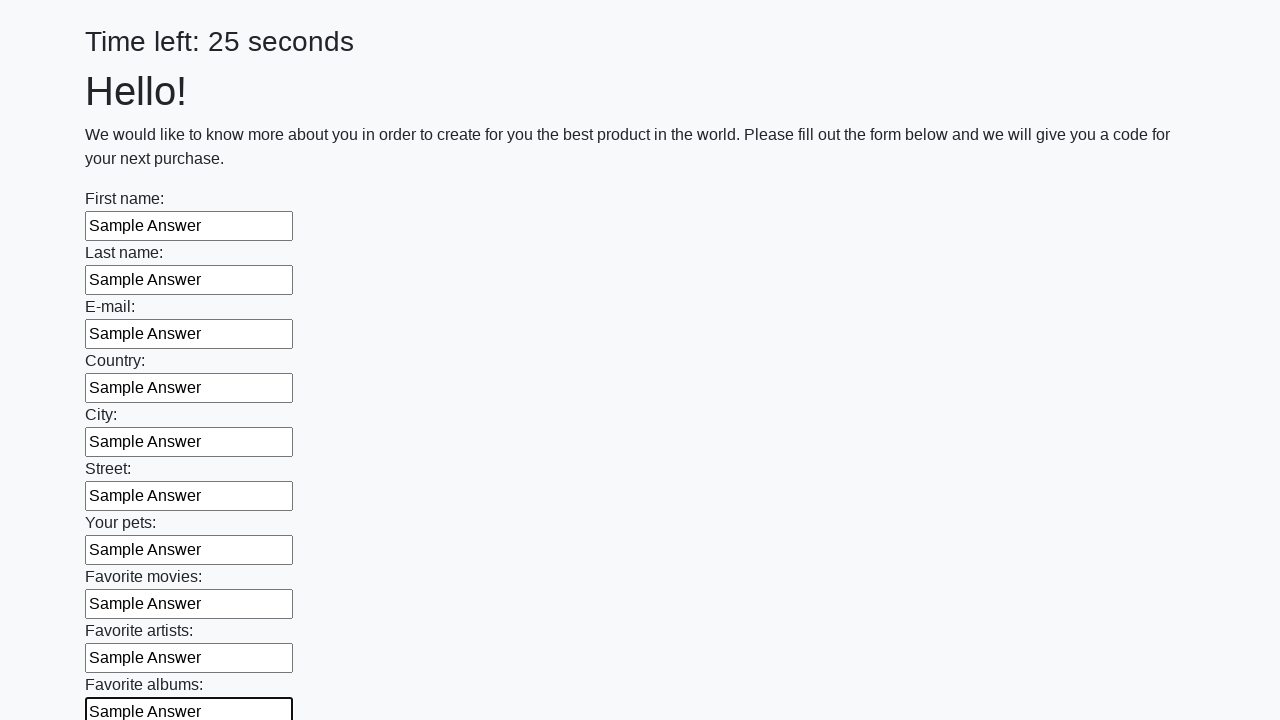

Filled input field 11 of 100 with 'Sample Answer' on .first_block > input >> nth=10
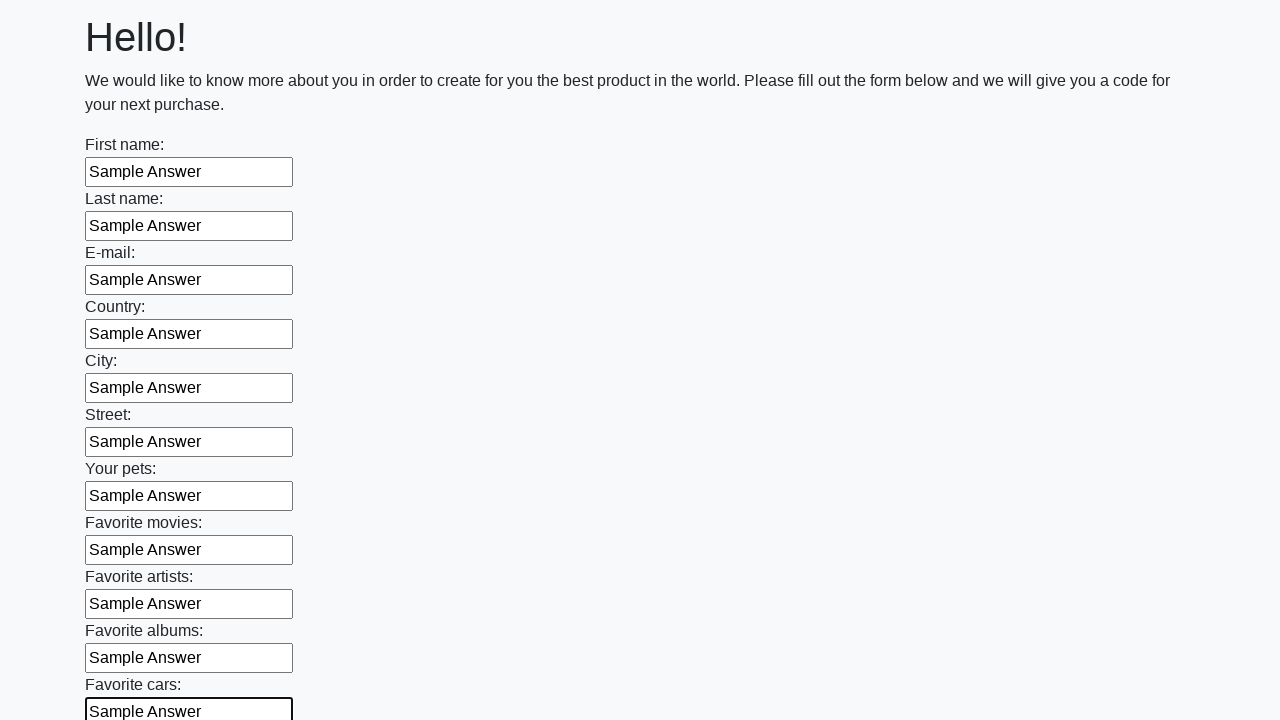

Filled input field 12 of 100 with 'Sample Answer' on .first_block > input >> nth=11
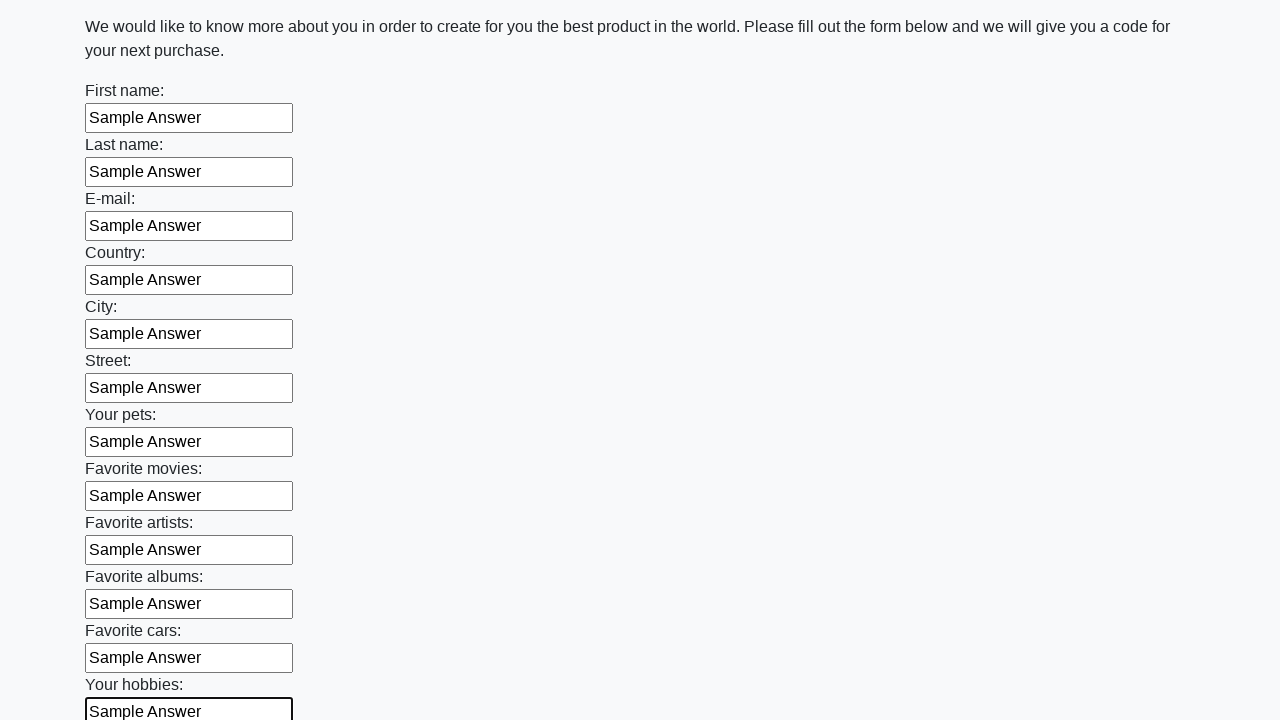

Filled input field 13 of 100 with 'Sample Answer' on .first_block > input >> nth=12
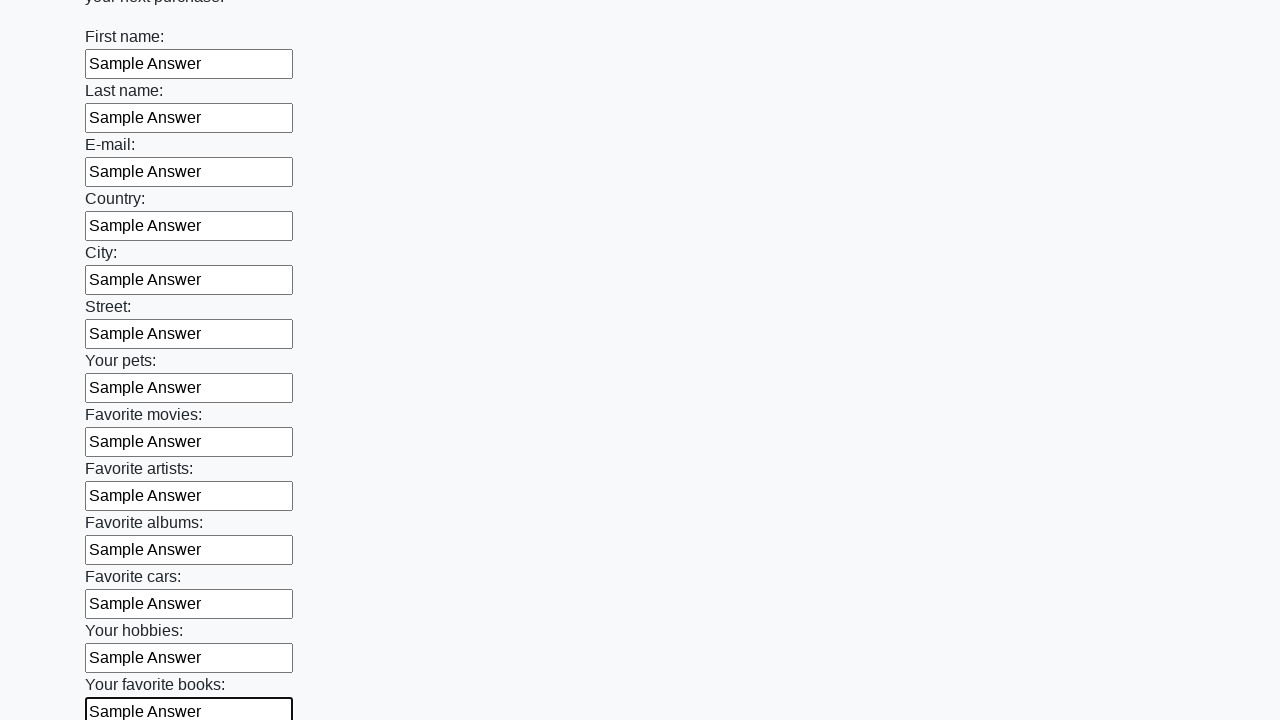

Filled input field 14 of 100 with 'Sample Answer' on .first_block > input >> nth=13
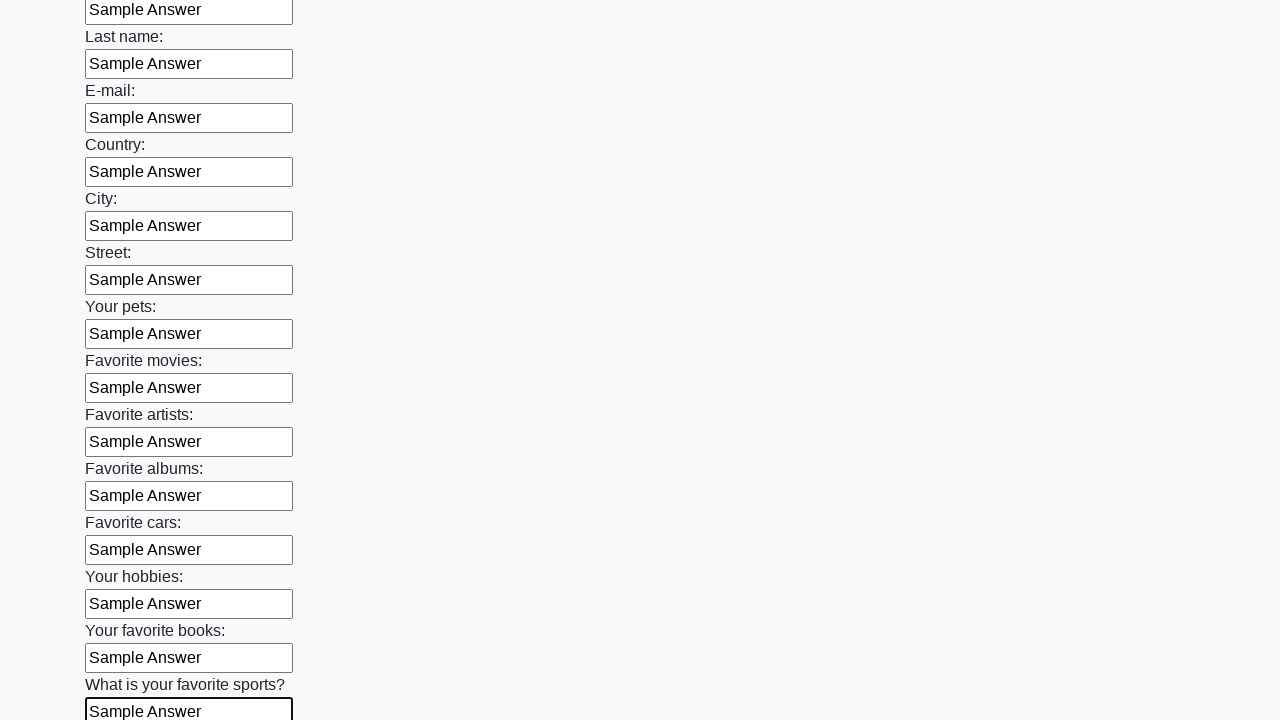

Filled input field 15 of 100 with 'Sample Answer' on .first_block > input >> nth=14
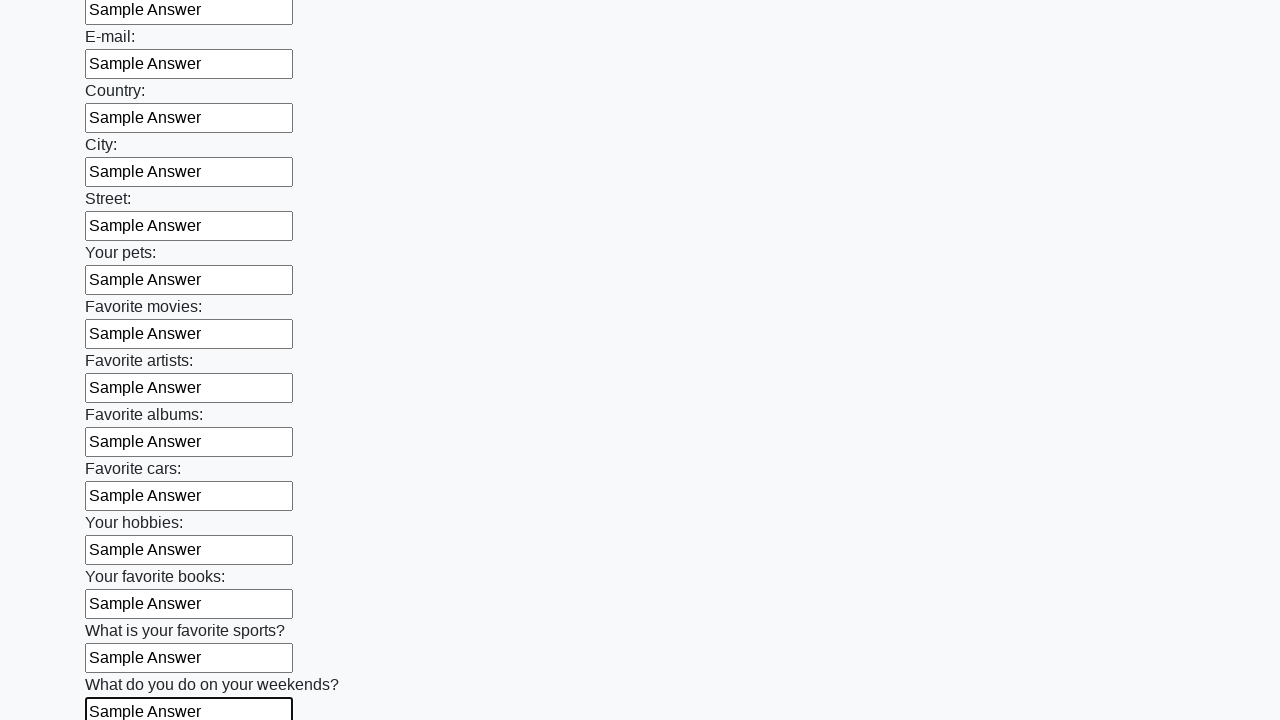

Filled input field 16 of 100 with 'Sample Answer' on .first_block > input >> nth=15
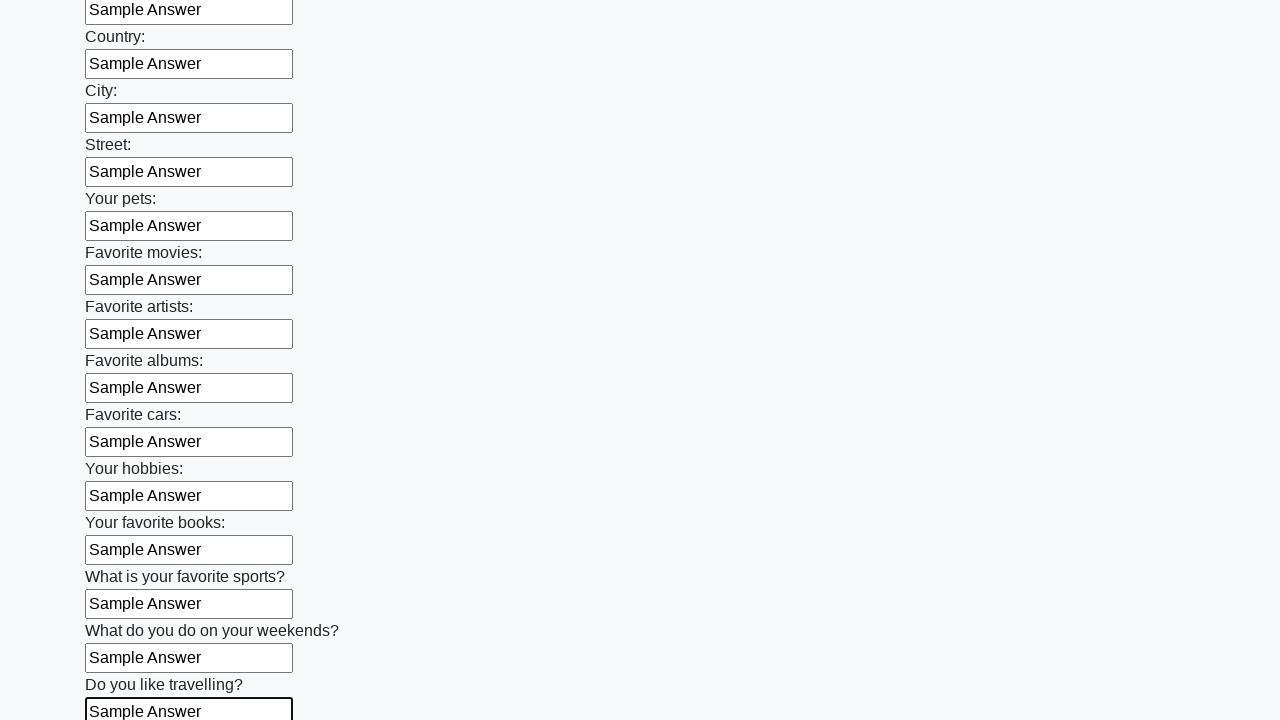

Filled input field 17 of 100 with 'Sample Answer' on .first_block > input >> nth=16
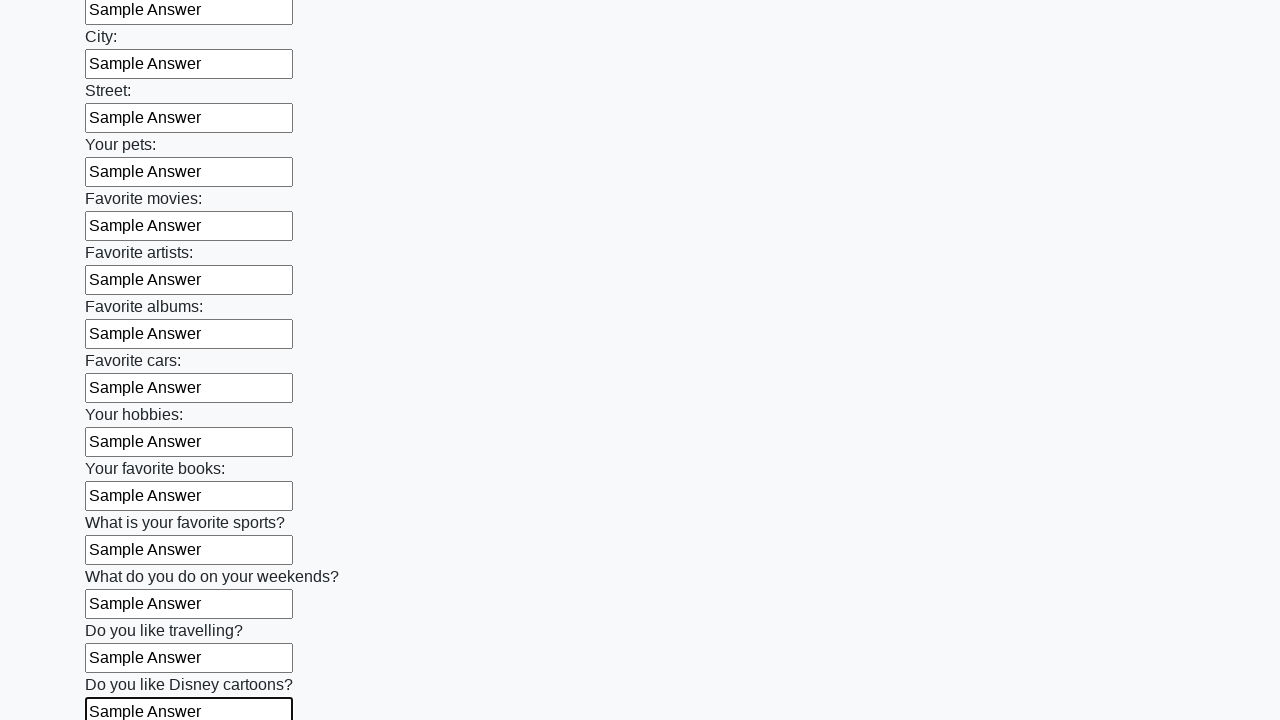

Filled input field 18 of 100 with 'Sample Answer' on .first_block > input >> nth=17
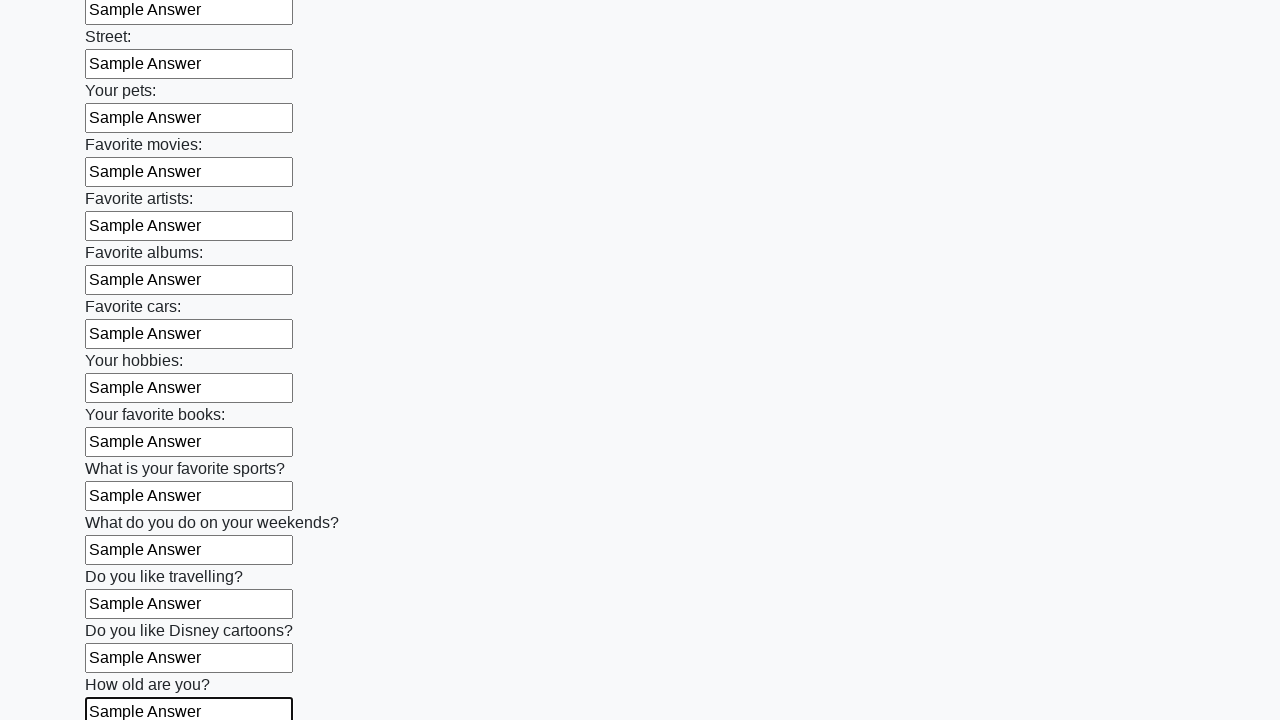

Filled input field 19 of 100 with 'Sample Answer' on .first_block > input >> nth=18
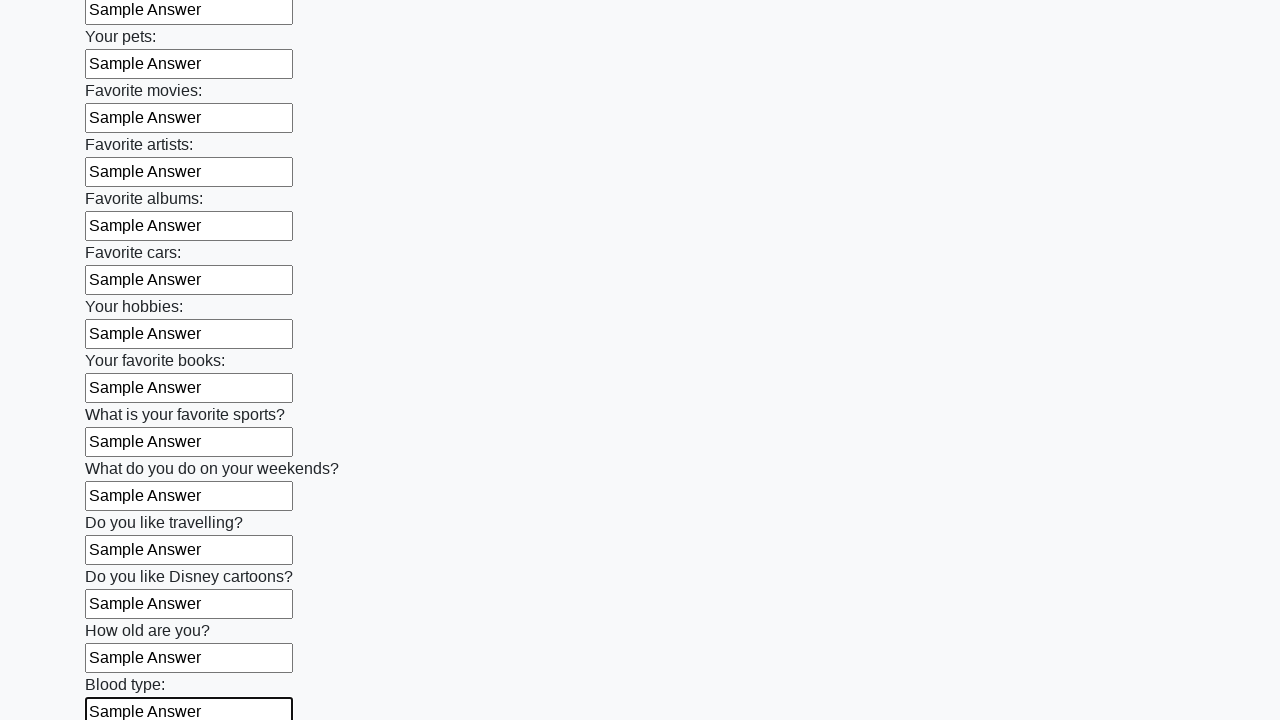

Filled input field 20 of 100 with 'Sample Answer' on .first_block > input >> nth=19
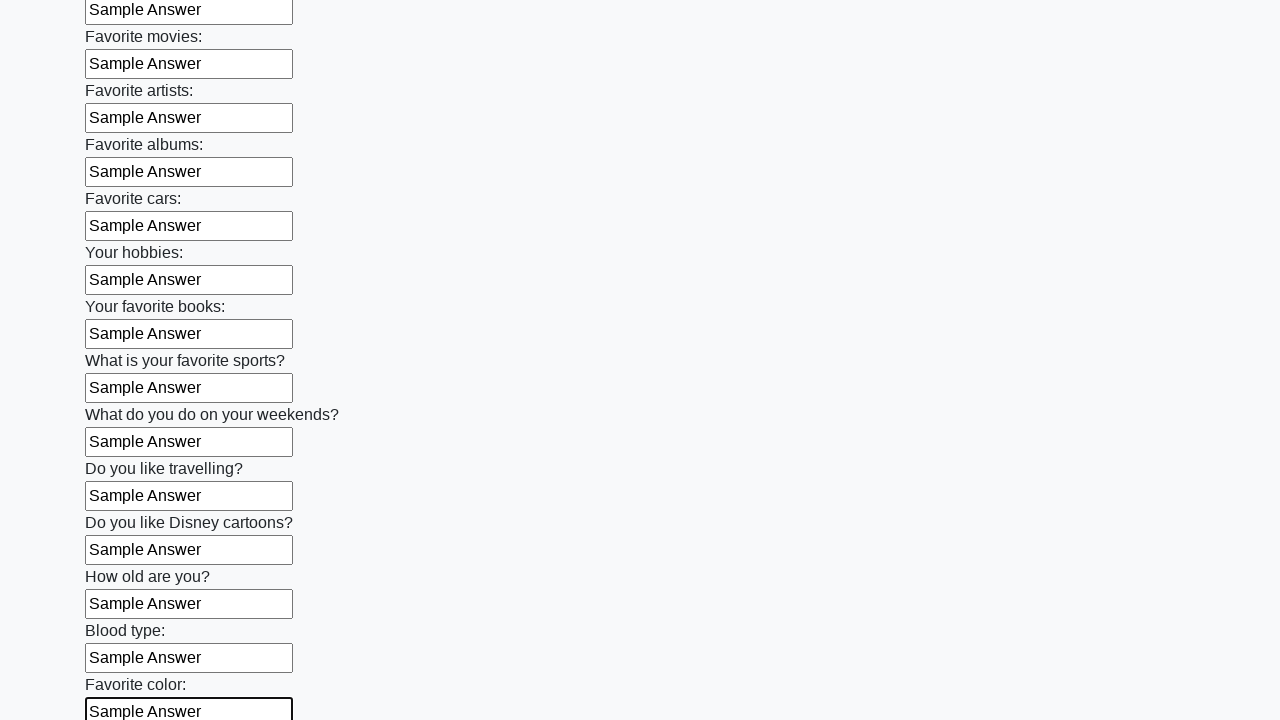

Filled input field 21 of 100 with 'Sample Answer' on .first_block > input >> nth=20
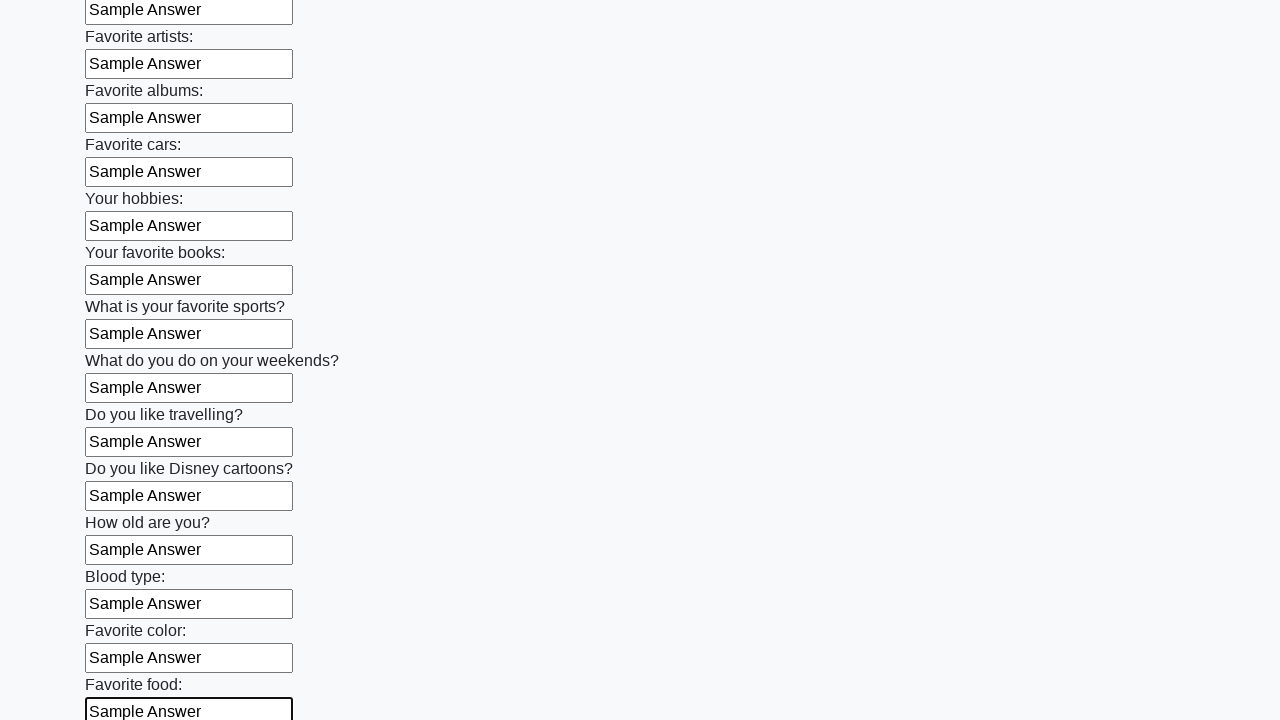

Filled input field 22 of 100 with 'Sample Answer' on .first_block > input >> nth=21
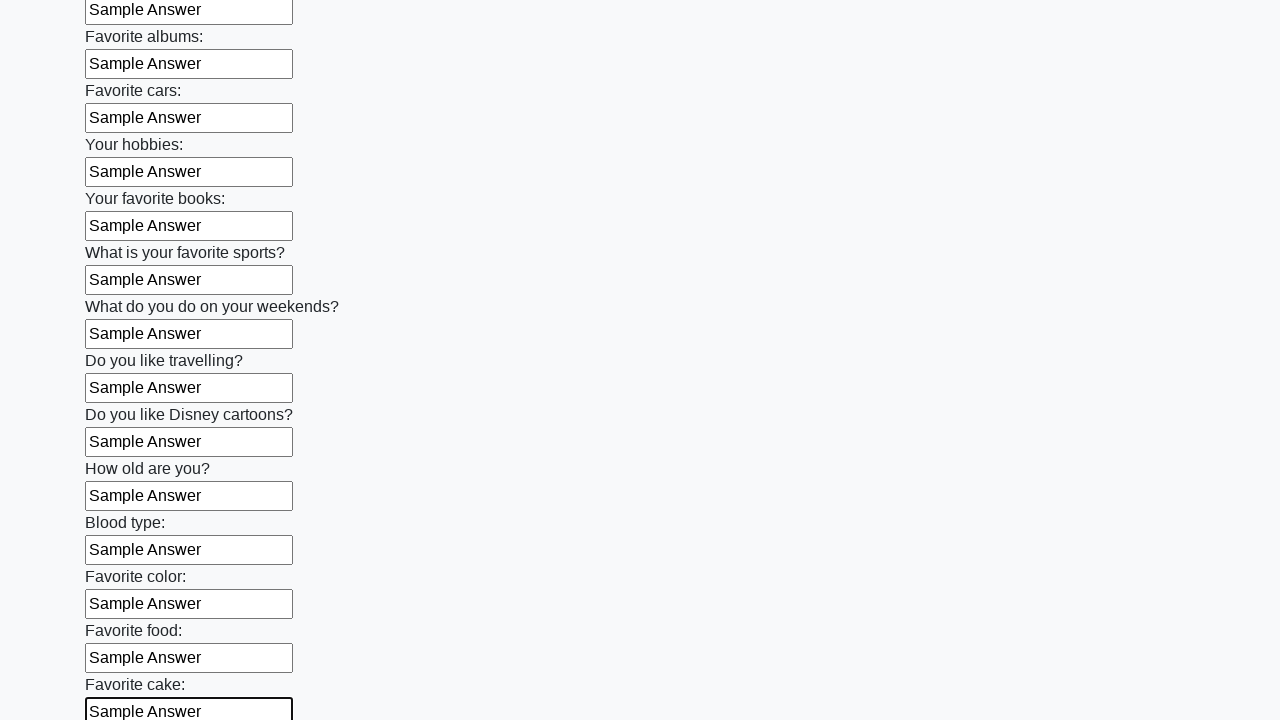

Filled input field 23 of 100 with 'Sample Answer' on .first_block > input >> nth=22
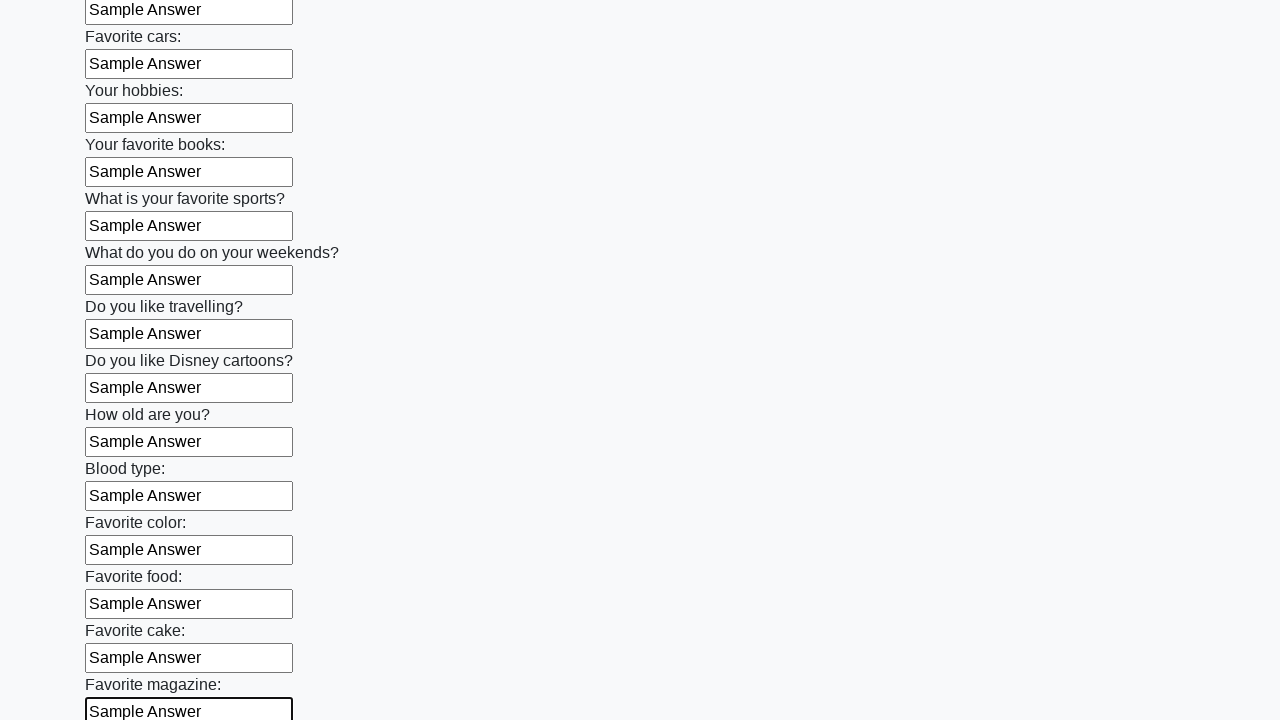

Filled input field 24 of 100 with 'Sample Answer' on .first_block > input >> nth=23
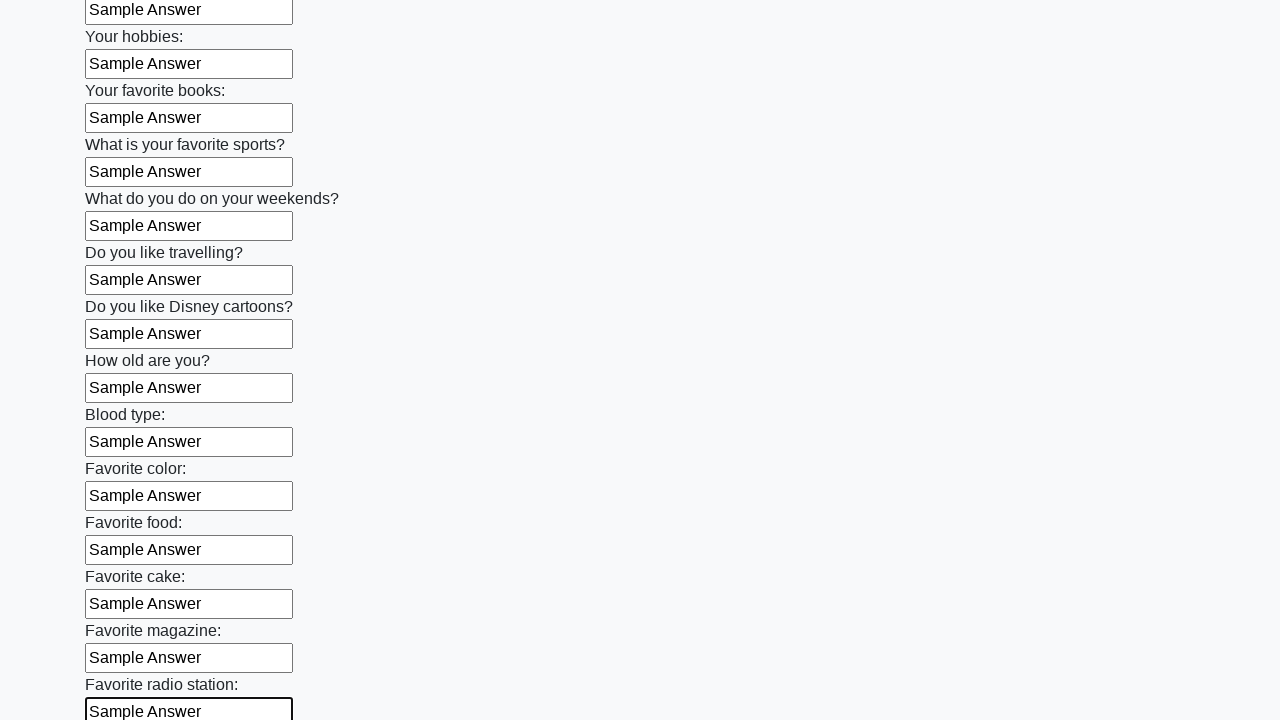

Filled input field 25 of 100 with 'Sample Answer' on .first_block > input >> nth=24
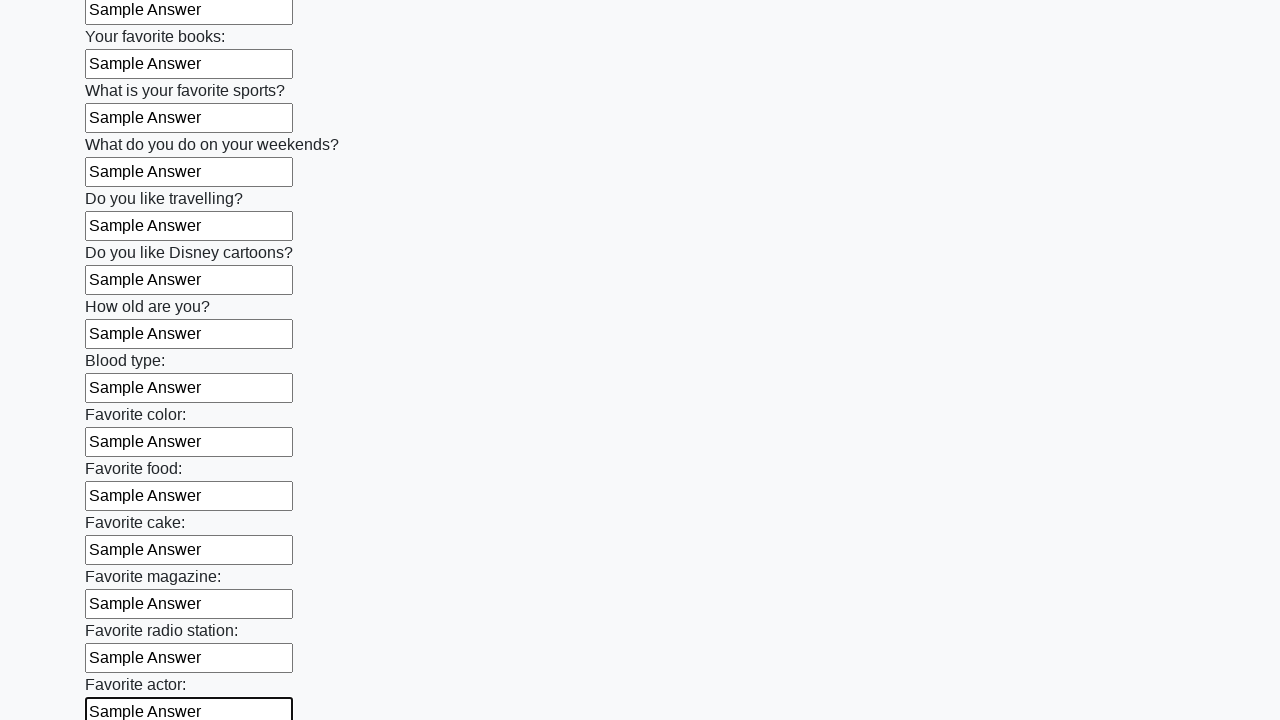

Filled input field 26 of 100 with 'Sample Answer' on .first_block > input >> nth=25
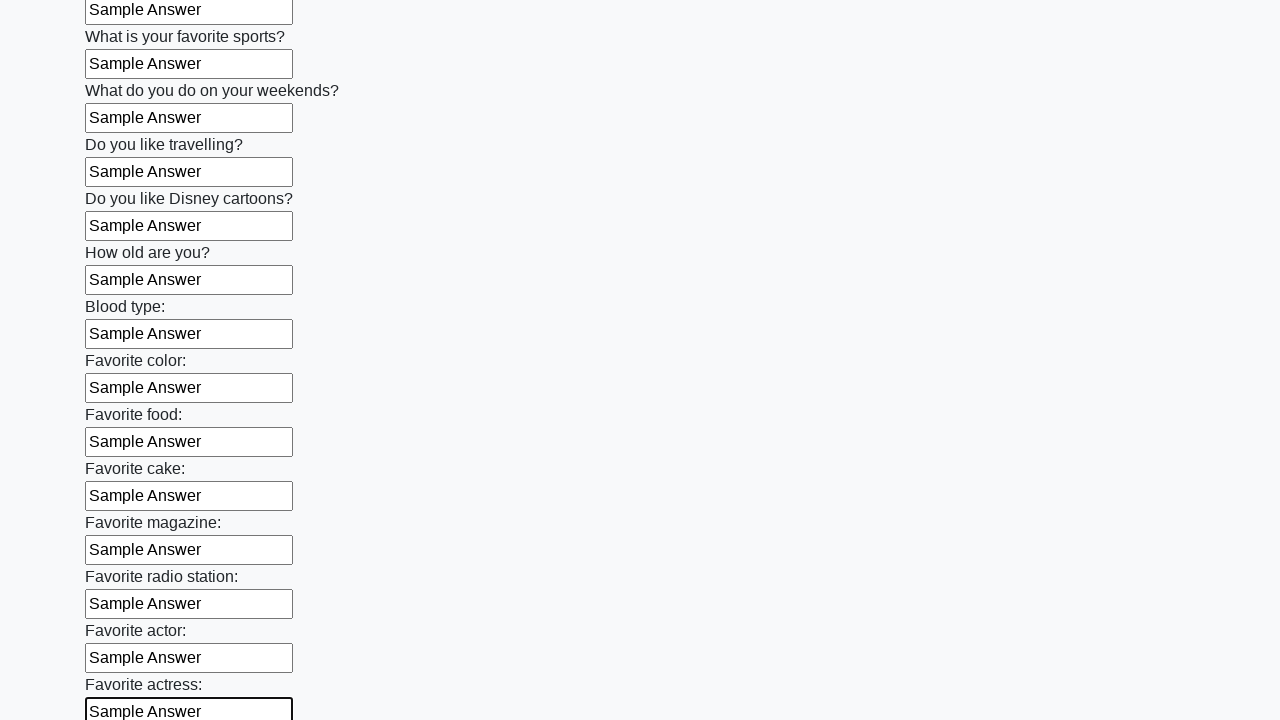

Filled input field 27 of 100 with 'Sample Answer' on .first_block > input >> nth=26
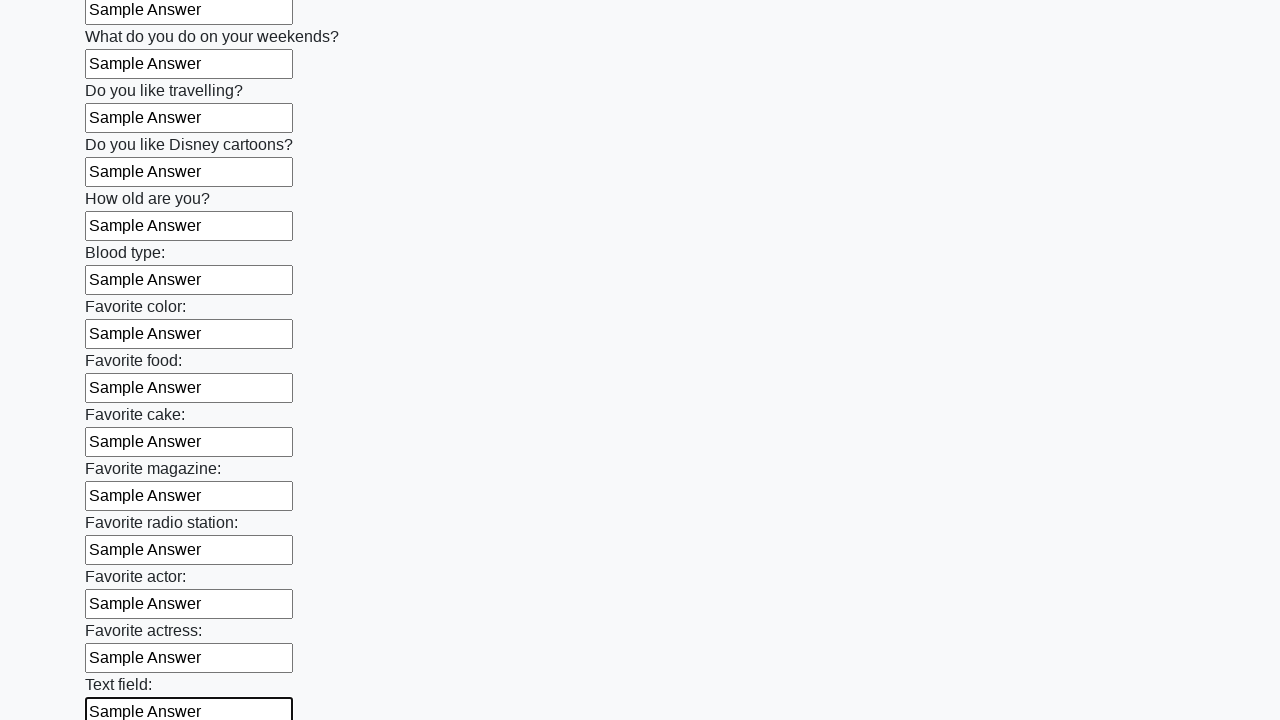

Filled input field 28 of 100 with 'Sample Answer' on .first_block > input >> nth=27
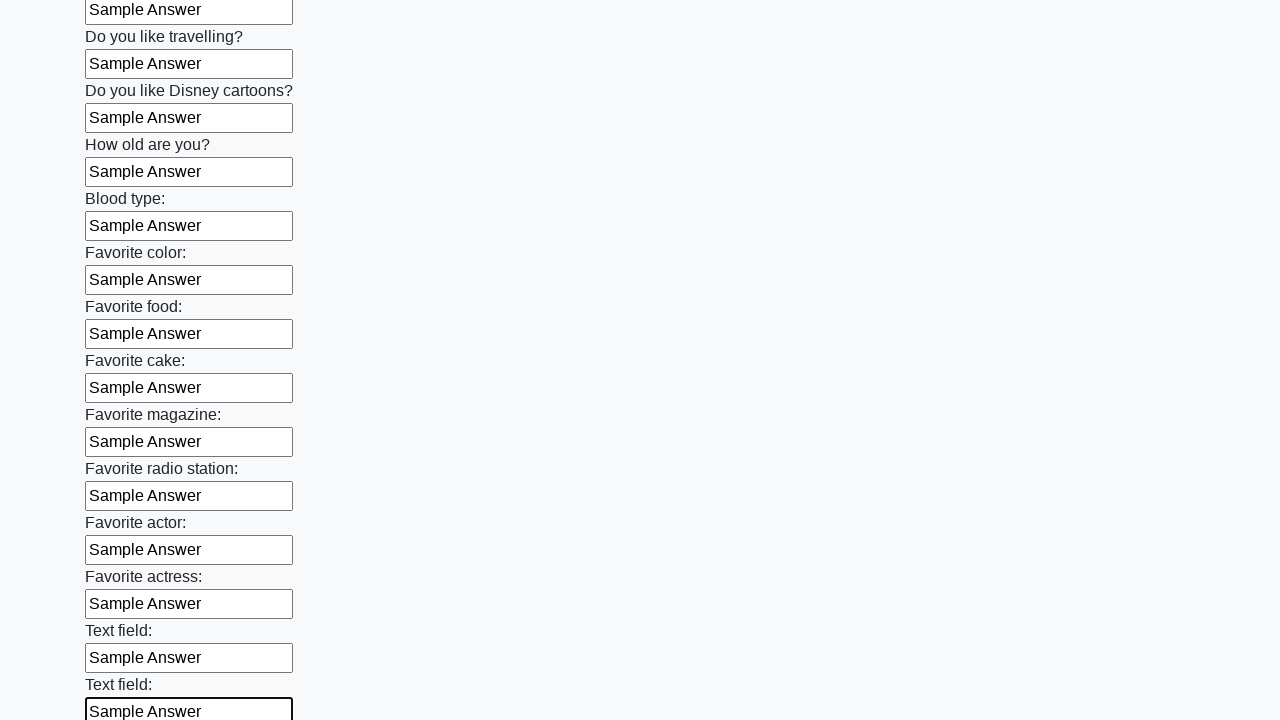

Filled input field 29 of 100 with 'Sample Answer' on .first_block > input >> nth=28
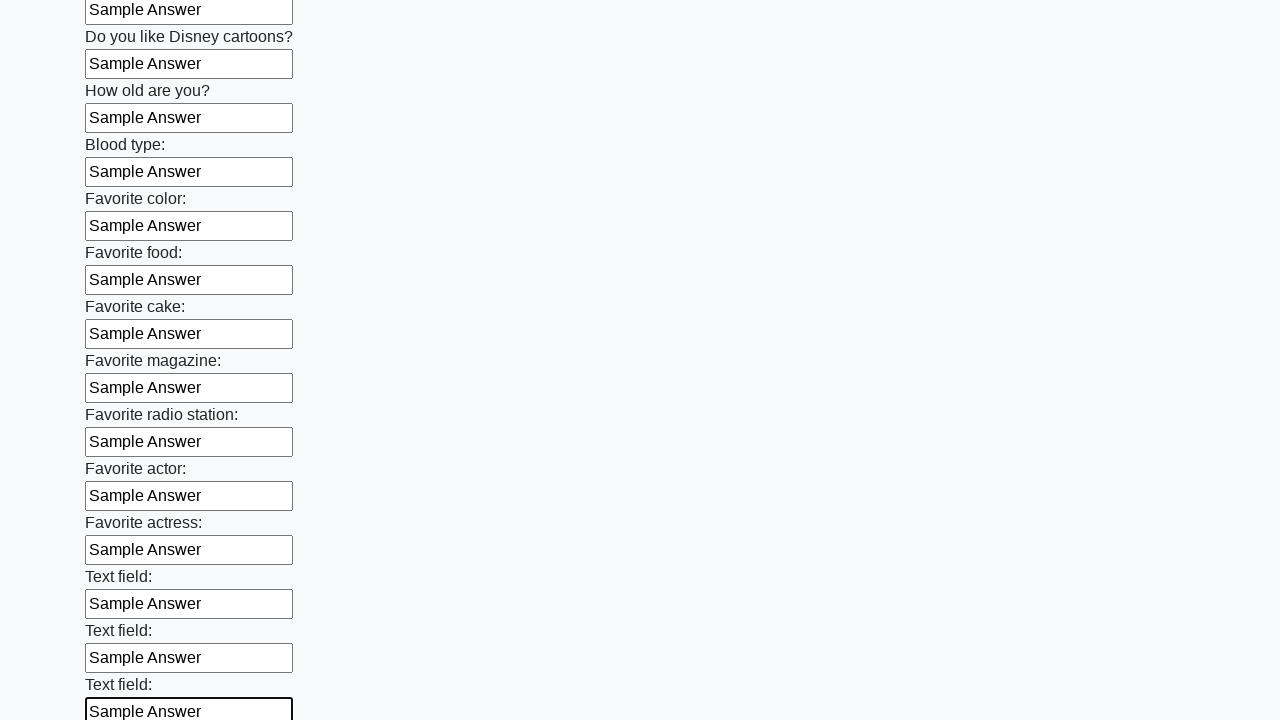

Filled input field 30 of 100 with 'Sample Answer' on .first_block > input >> nth=29
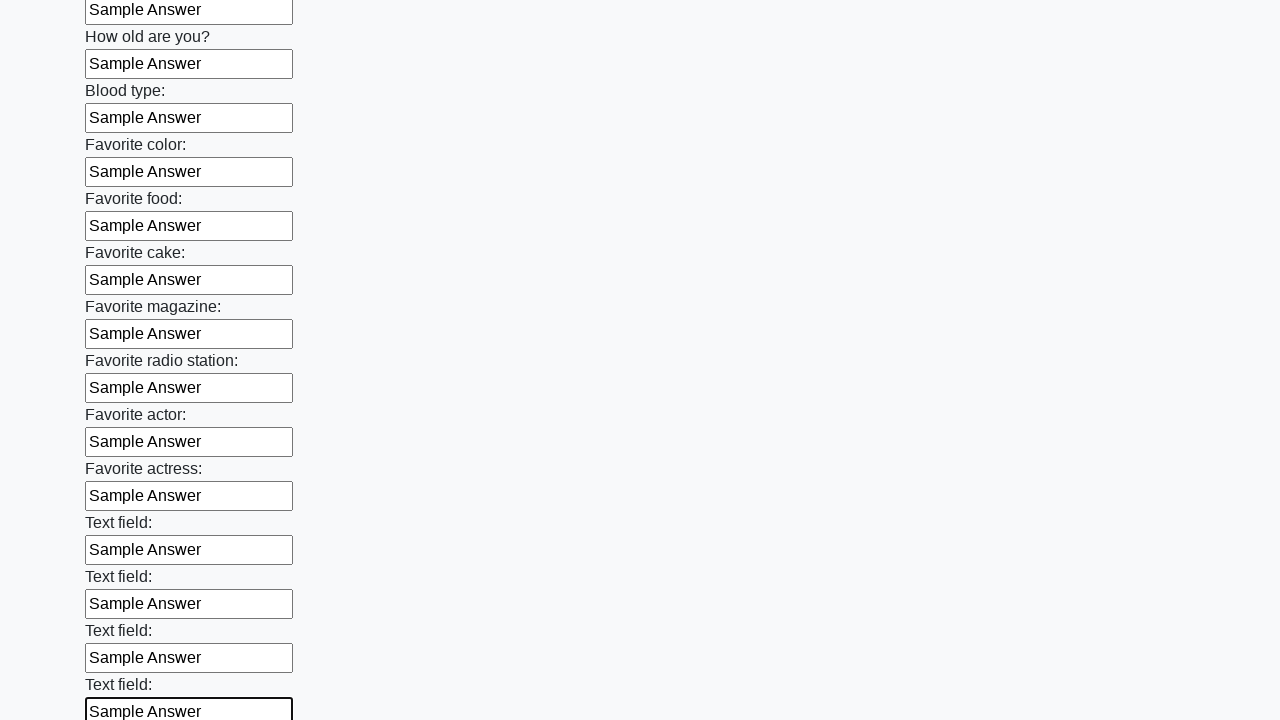

Filled input field 31 of 100 with 'Sample Answer' on .first_block > input >> nth=30
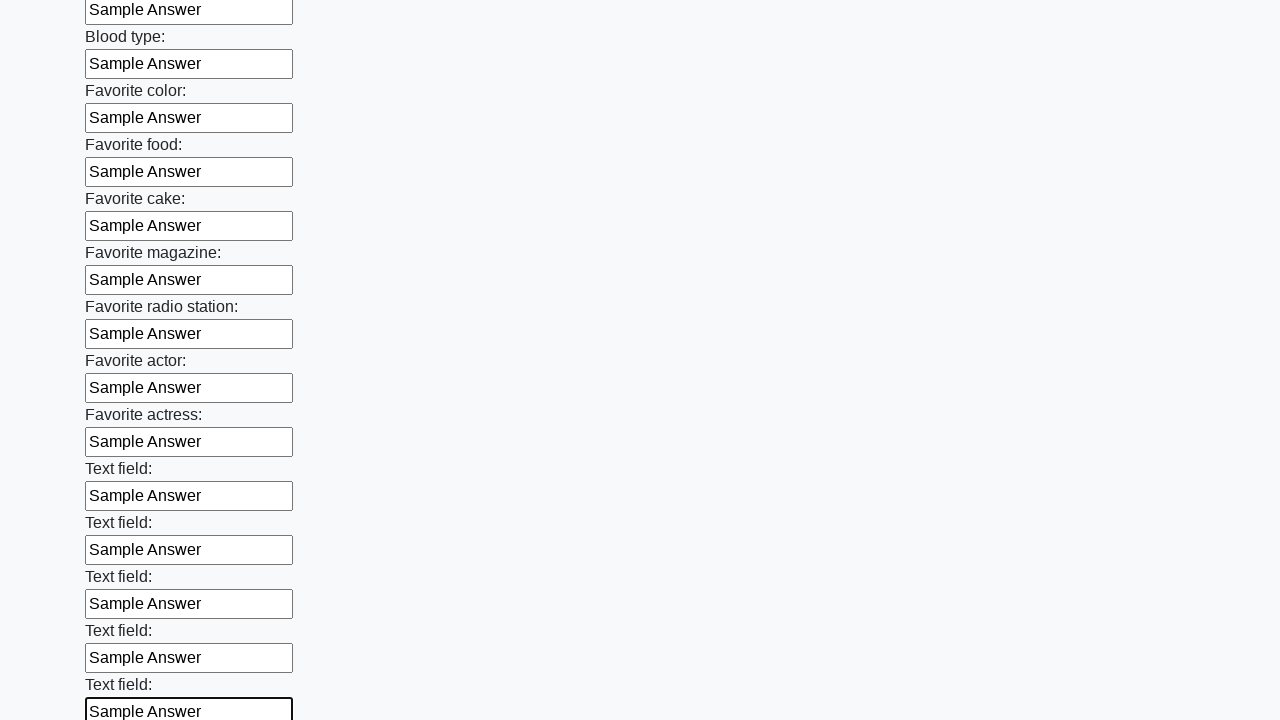

Filled input field 32 of 100 with 'Sample Answer' on .first_block > input >> nth=31
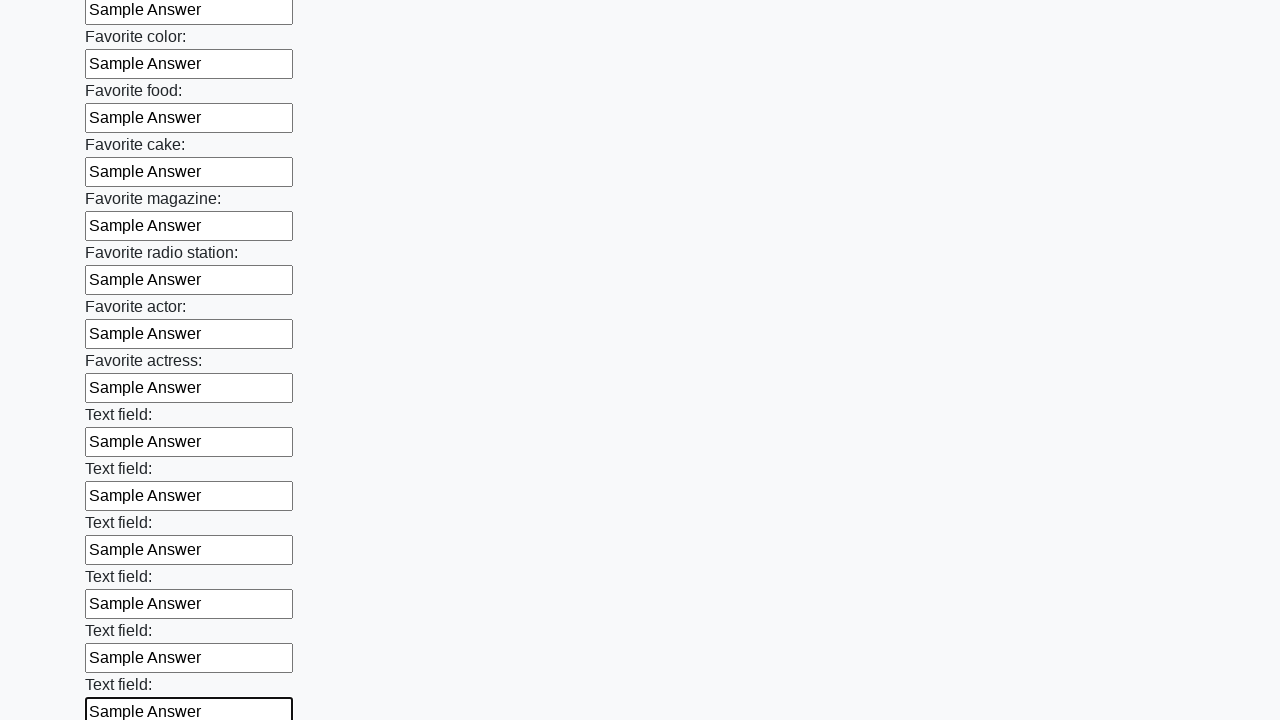

Filled input field 33 of 100 with 'Sample Answer' on .first_block > input >> nth=32
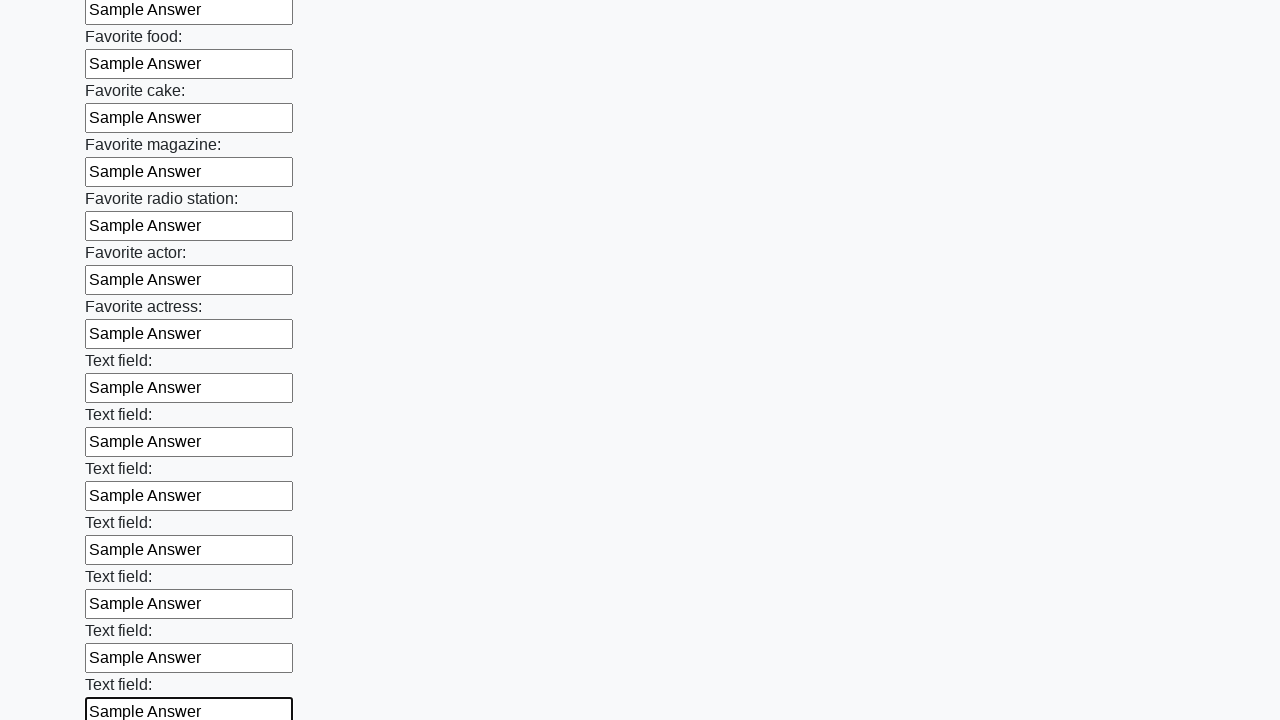

Filled input field 34 of 100 with 'Sample Answer' on .first_block > input >> nth=33
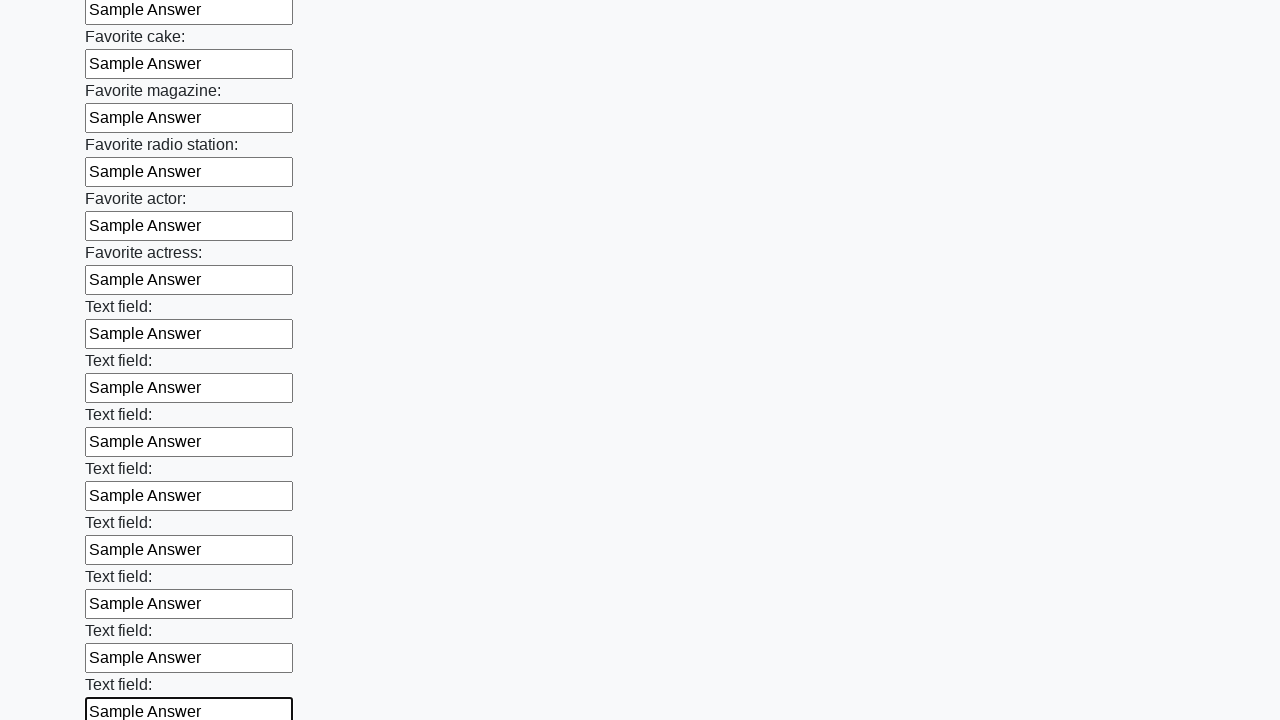

Filled input field 35 of 100 with 'Sample Answer' on .first_block > input >> nth=34
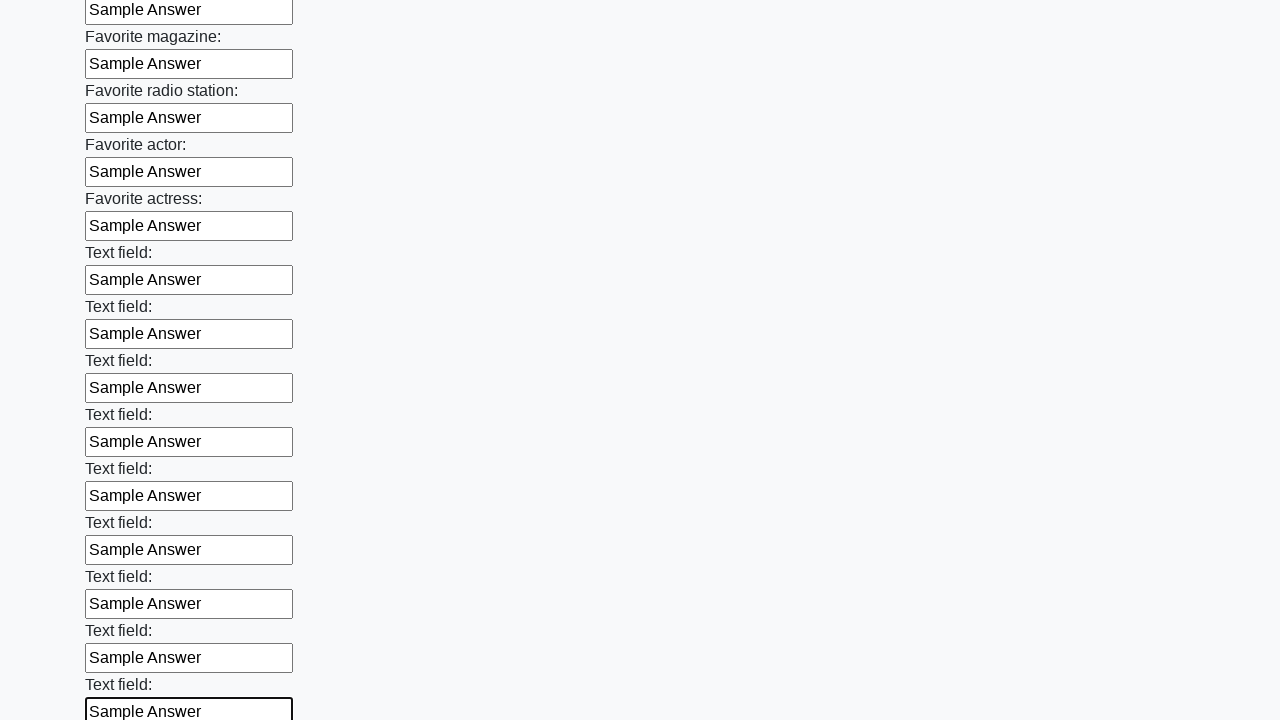

Filled input field 36 of 100 with 'Sample Answer' on .first_block > input >> nth=35
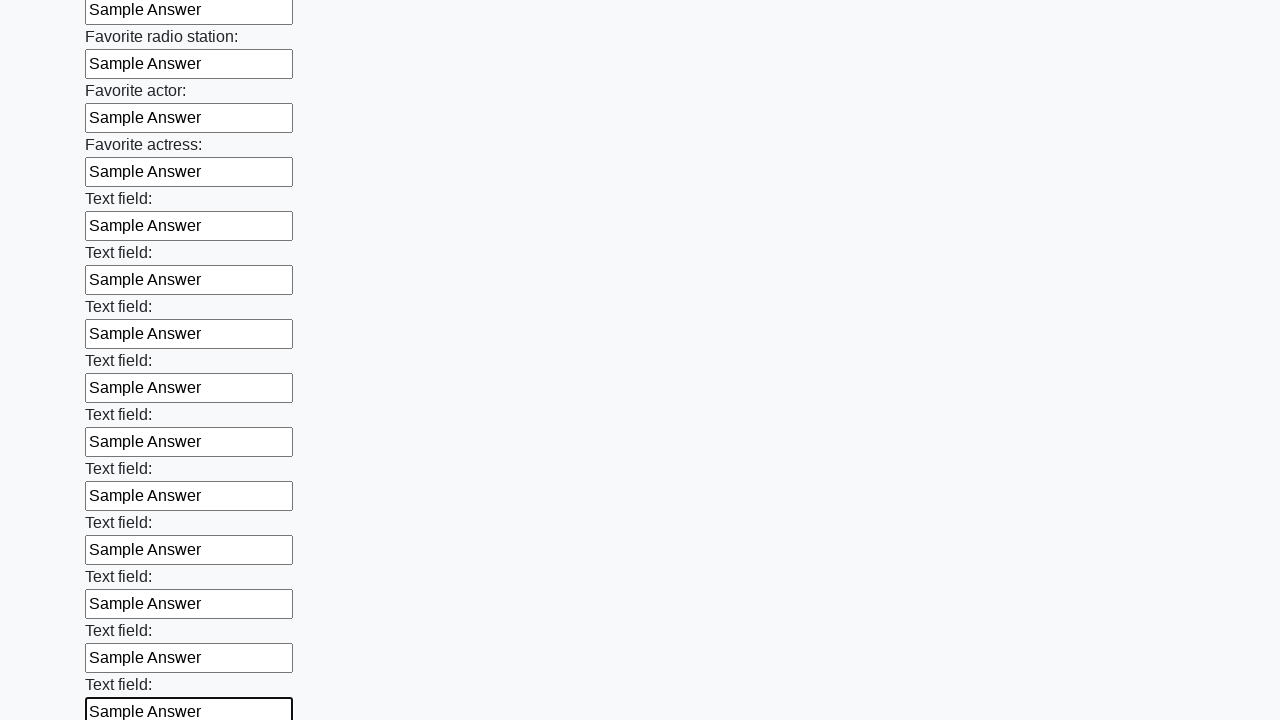

Filled input field 37 of 100 with 'Sample Answer' on .first_block > input >> nth=36
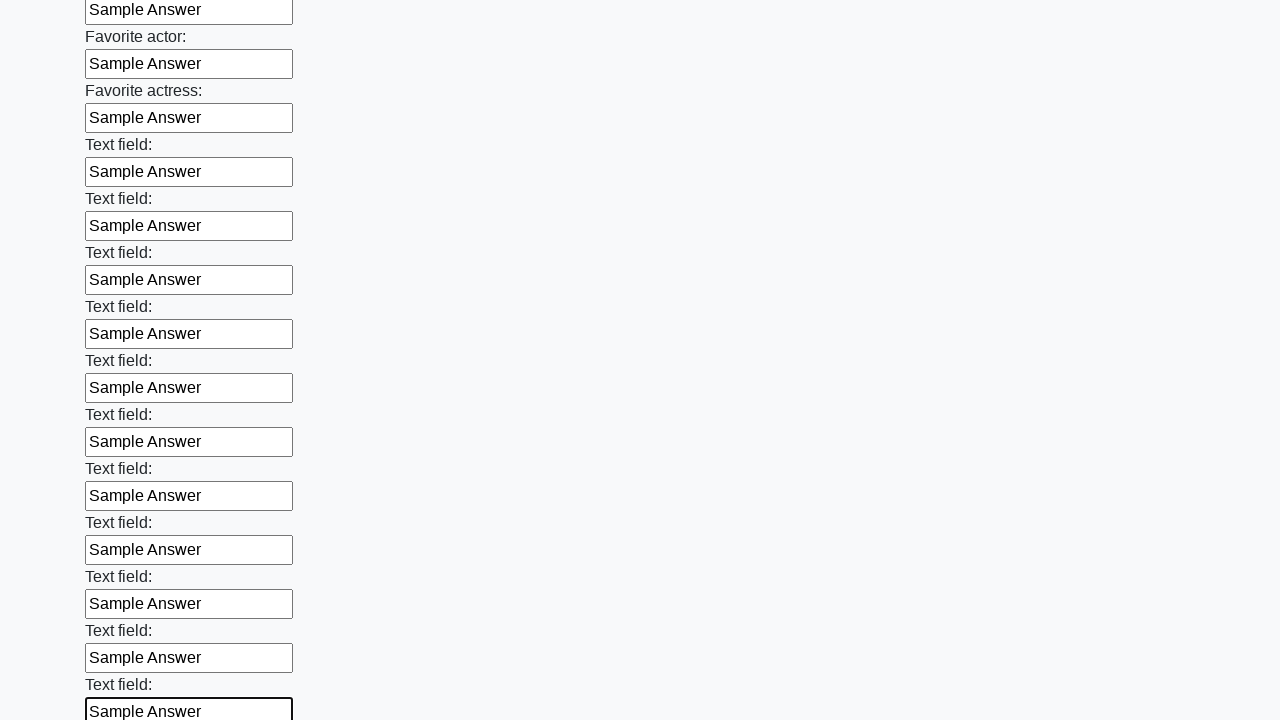

Filled input field 38 of 100 with 'Sample Answer' on .first_block > input >> nth=37
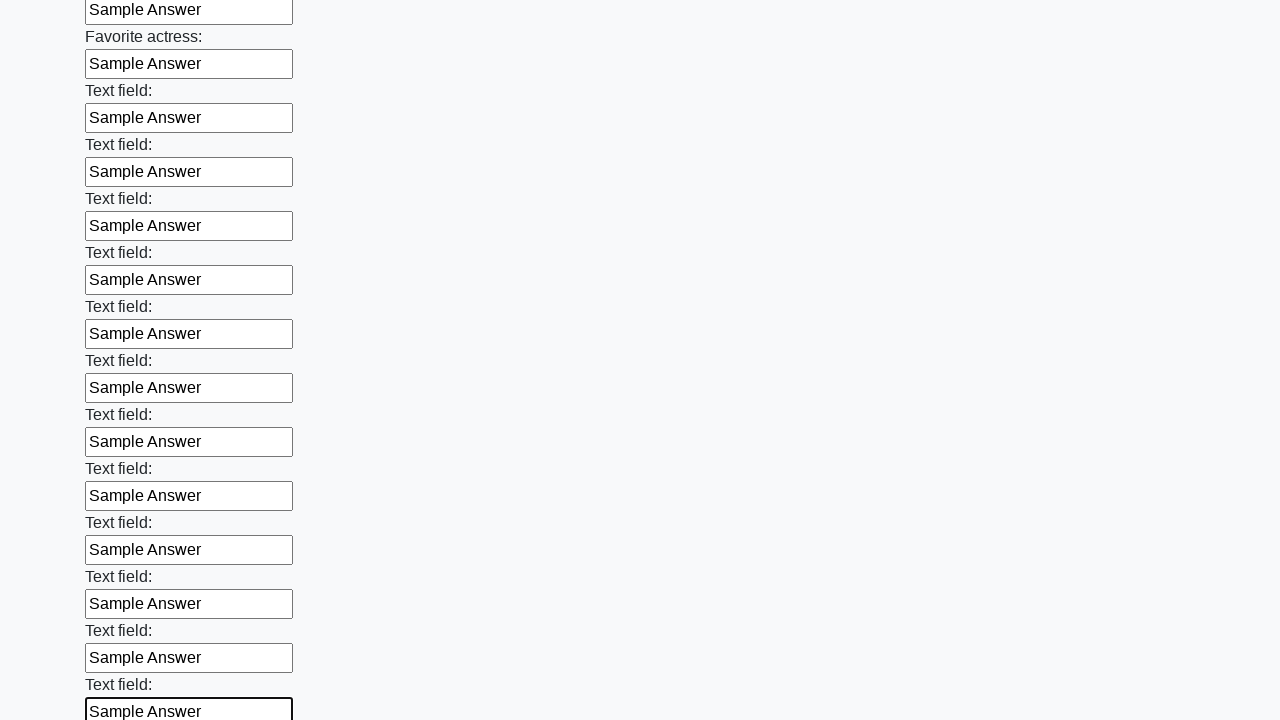

Filled input field 39 of 100 with 'Sample Answer' on .first_block > input >> nth=38
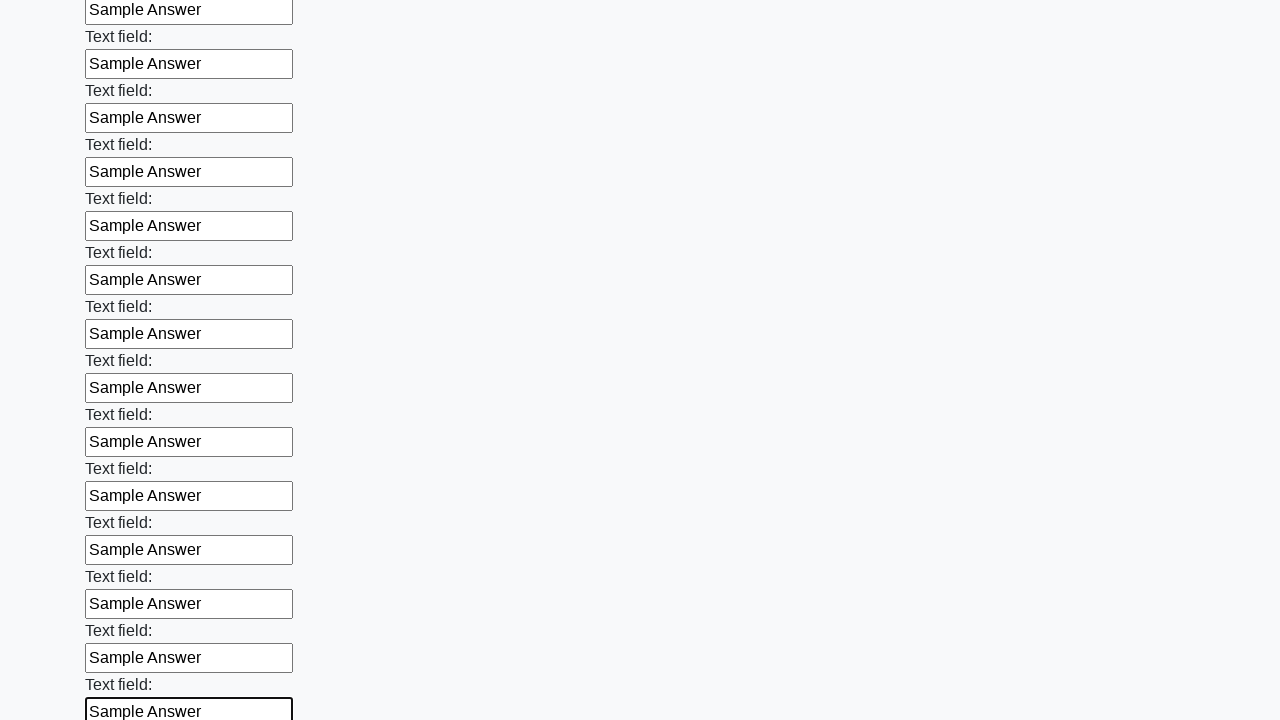

Filled input field 40 of 100 with 'Sample Answer' on .first_block > input >> nth=39
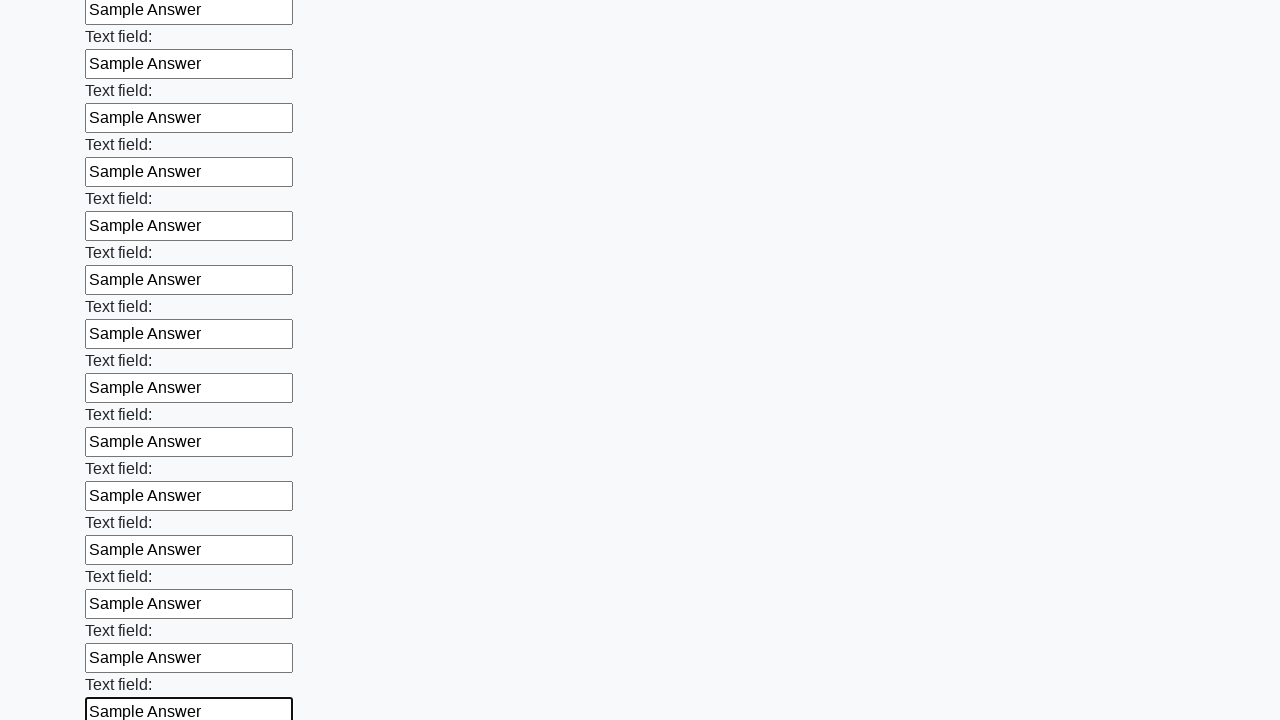

Filled input field 41 of 100 with 'Sample Answer' on .first_block > input >> nth=40
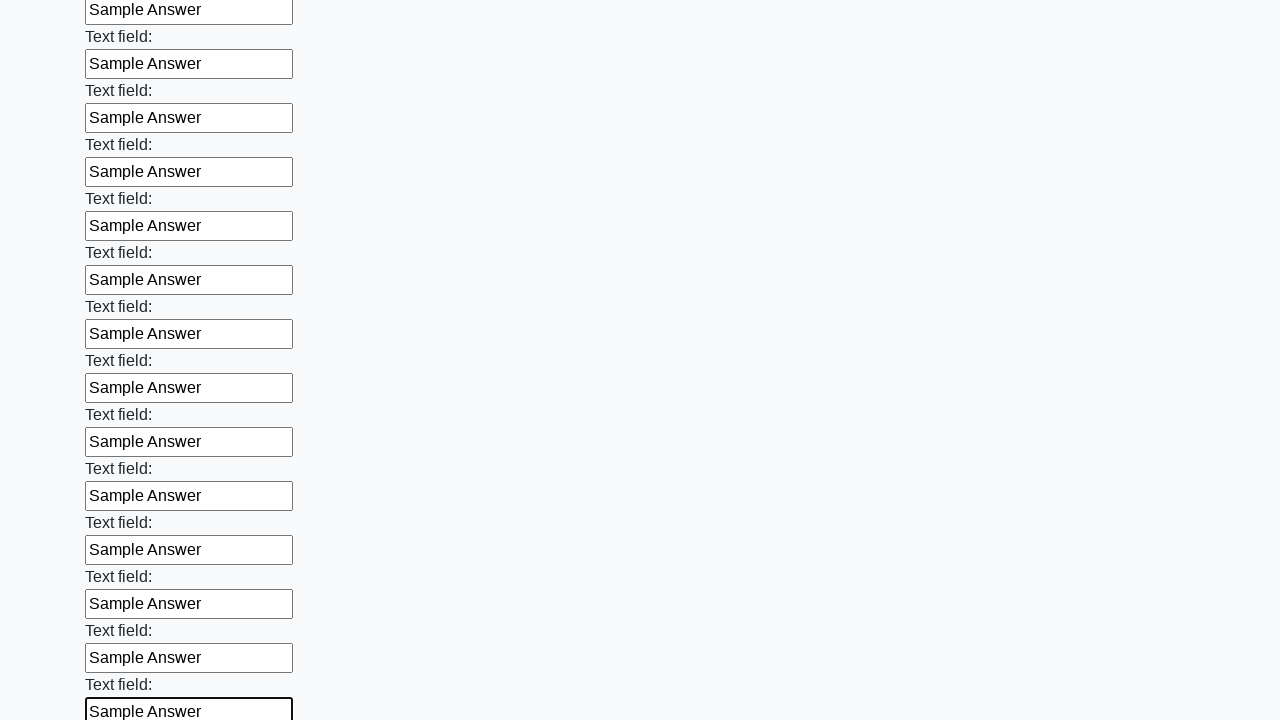

Filled input field 42 of 100 with 'Sample Answer' on .first_block > input >> nth=41
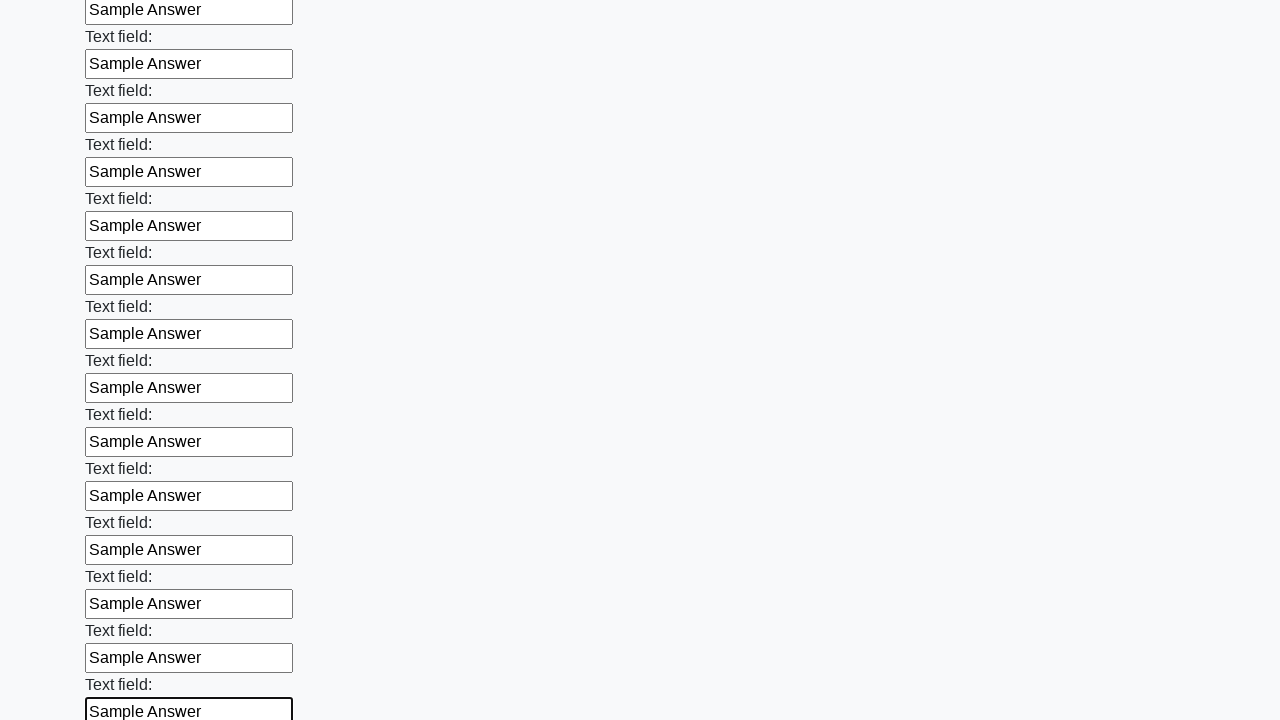

Filled input field 43 of 100 with 'Sample Answer' on .first_block > input >> nth=42
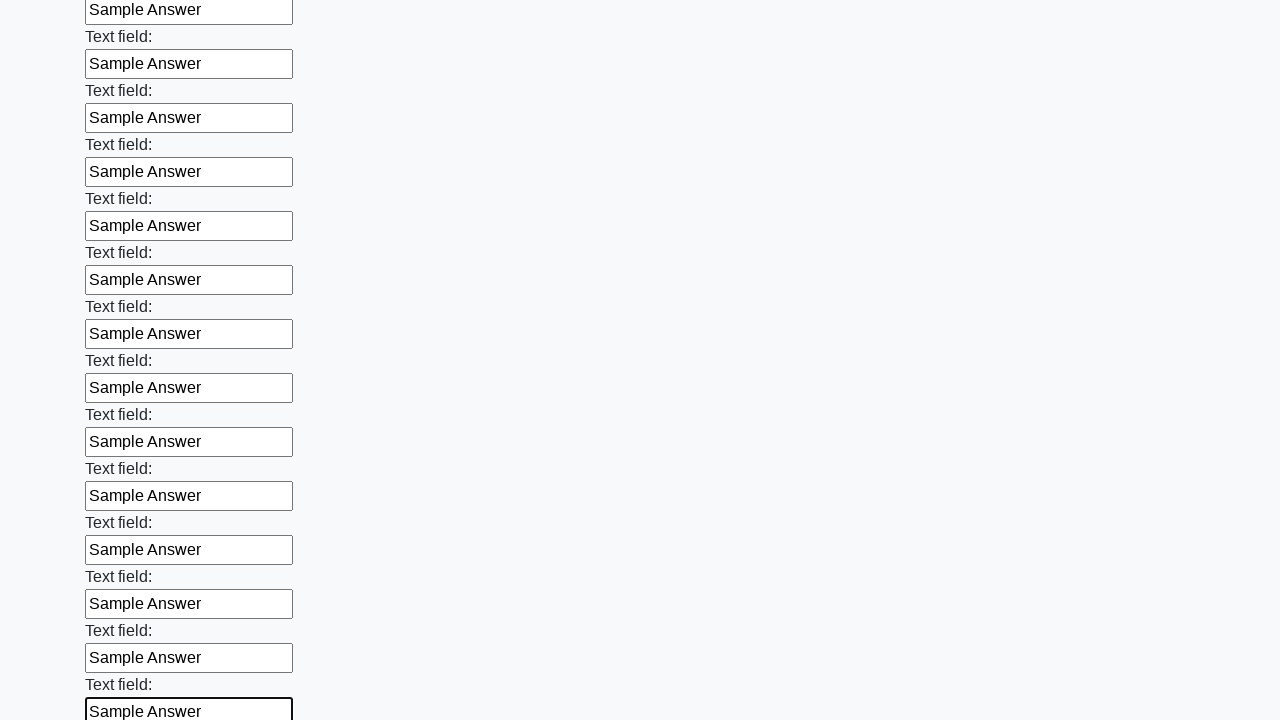

Filled input field 44 of 100 with 'Sample Answer' on .first_block > input >> nth=43
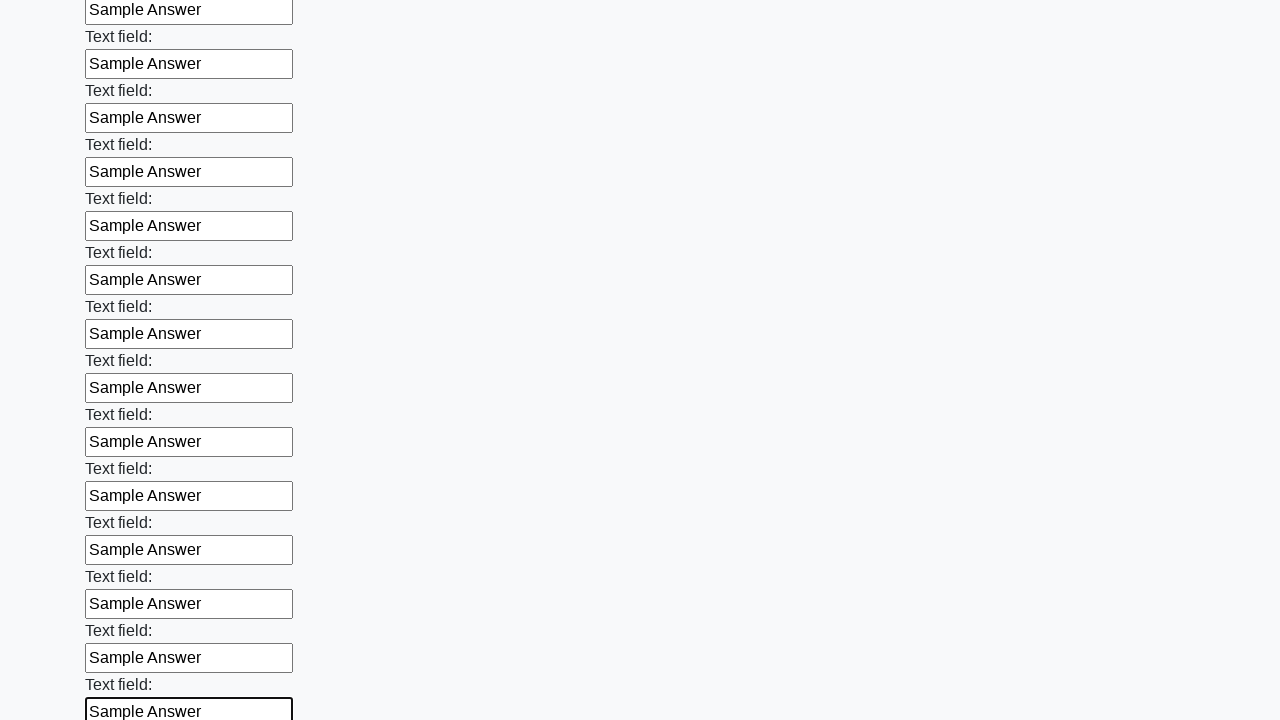

Filled input field 45 of 100 with 'Sample Answer' on .first_block > input >> nth=44
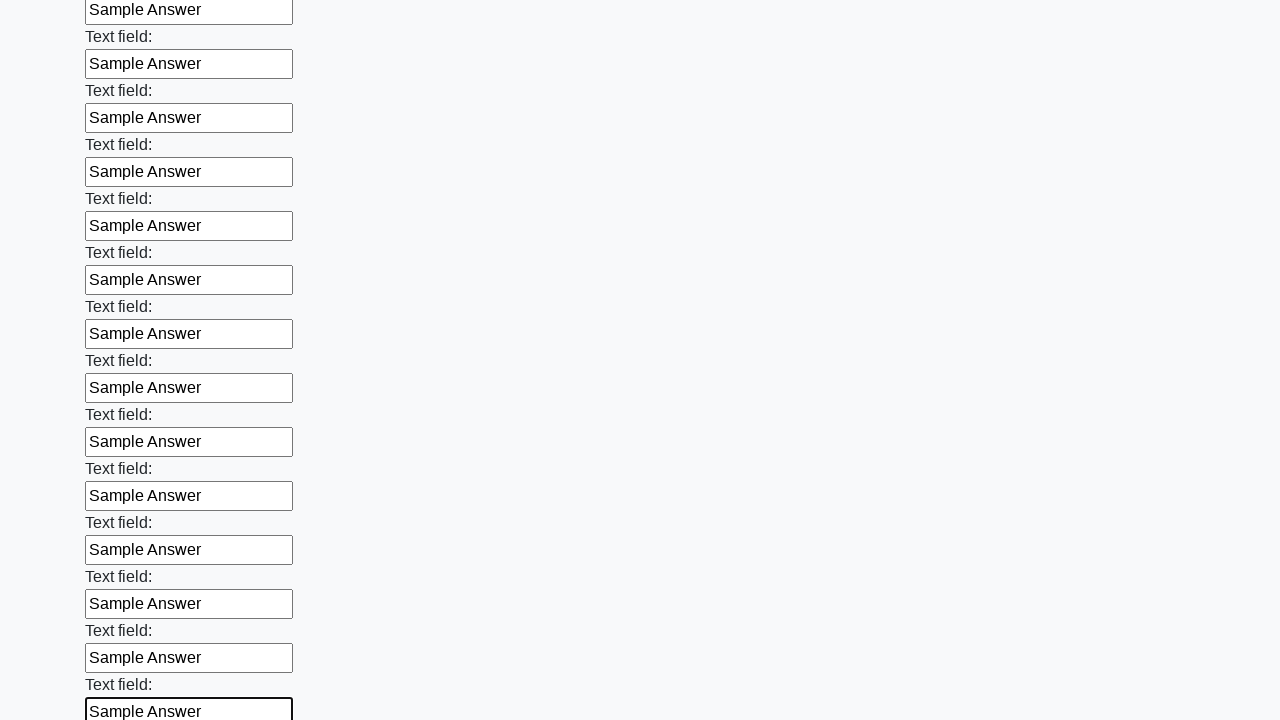

Filled input field 46 of 100 with 'Sample Answer' on .first_block > input >> nth=45
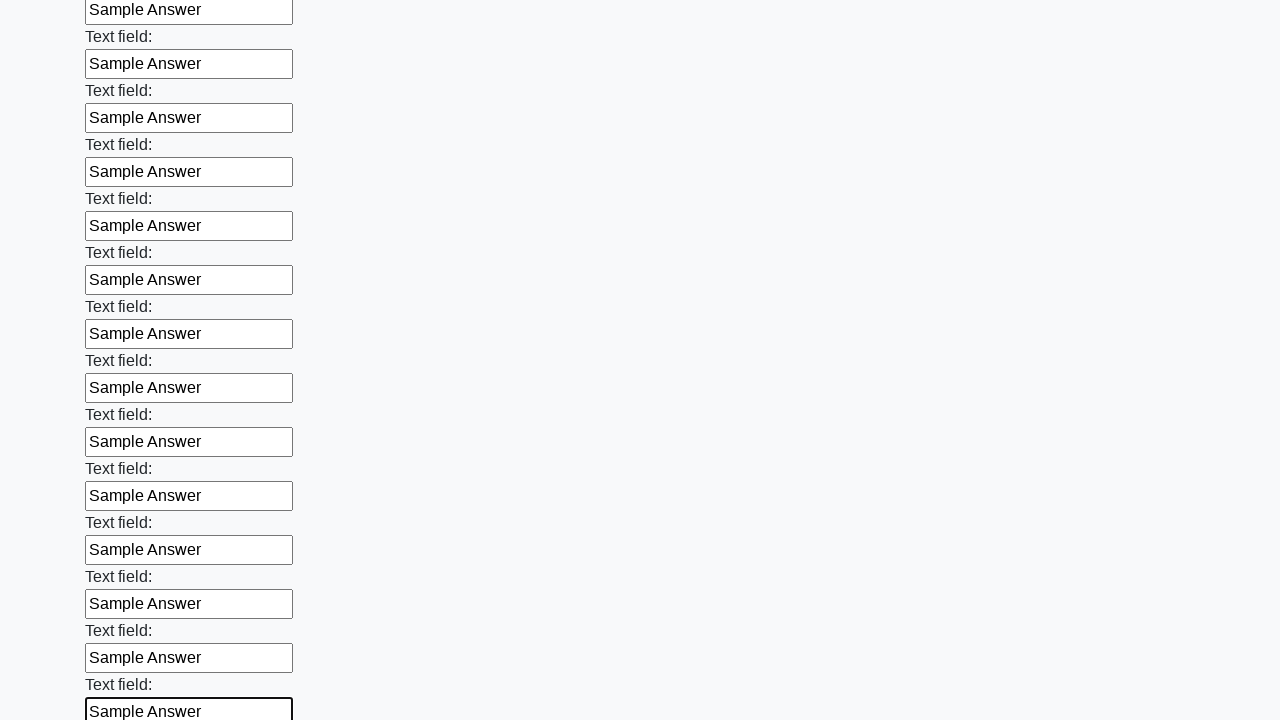

Filled input field 47 of 100 with 'Sample Answer' on .first_block > input >> nth=46
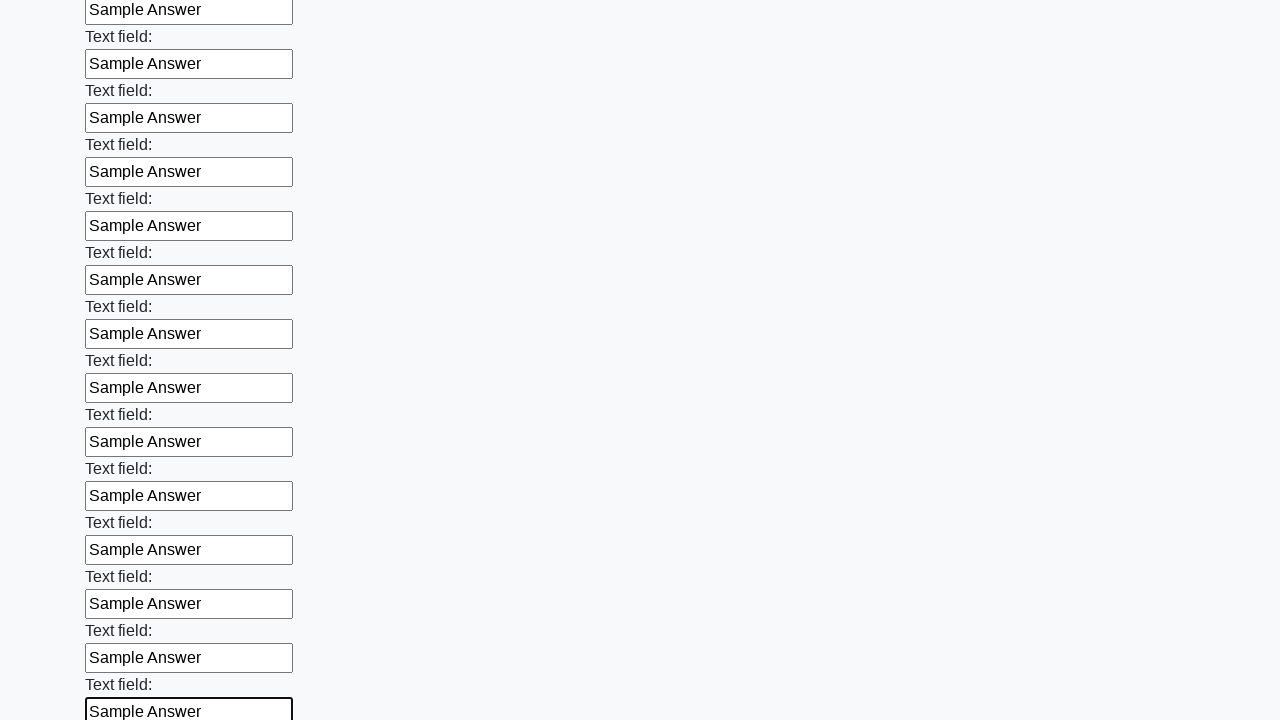

Filled input field 48 of 100 with 'Sample Answer' on .first_block > input >> nth=47
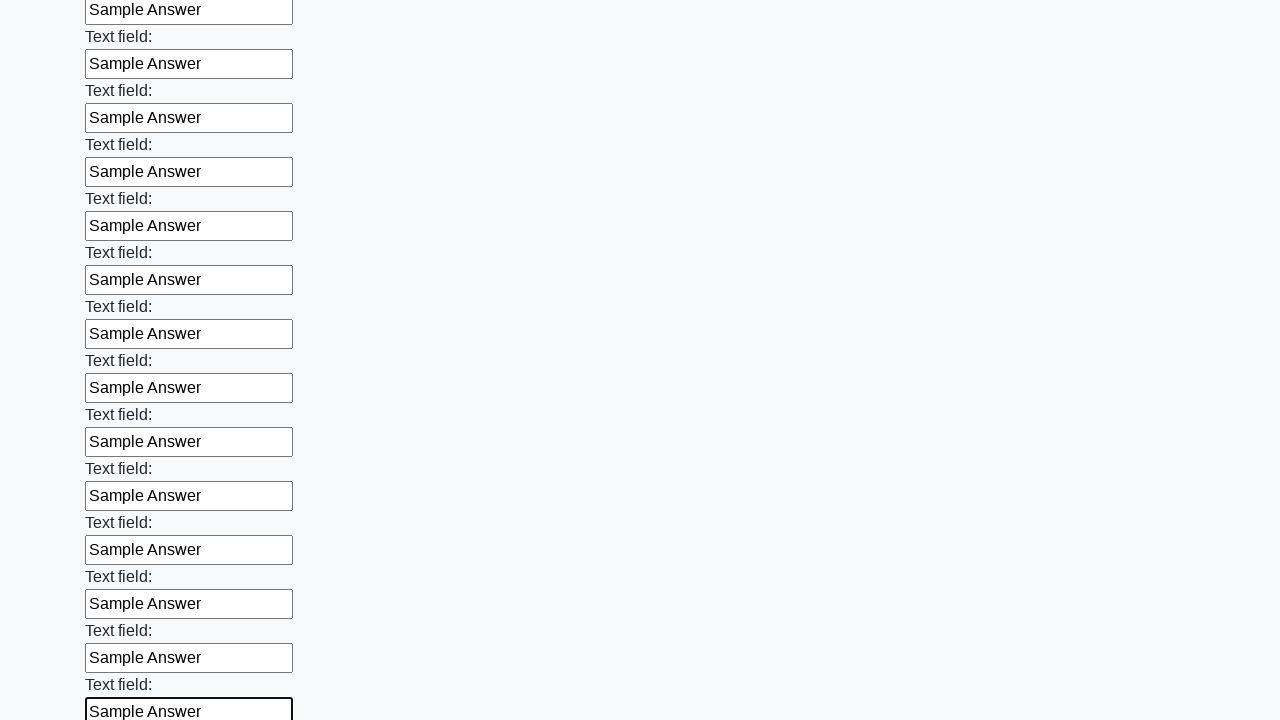

Filled input field 49 of 100 with 'Sample Answer' on .first_block > input >> nth=48
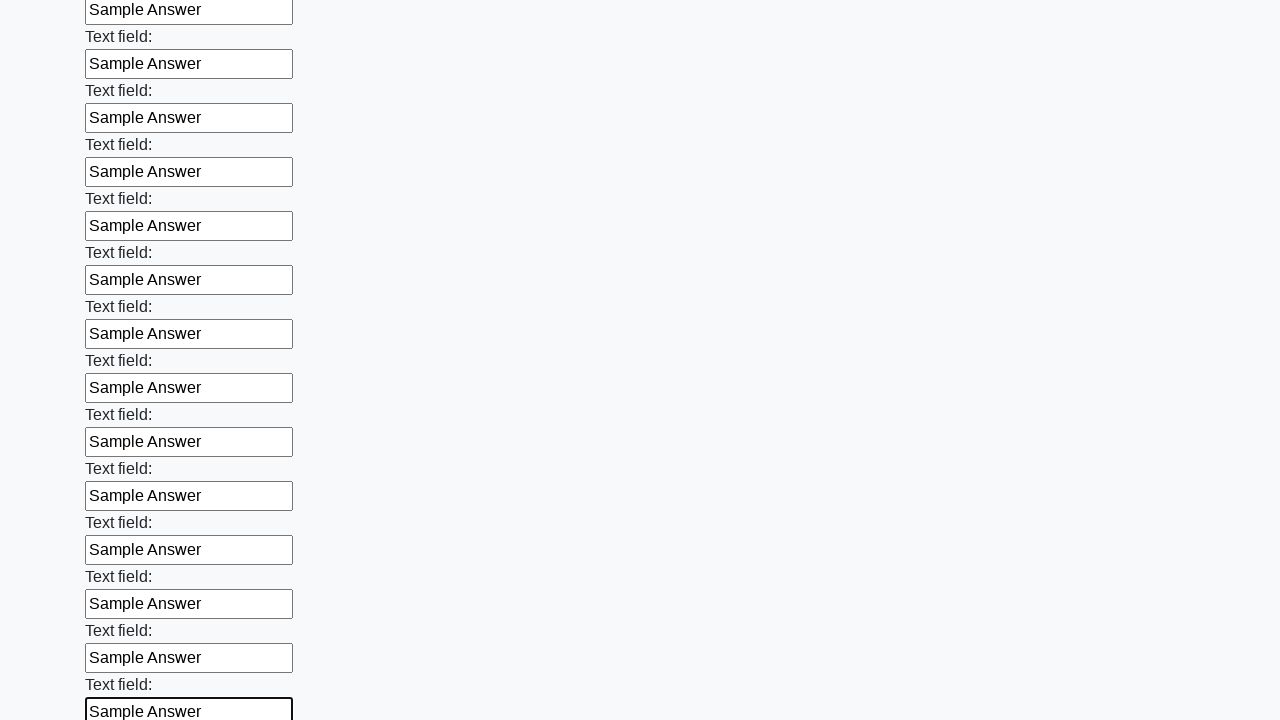

Filled input field 50 of 100 with 'Sample Answer' on .first_block > input >> nth=49
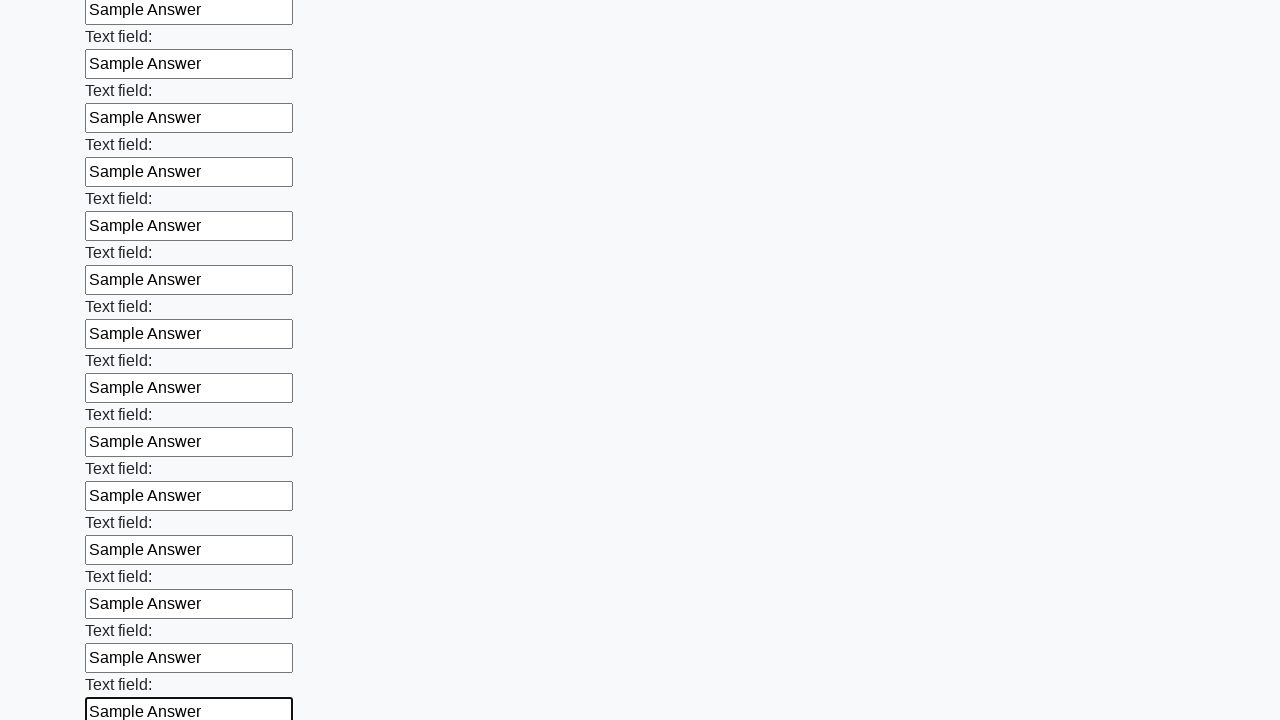

Filled input field 51 of 100 with 'Sample Answer' on .first_block > input >> nth=50
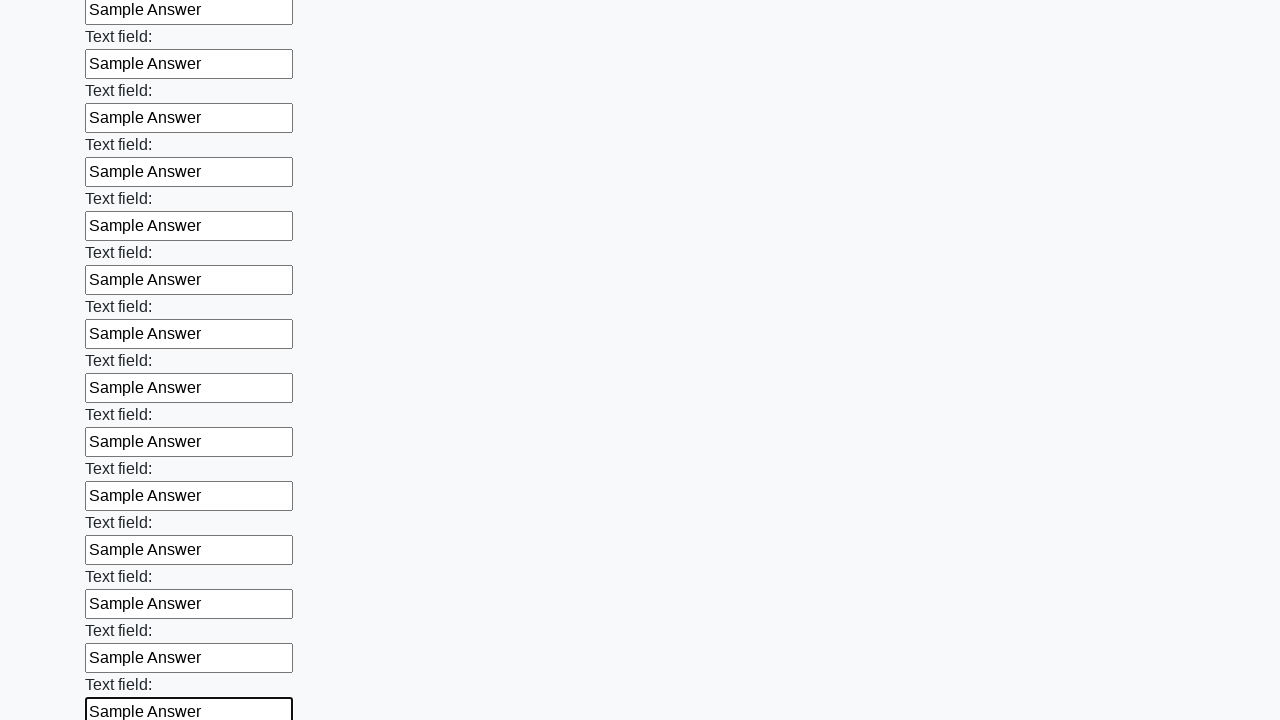

Filled input field 52 of 100 with 'Sample Answer' on .first_block > input >> nth=51
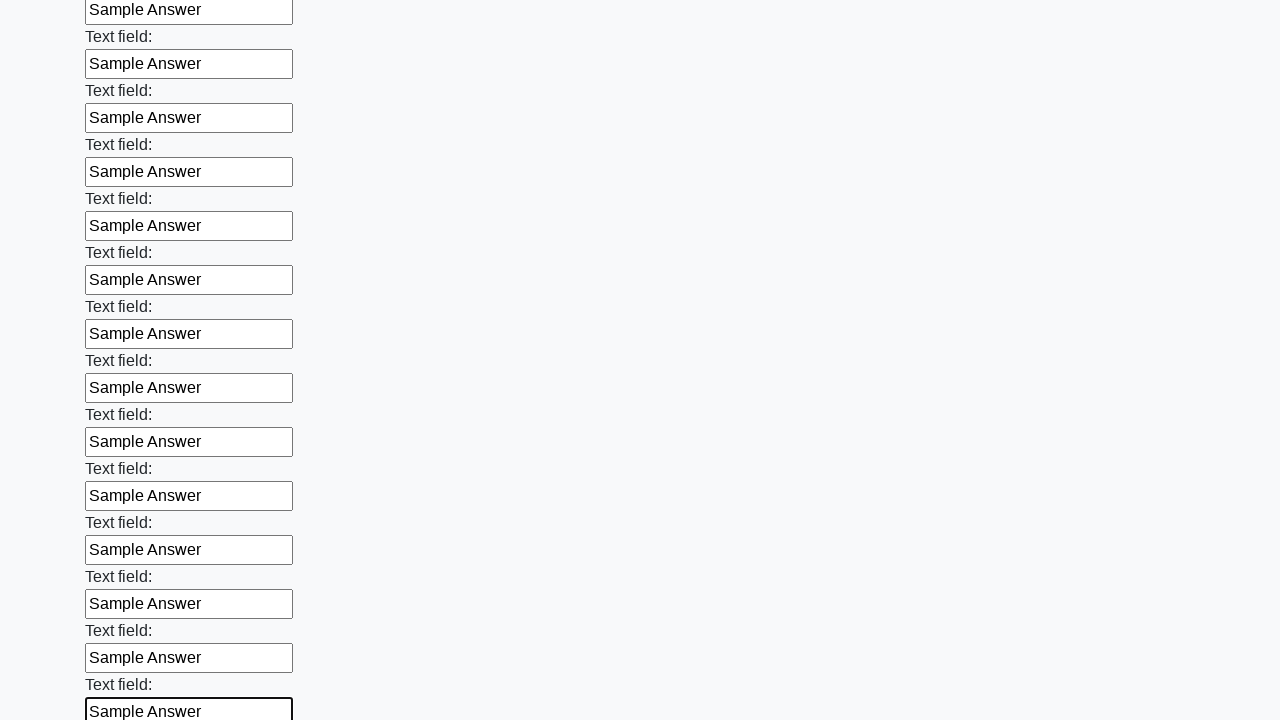

Filled input field 53 of 100 with 'Sample Answer' on .first_block > input >> nth=52
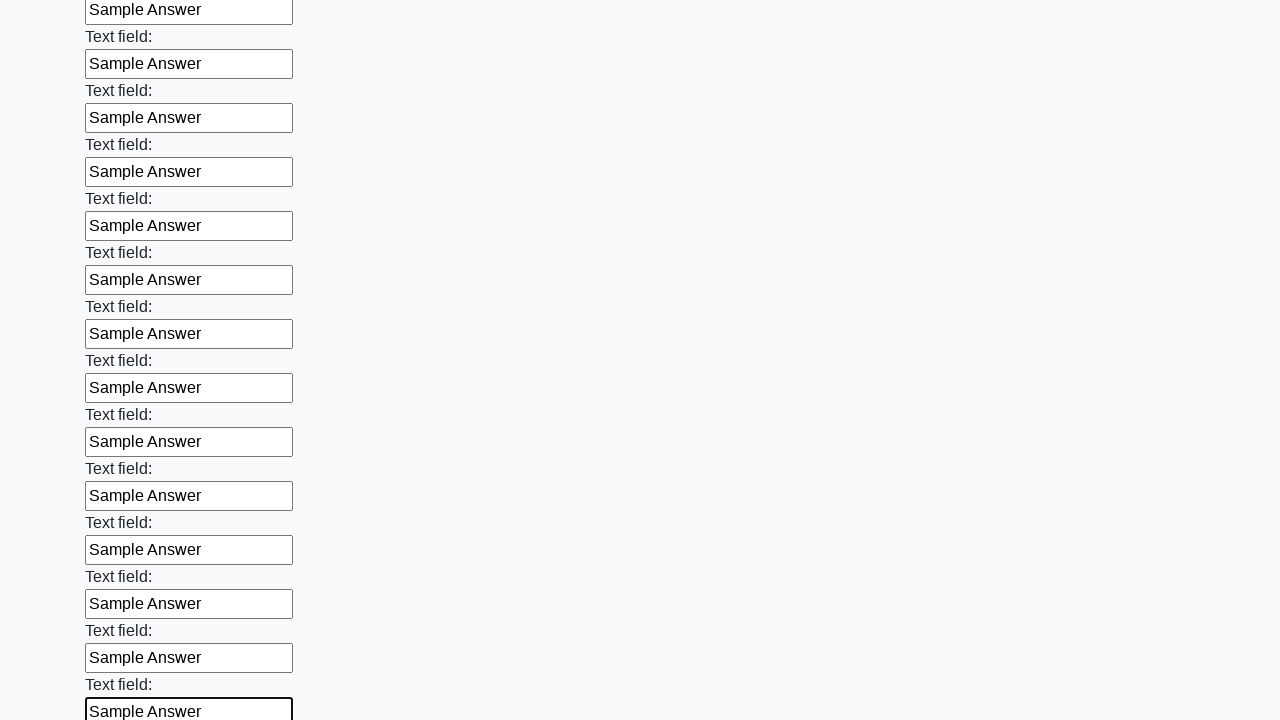

Filled input field 54 of 100 with 'Sample Answer' on .first_block > input >> nth=53
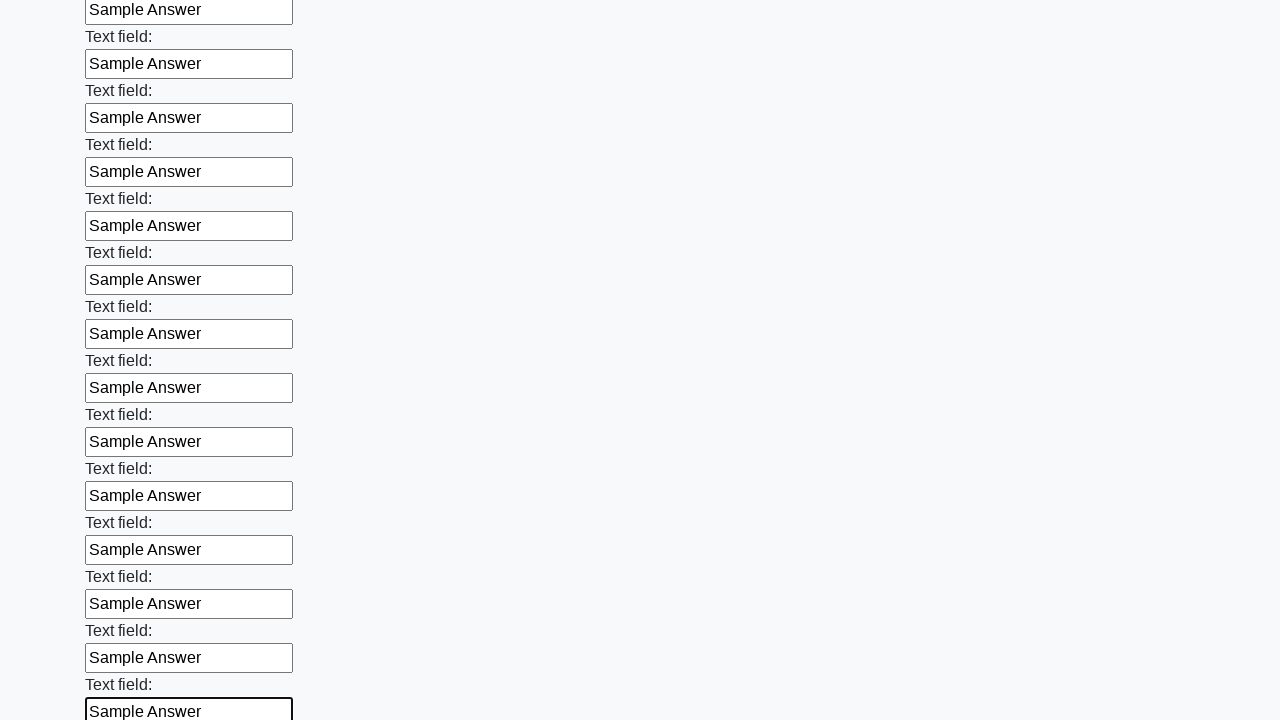

Filled input field 55 of 100 with 'Sample Answer' on .first_block > input >> nth=54
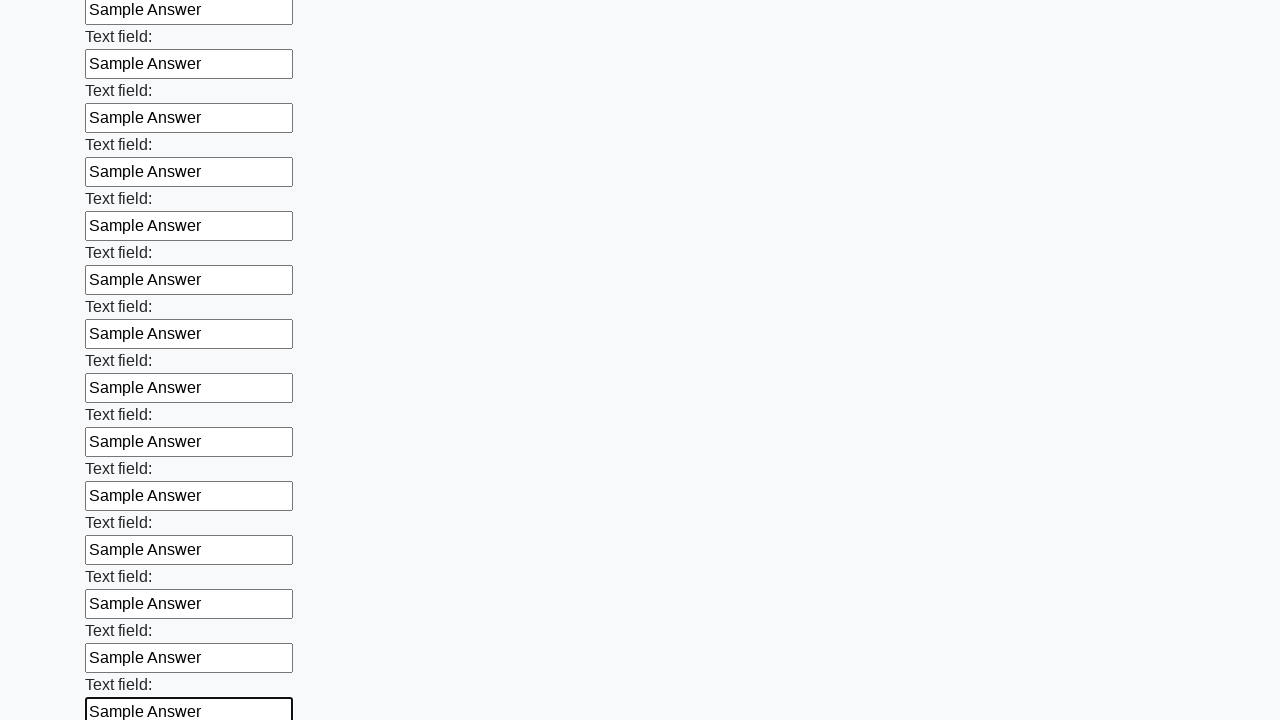

Filled input field 56 of 100 with 'Sample Answer' on .first_block > input >> nth=55
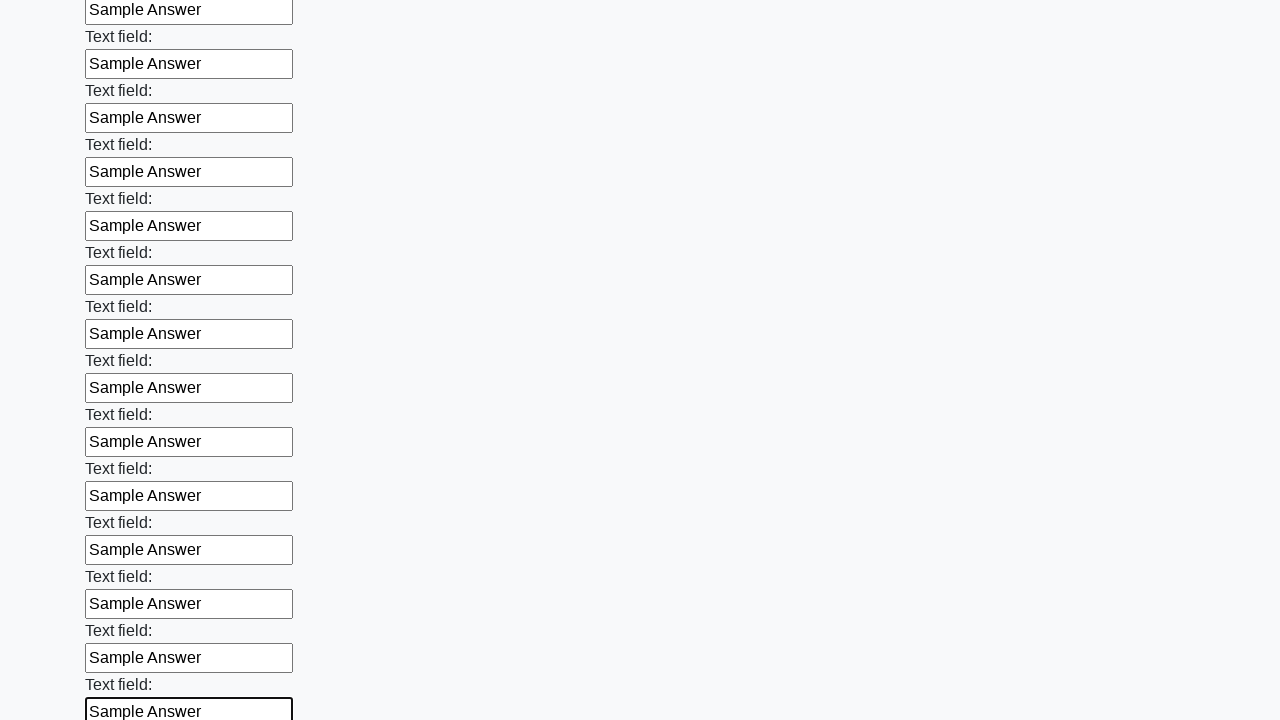

Filled input field 57 of 100 with 'Sample Answer' on .first_block > input >> nth=56
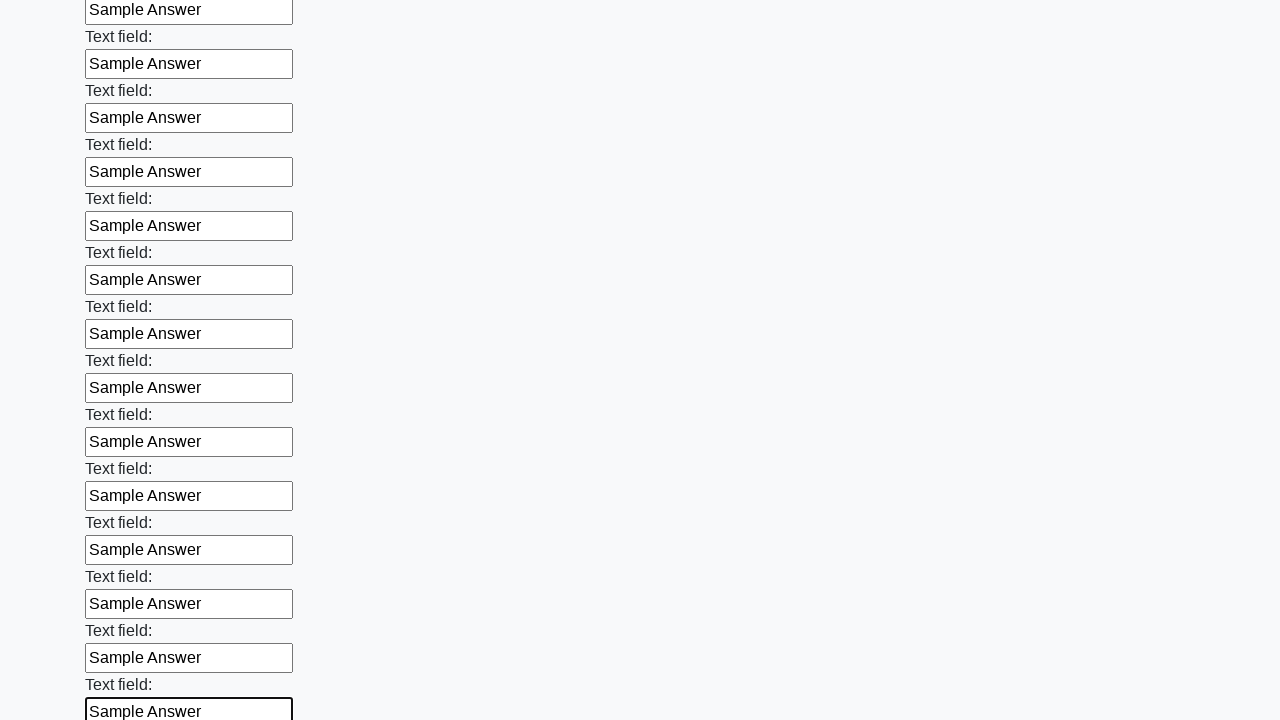

Filled input field 58 of 100 with 'Sample Answer' on .first_block > input >> nth=57
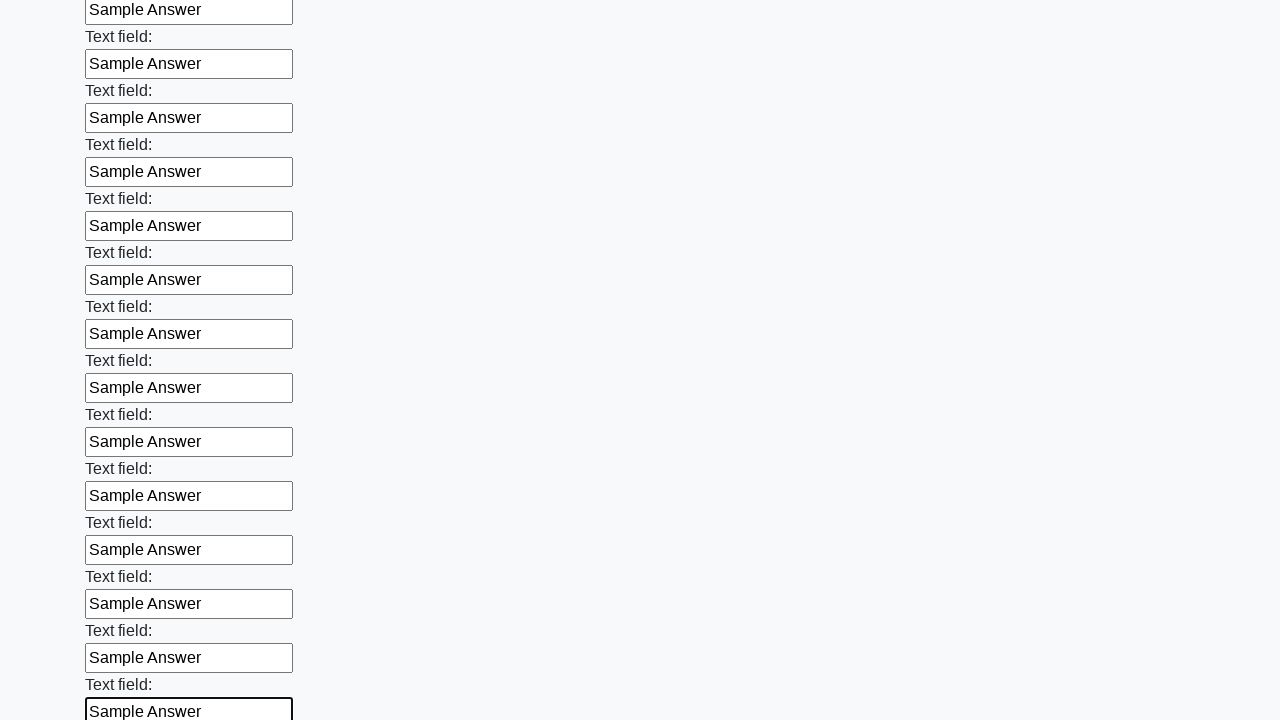

Filled input field 59 of 100 with 'Sample Answer' on .first_block > input >> nth=58
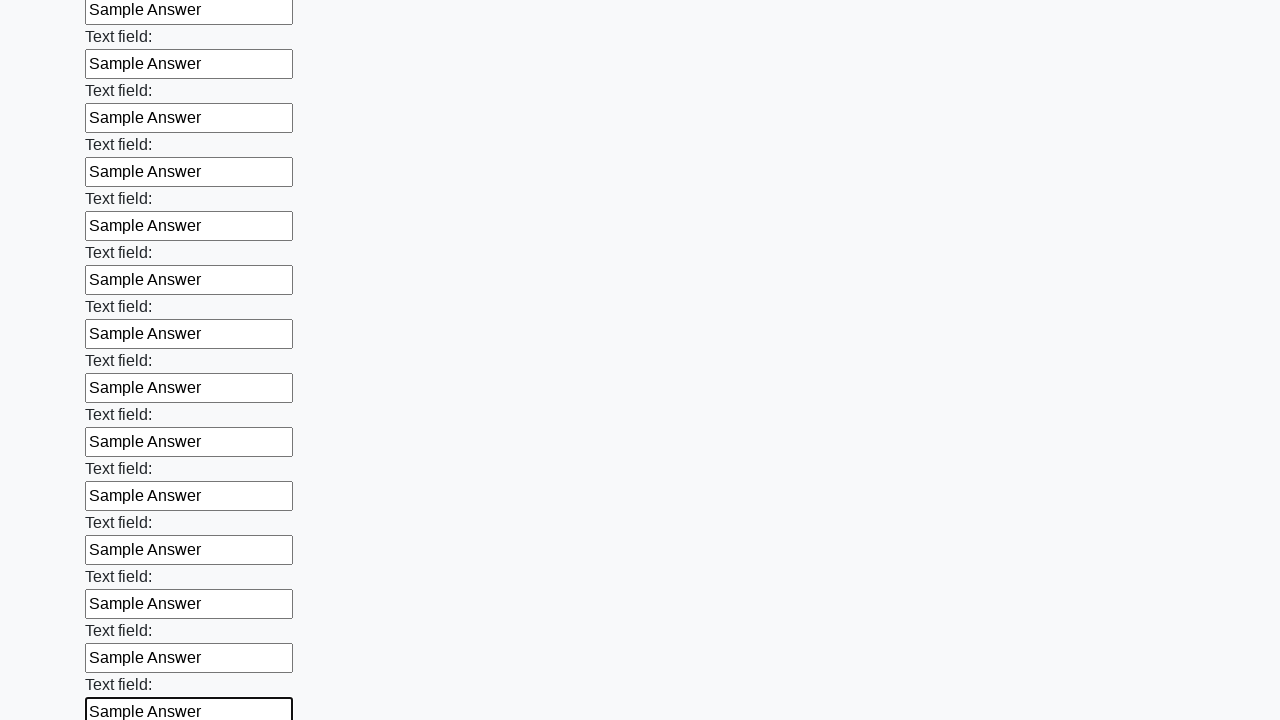

Filled input field 60 of 100 with 'Sample Answer' on .first_block > input >> nth=59
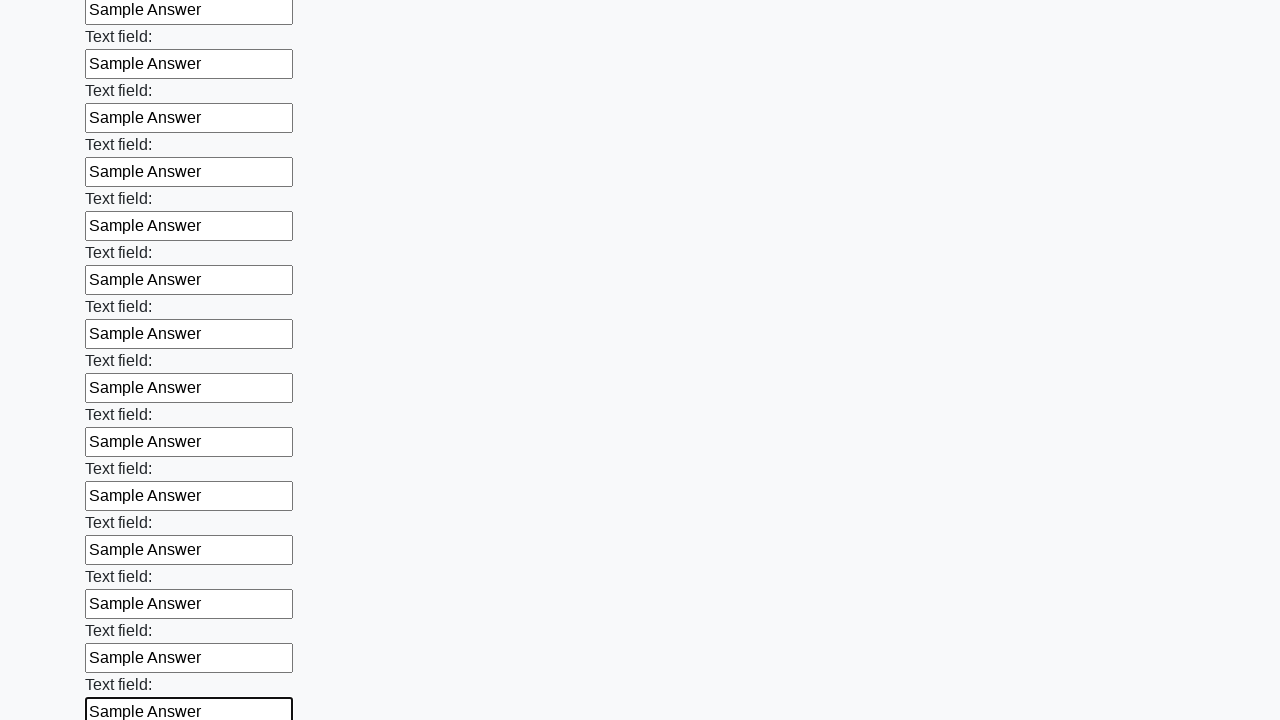

Filled input field 61 of 100 with 'Sample Answer' on .first_block > input >> nth=60
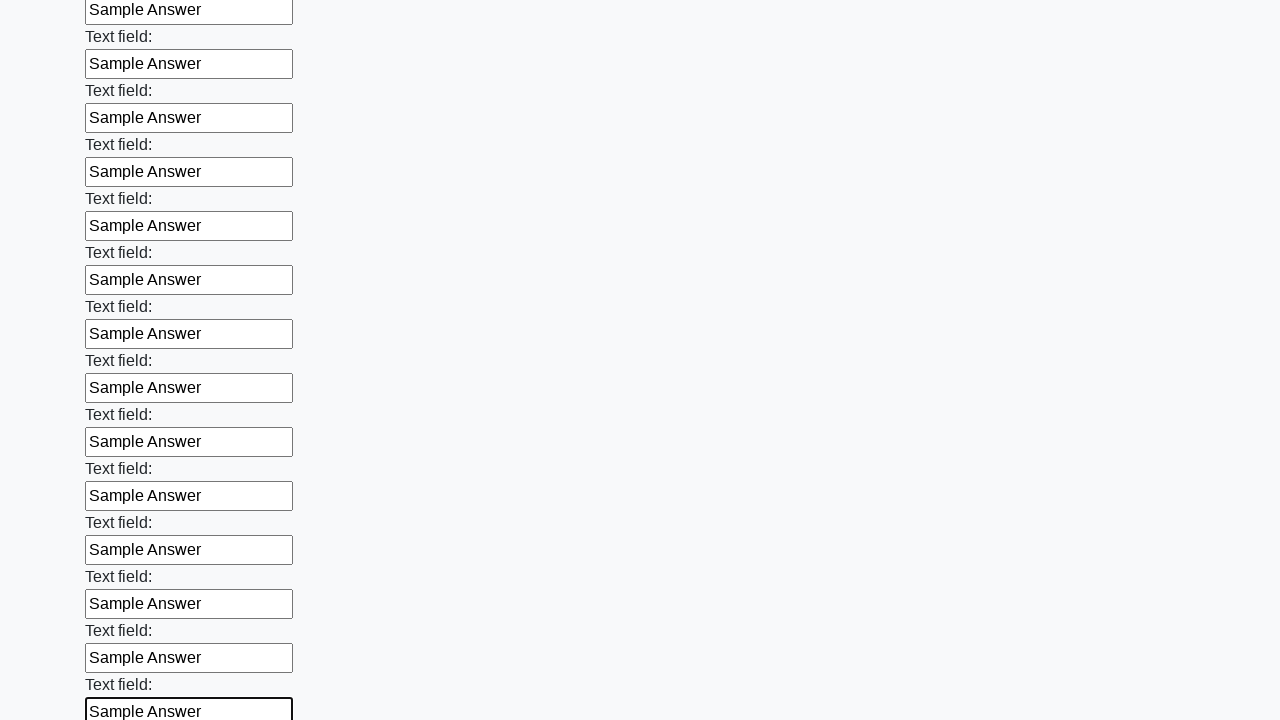

Filled input field 62 of 100 with 'Sample Answer' on .first_block > input >> nth=61
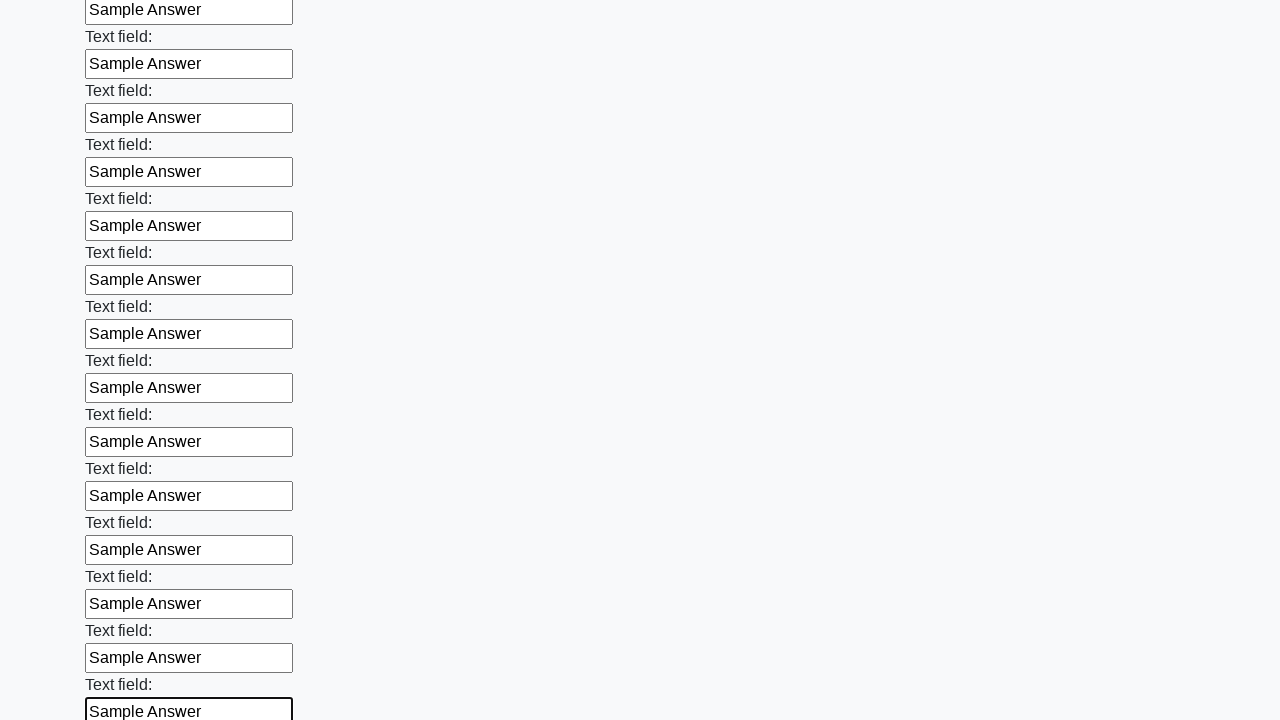

Filled input field 63 of 100 with 'Sample Answer' on .first_block > input >> nth=62
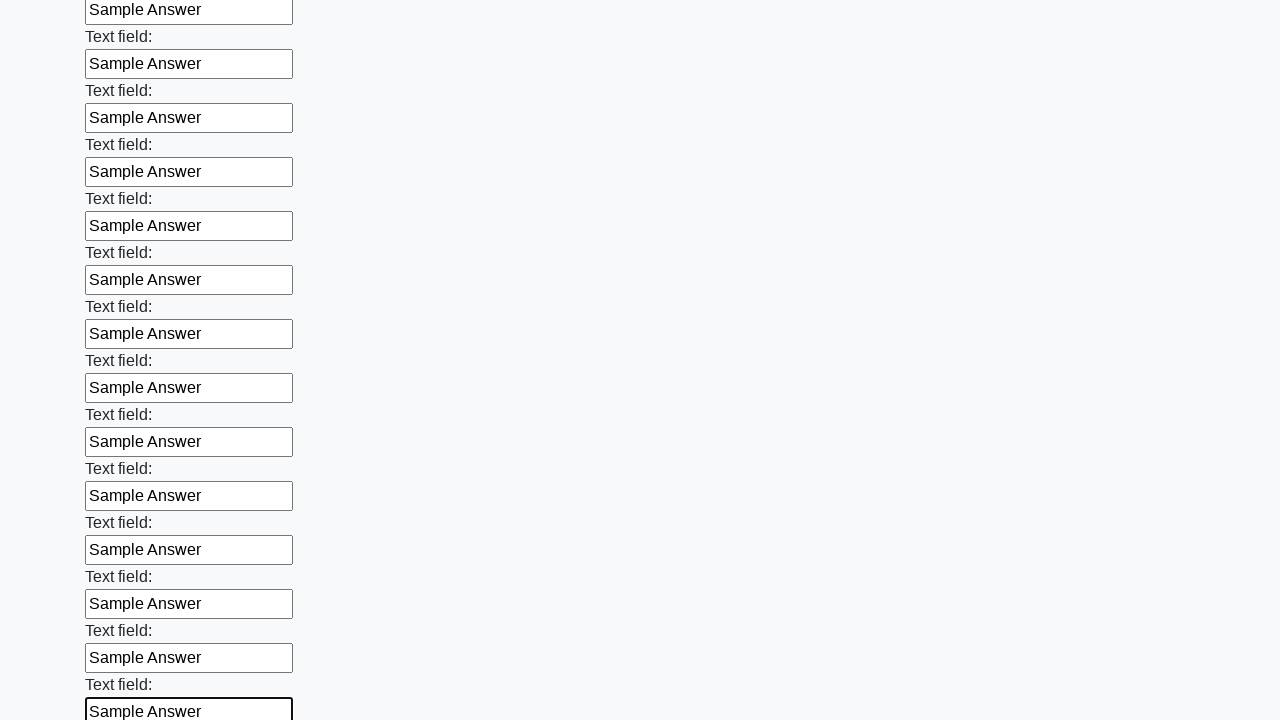

Filled input field 64 of 100 with 'Sample Answer' on .first_block > input >> nth=63
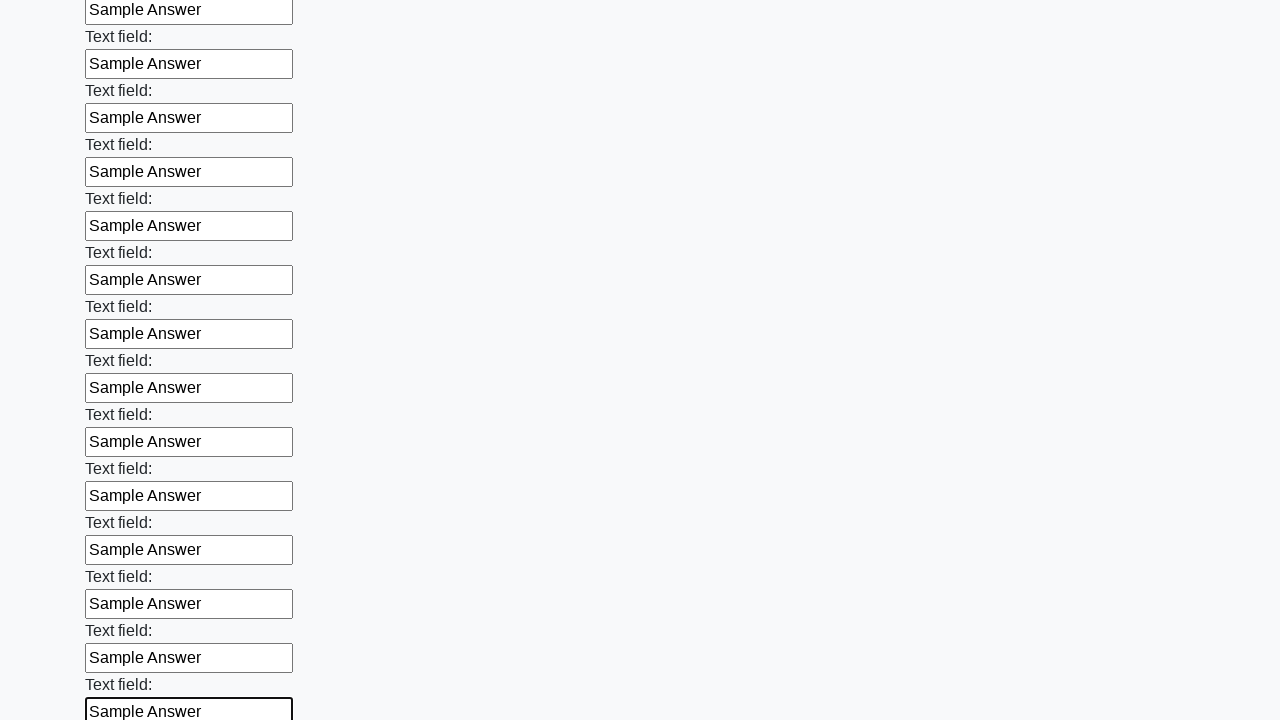

Filled input field 65 of 100 with 'Sample Answer' on .first_block > input >> nth=64
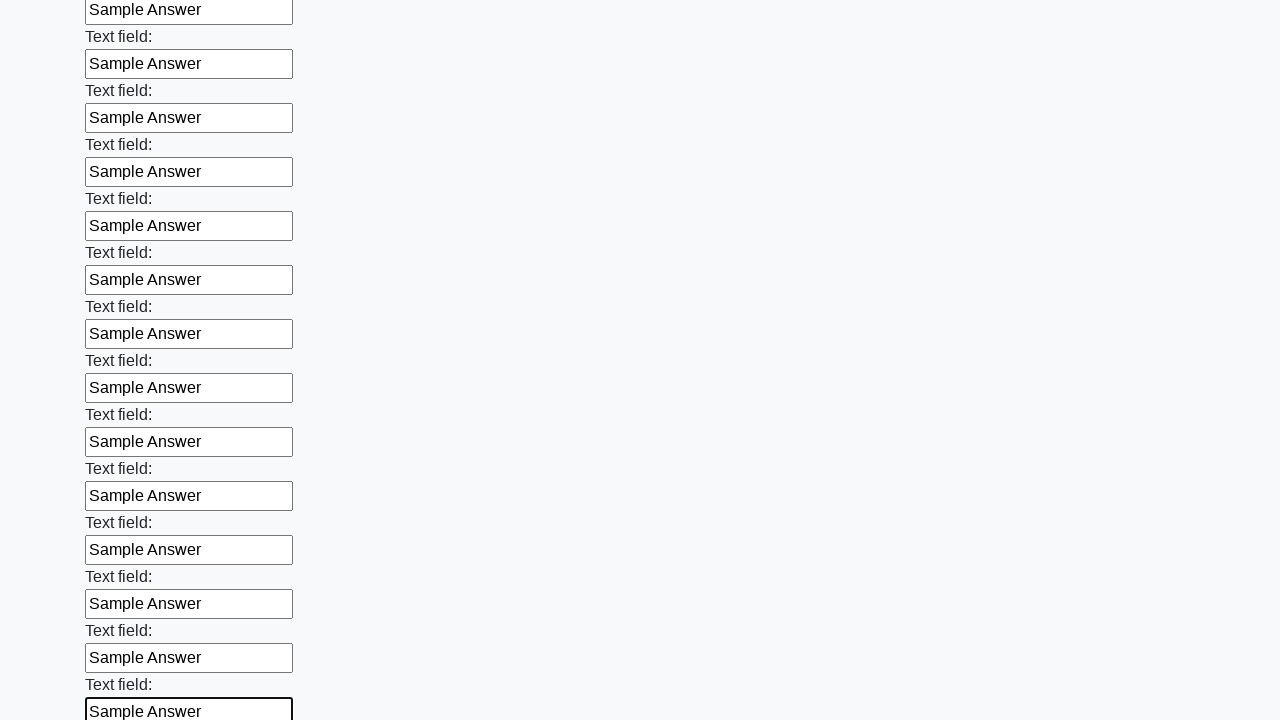

Filled input field 66 of 100 with 'Sample Answer' on .first_block > input >> nth=65
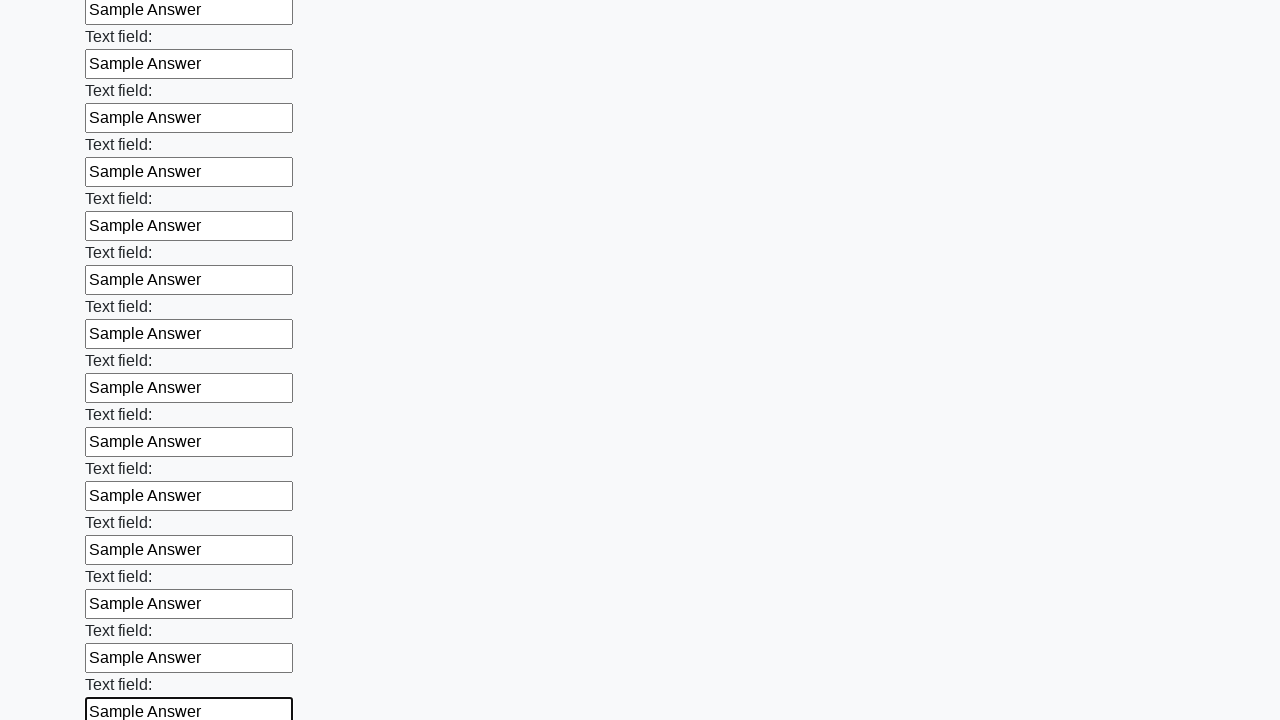

Filled input field 67 of 100 with 'Sample Answer' on .first_block > input >> nth=66
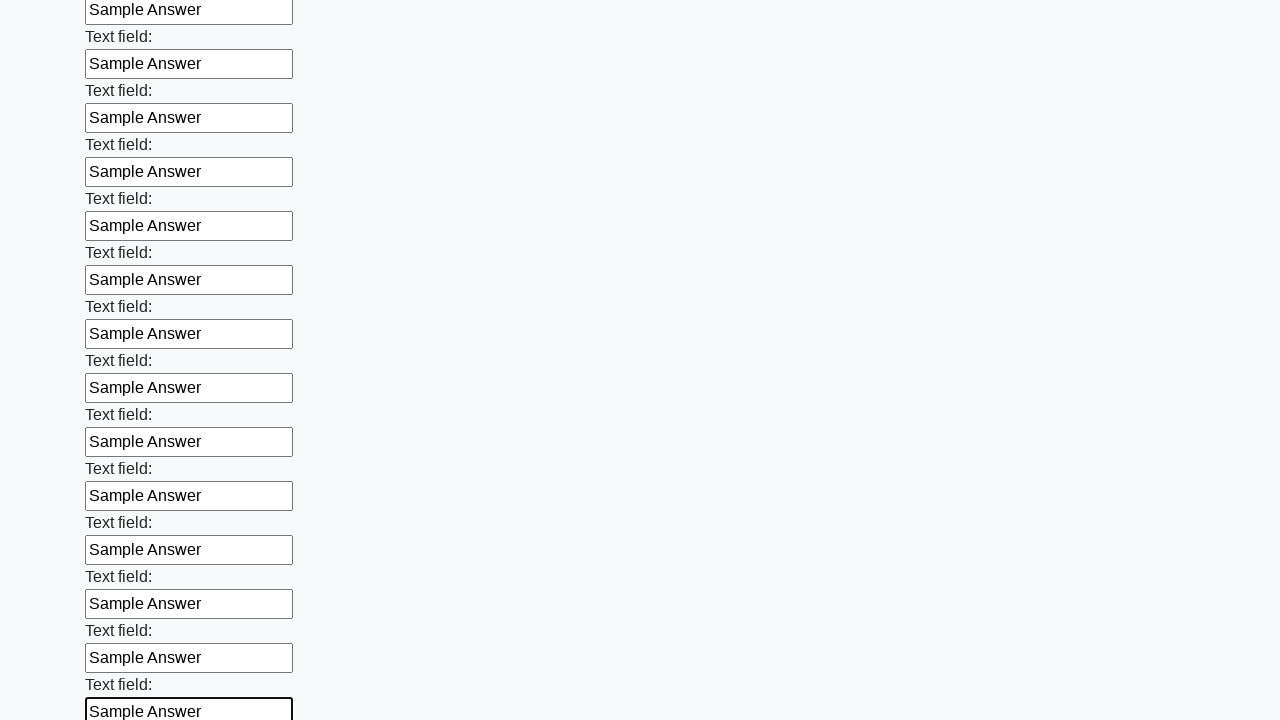

Filled input field 68 of 100 with 'Sample Answer' on .first_block > input >> nth=67
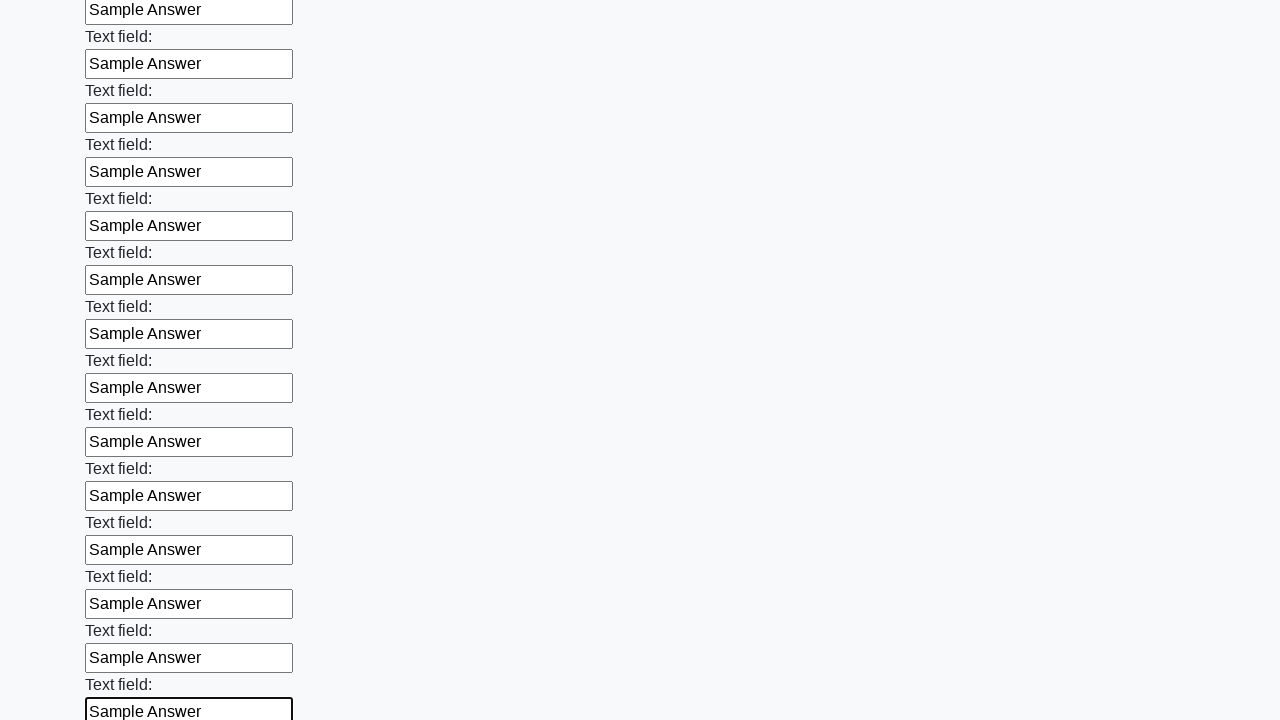

Filled input field 69 of 100 with 'Sample Answer' on .first_block > input >> nth=68
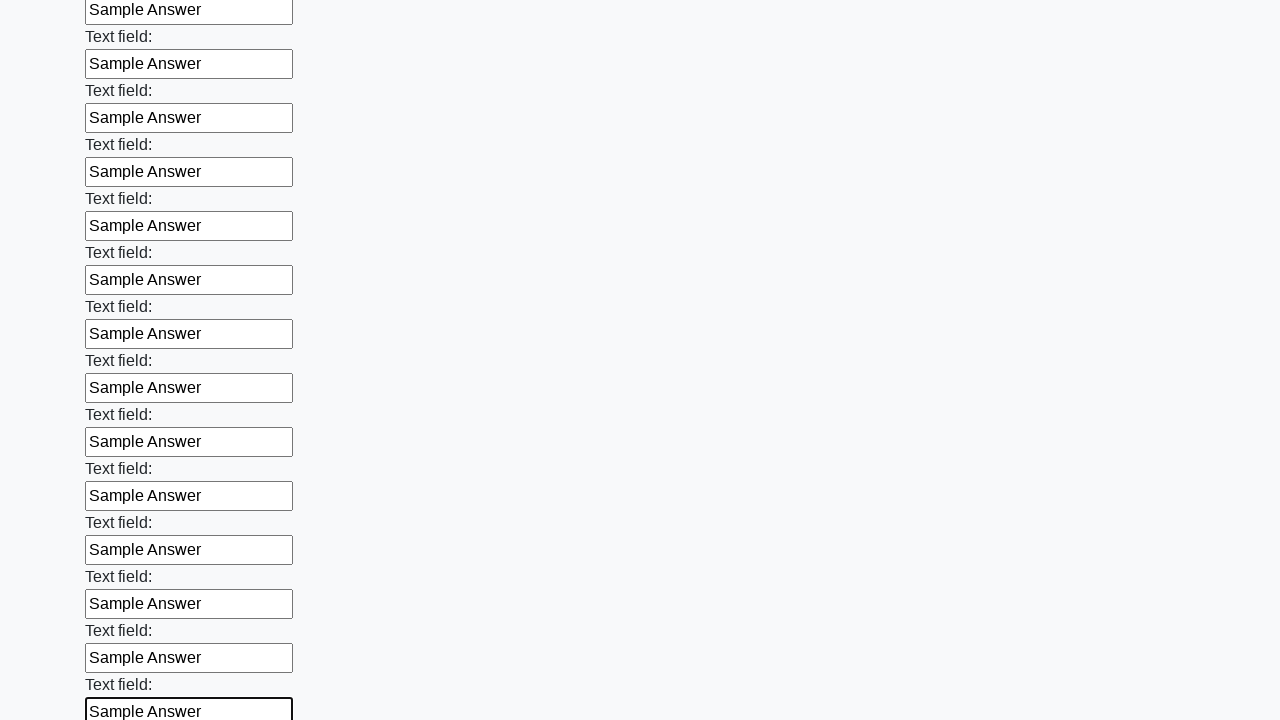

Filled input field 70 of 100 with 'Sample Answer' on .first_block > input >> nth=69
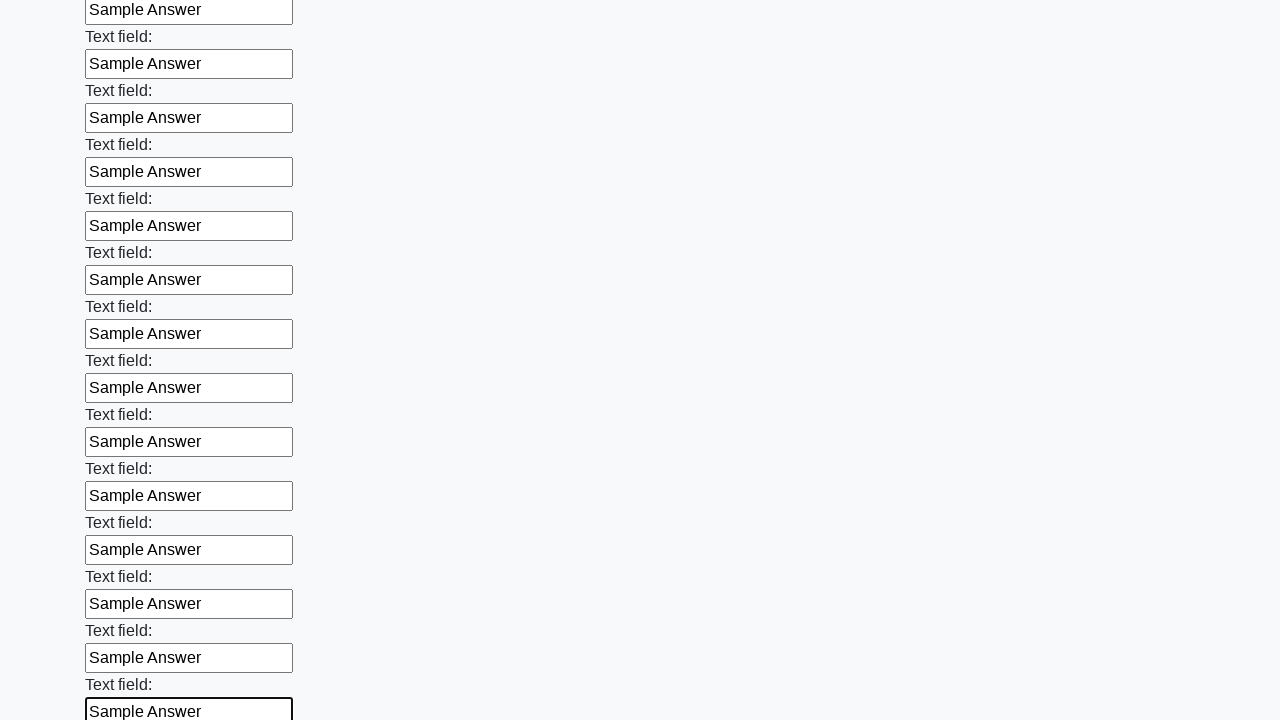

Filled input field 71 of 100 with 'Sample Answer' on .first_block > input >> nth=70
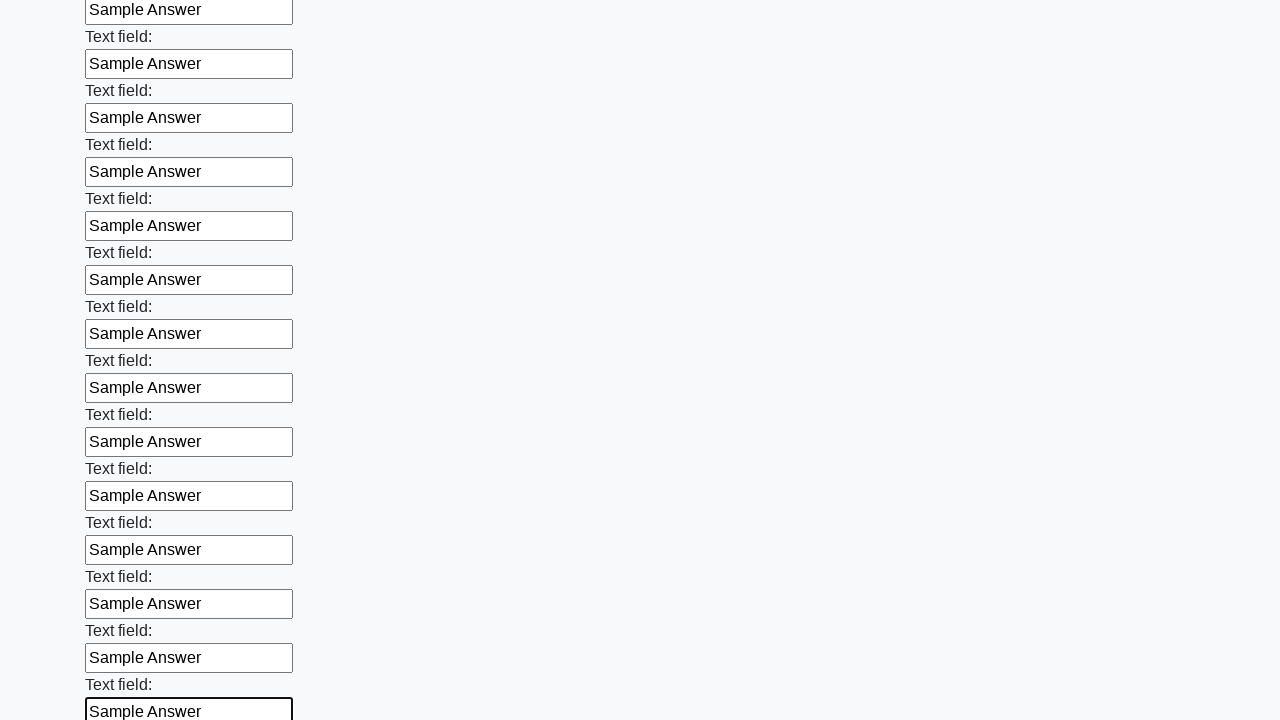

Filled input field 72 of 100 with 'Sample Answer' on .first_block > input >> nth=71
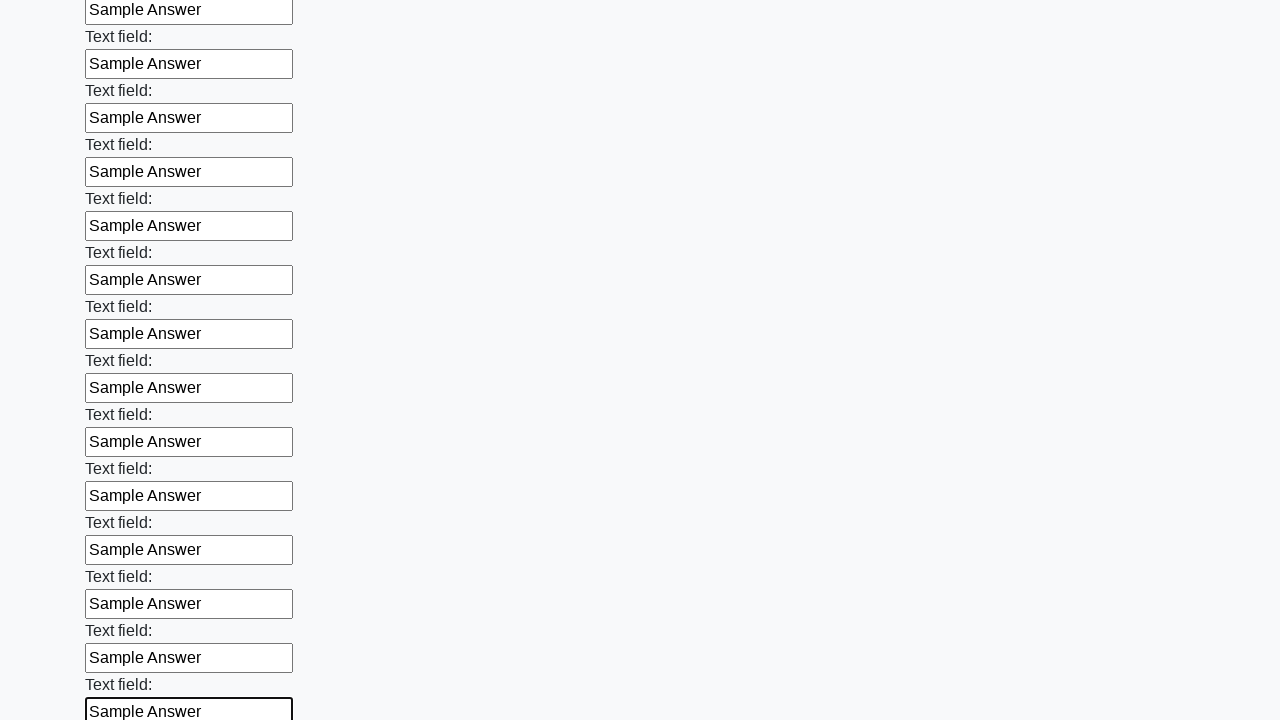

Filled input field 73 of 100 with 'Sample Answer' on .first_block > input >> nth=72
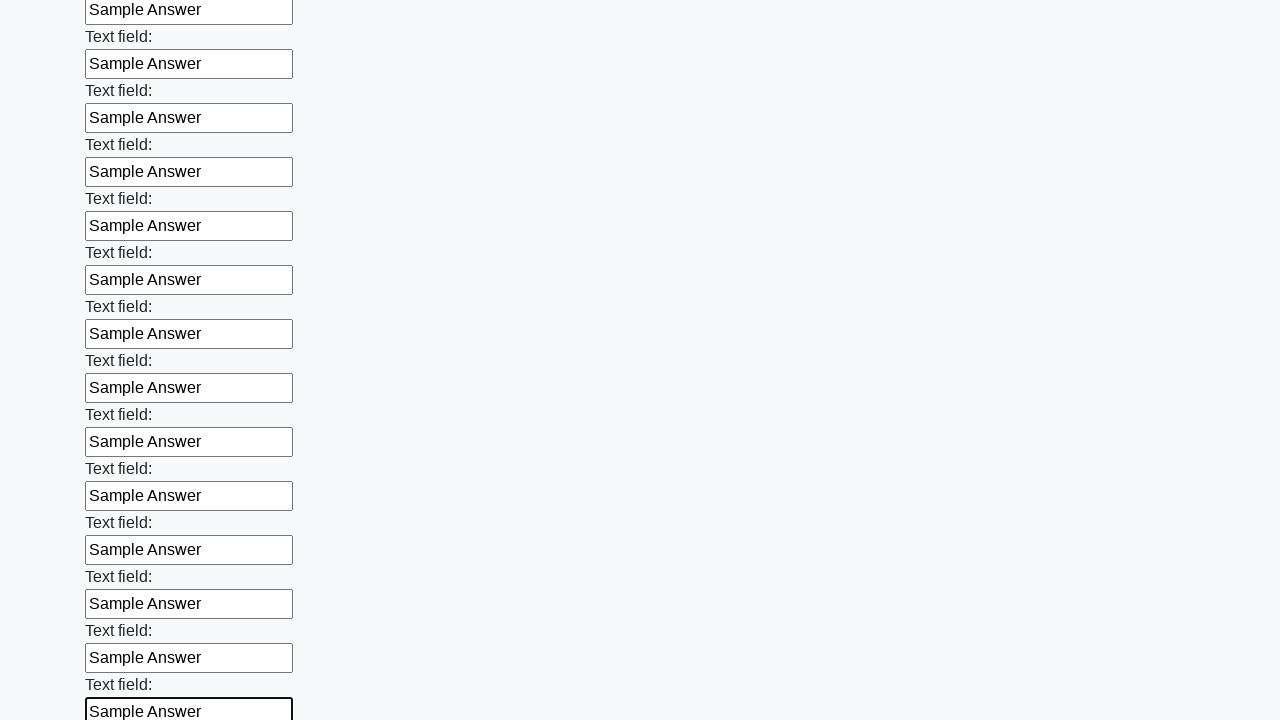

Filled input field 74 of 100 with 'Sample Answer' on .first_block > input >> nth=73
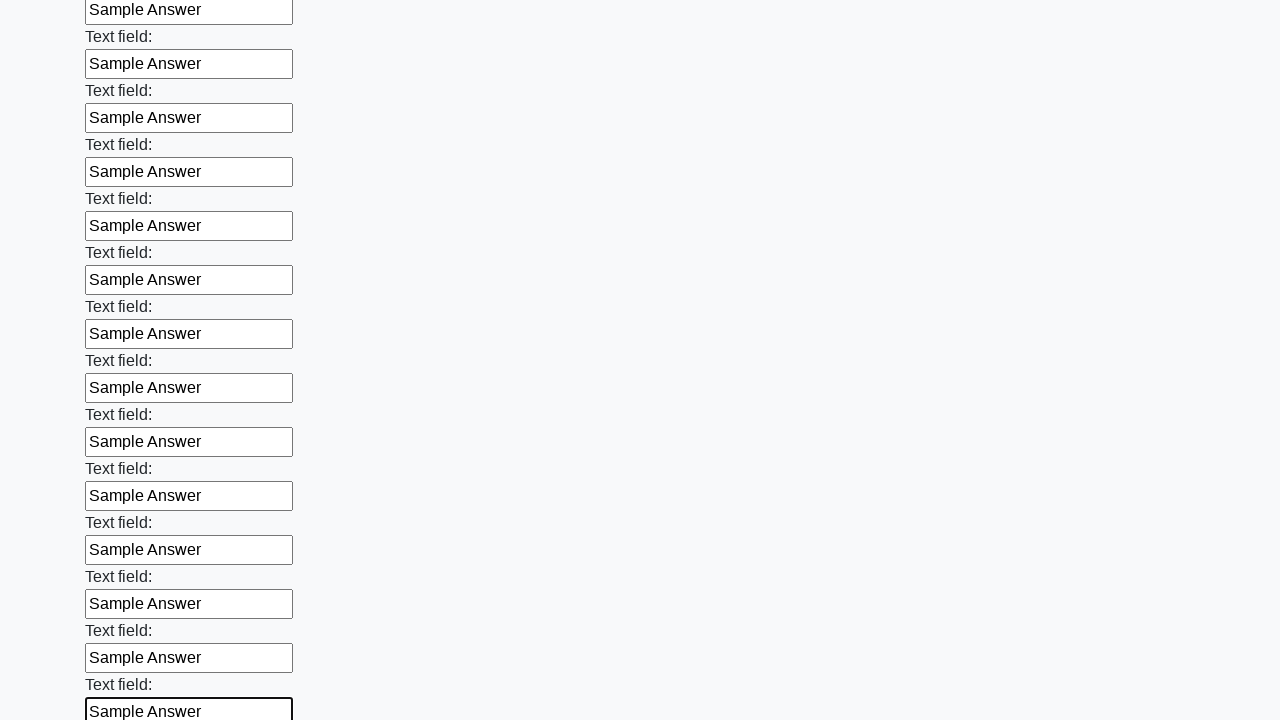

Filled input field 75 of 100 with 'Sample Answer' on .first_block > input >> nth=74
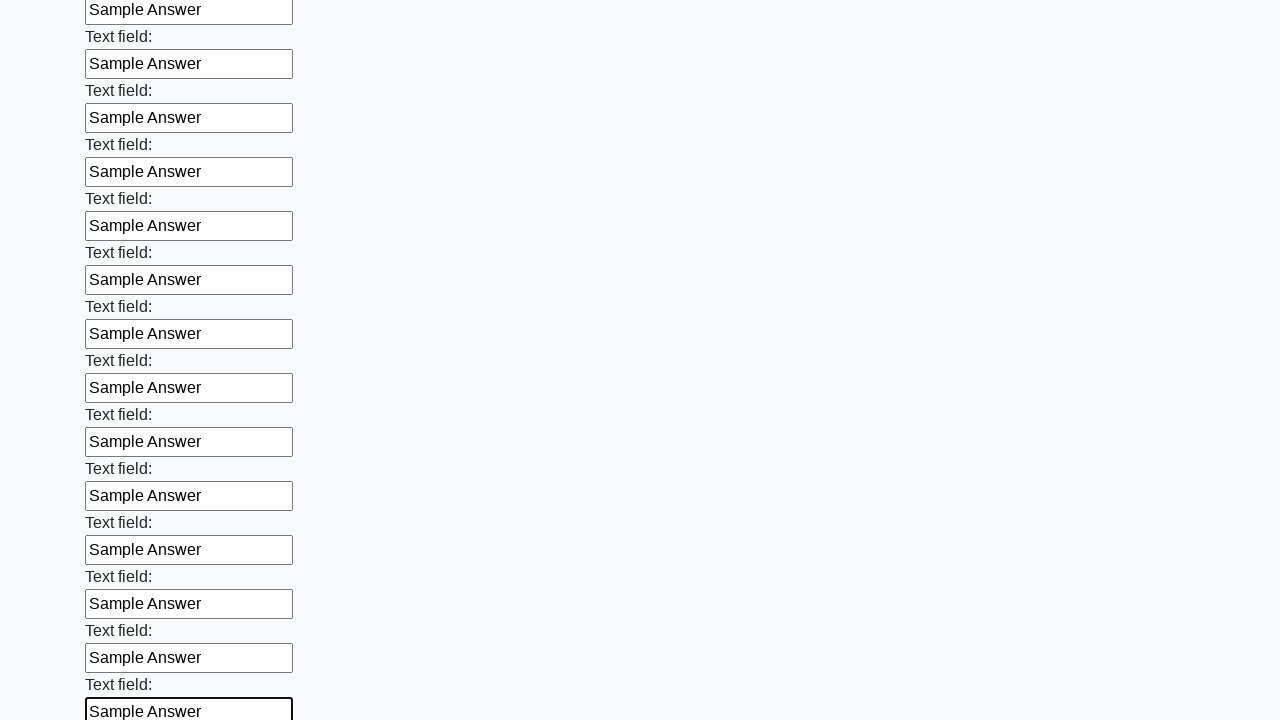

Filled input field 76 of 100 with 'Sample Answer' on .first_block > input >> nth=75
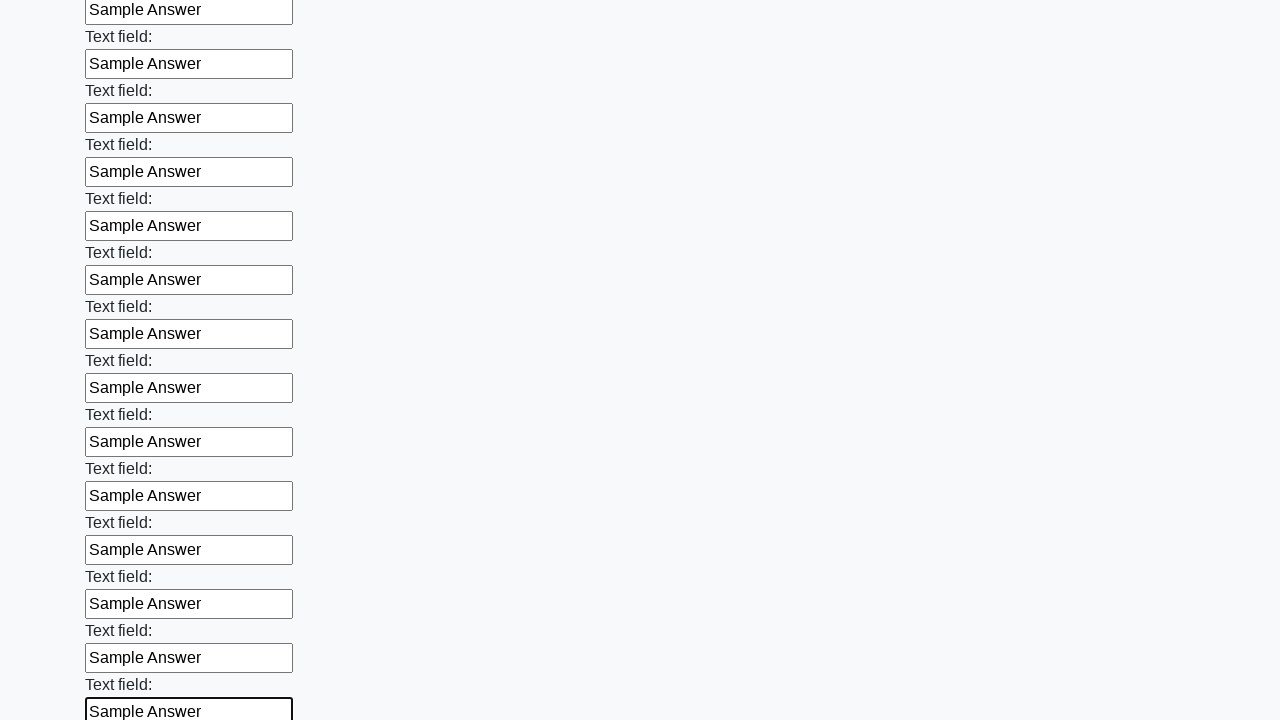

Filled input field 77 of 100 with 'Sample Answer' on .first_block > input >> nth=76
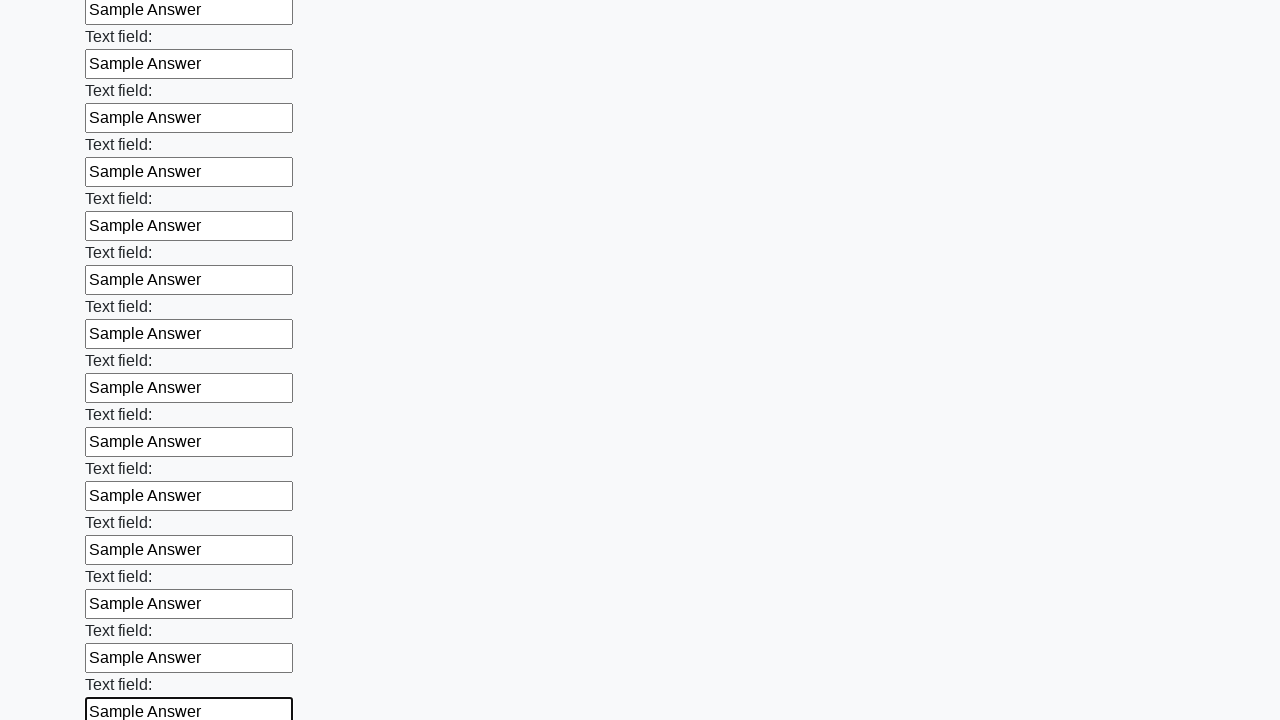

Filled input field 78 of 100 with 'Sample Answer' on .first_block > input >> nth=77
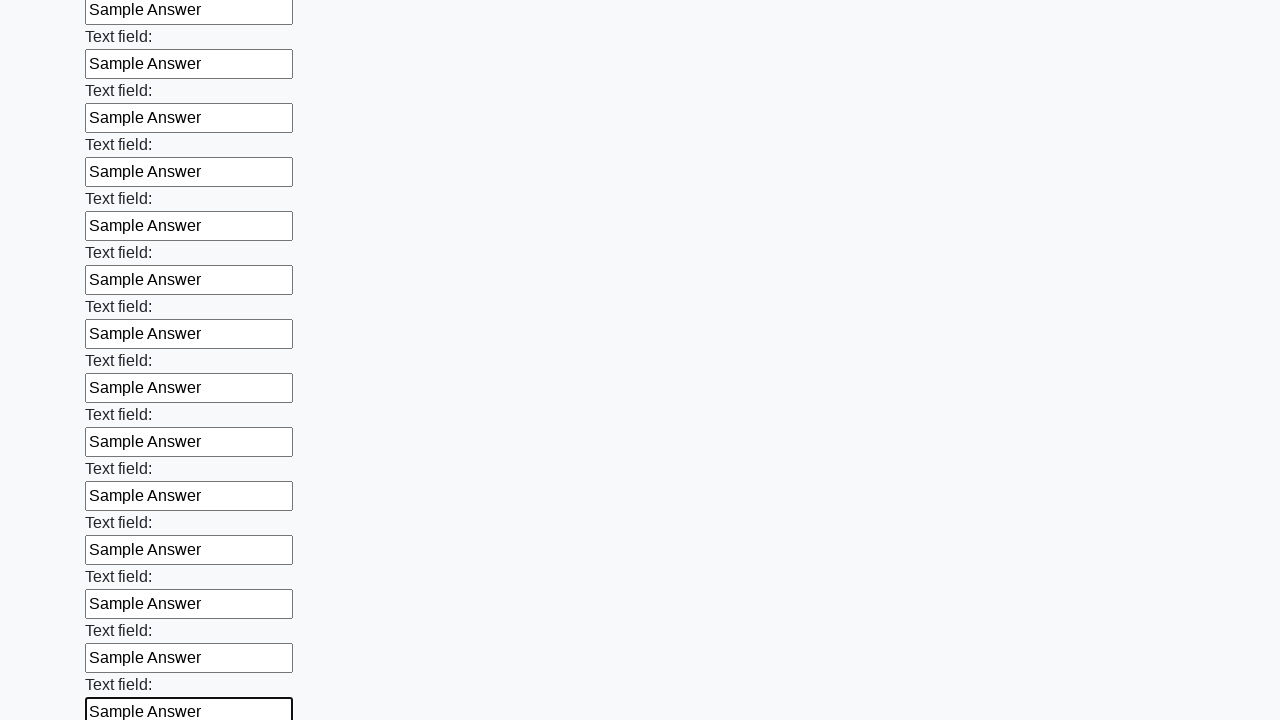

Filled input field 79 of 100 with 'Sample Answer' on .first_block > input >> nth=78
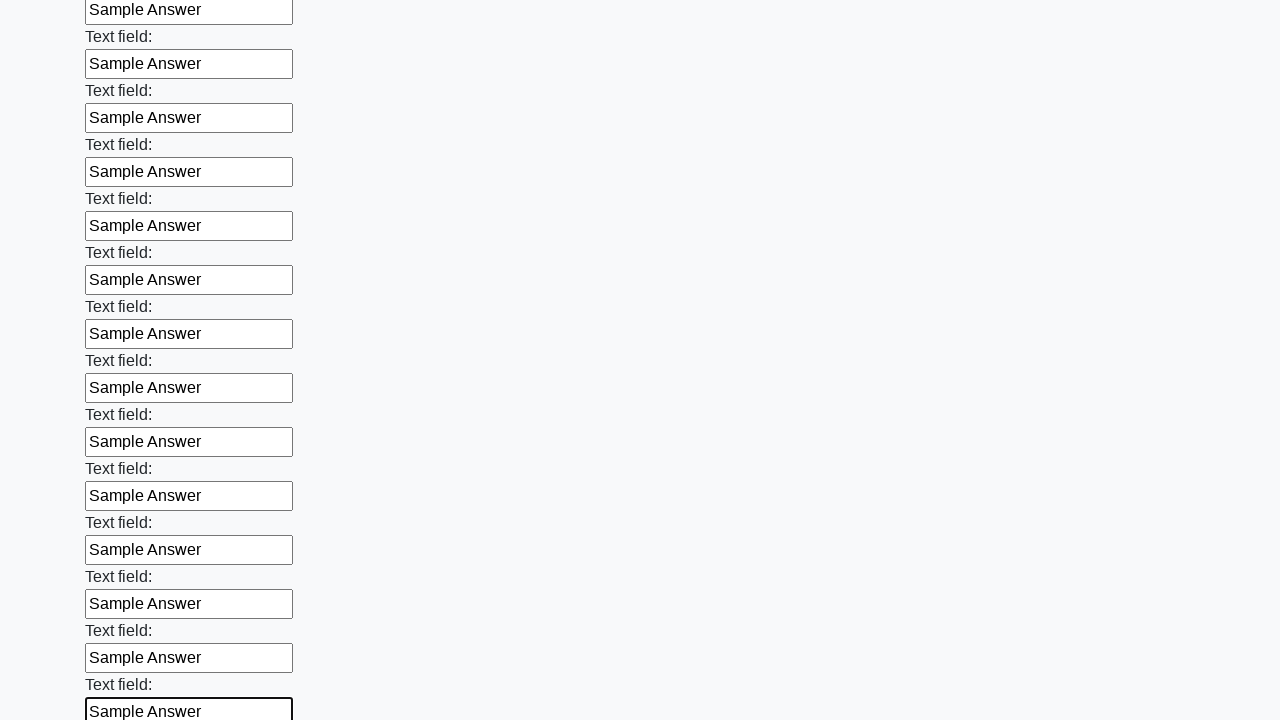

Filled input field 80 of 100 with 'Sample Answer' on .first_block > input >> nth=79
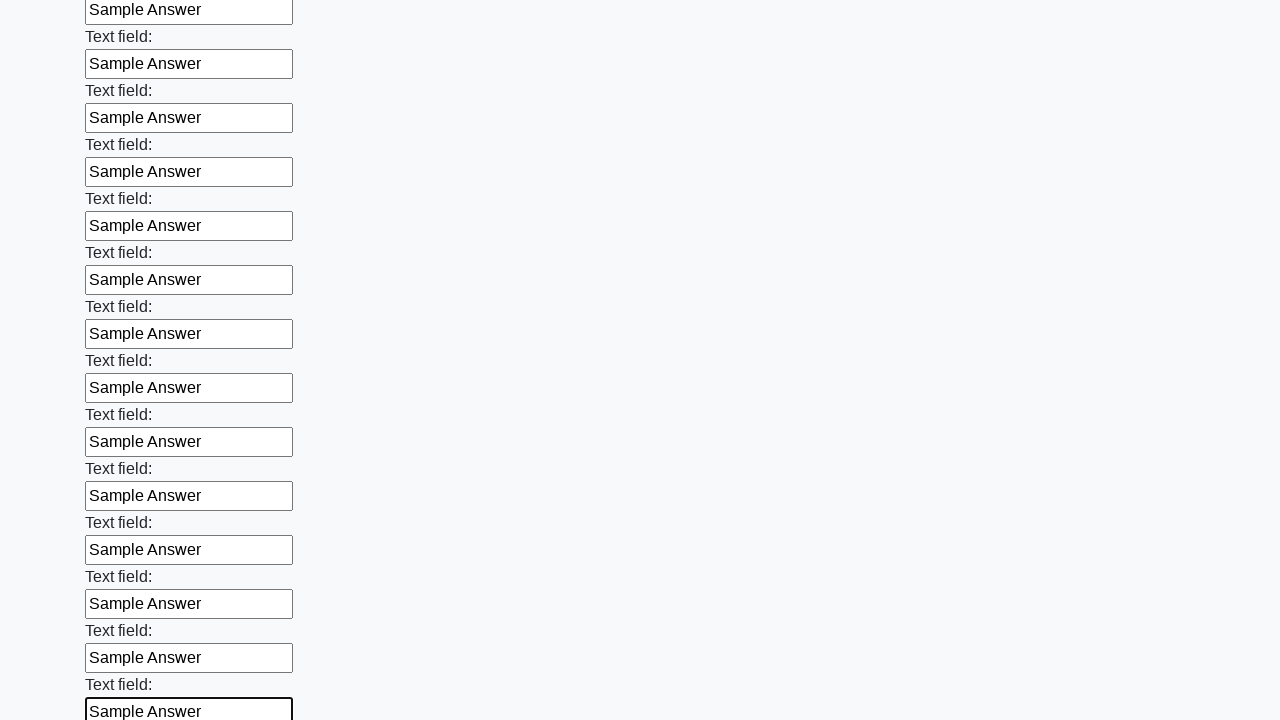

Filled input field 81 of 100 with 'Sample Answer' on .first_block > input >> nth=80
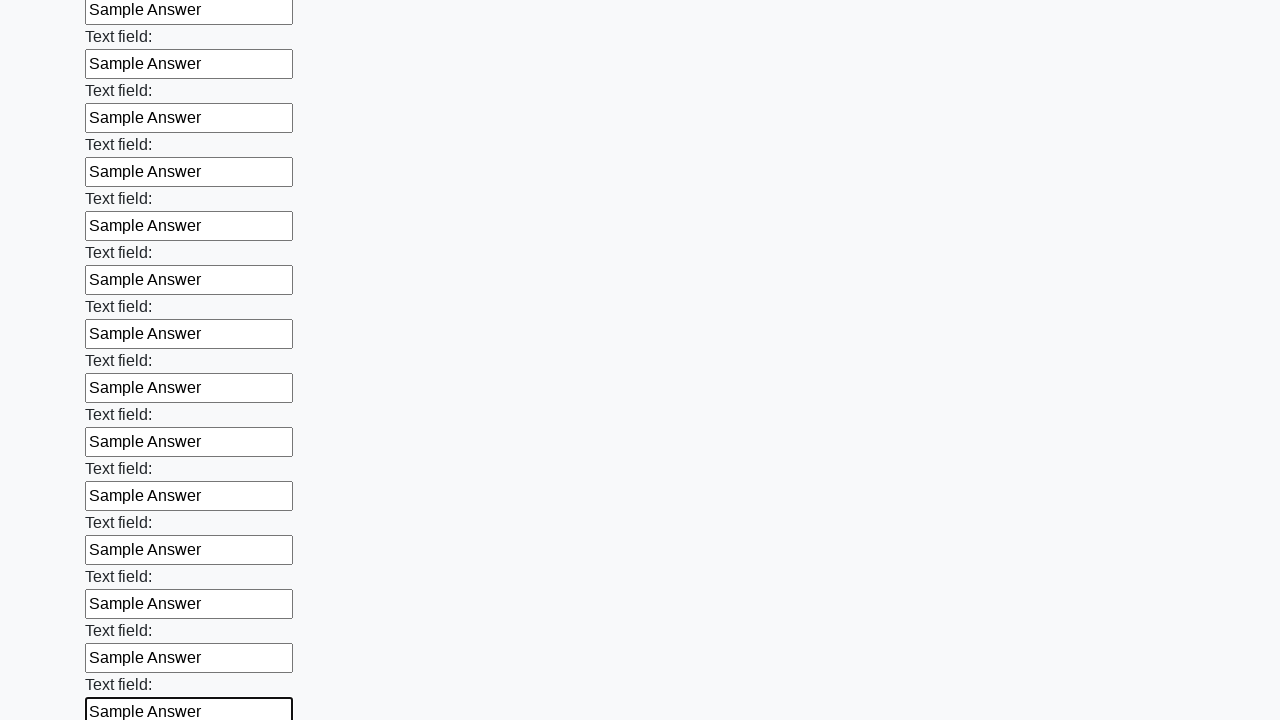

Filled input field 82 of 100 with 'Sample Answer' on .first_block > input >> nth=81
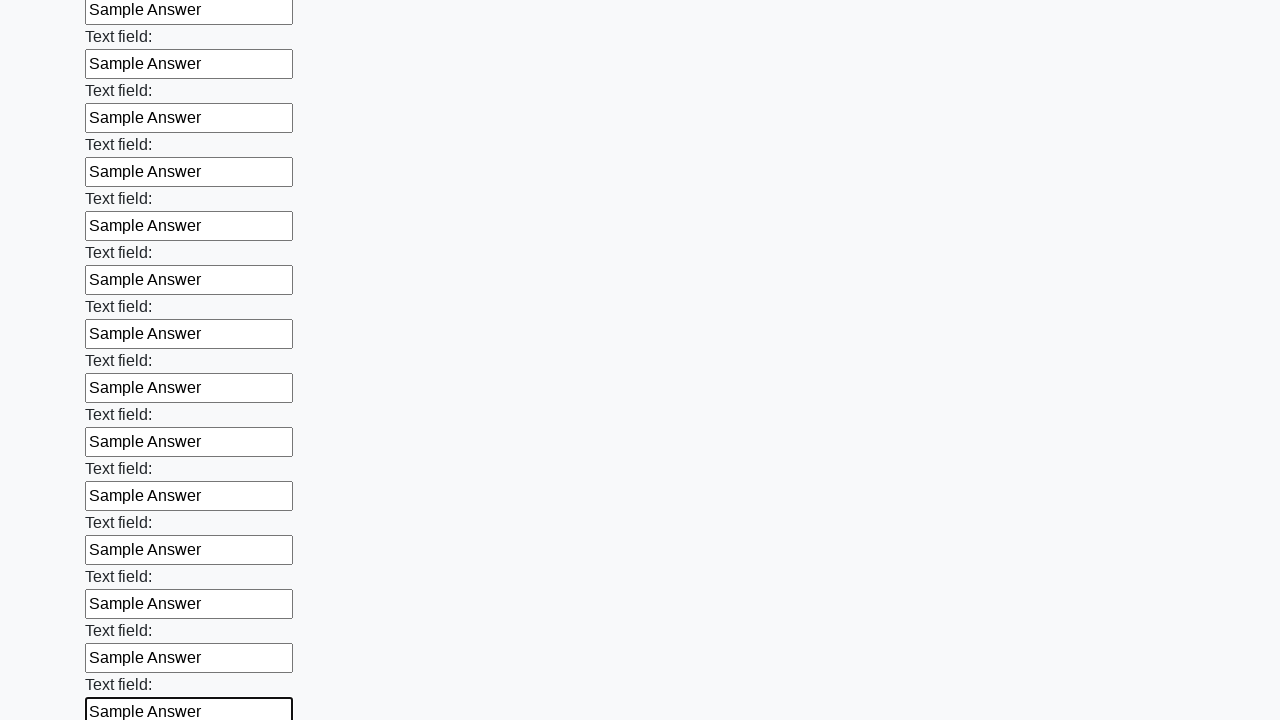

Filled input field 83 of 100 with 'Sample Answer' on .first_block > input >> nth=82
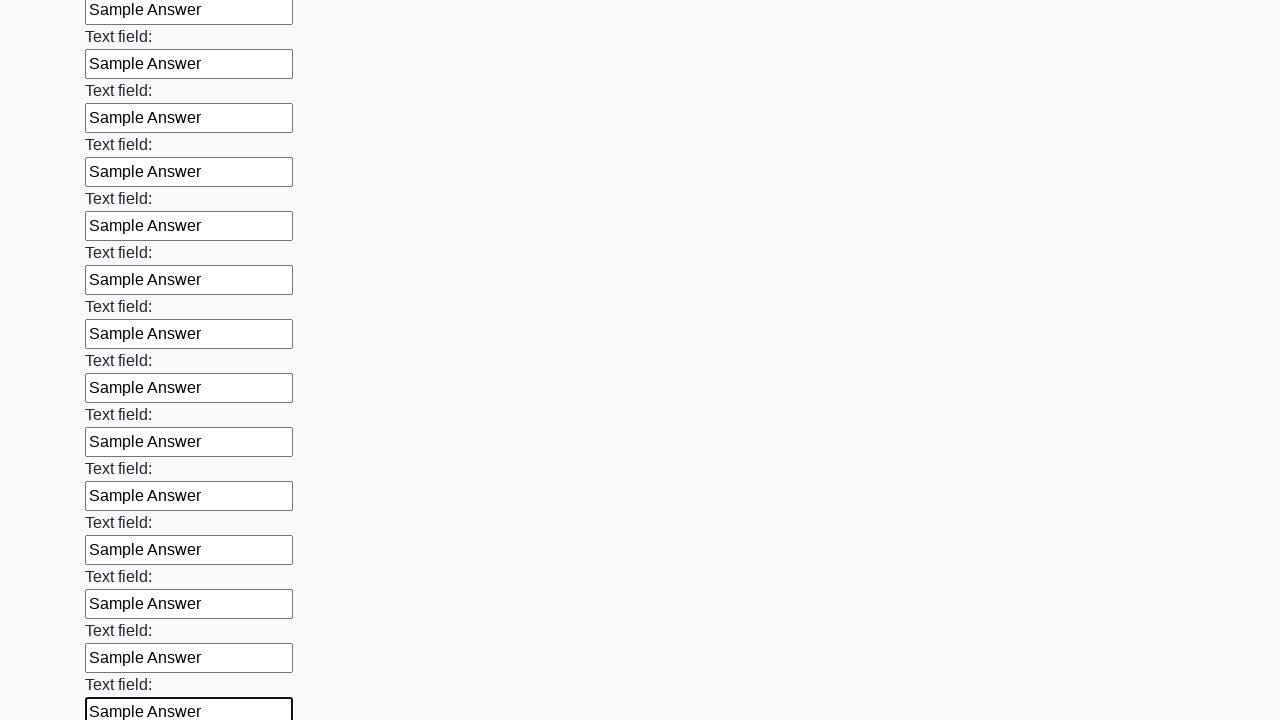

Filled input field 84 of 100 with 'Sample Answer' on .first_block > input >> nth=83
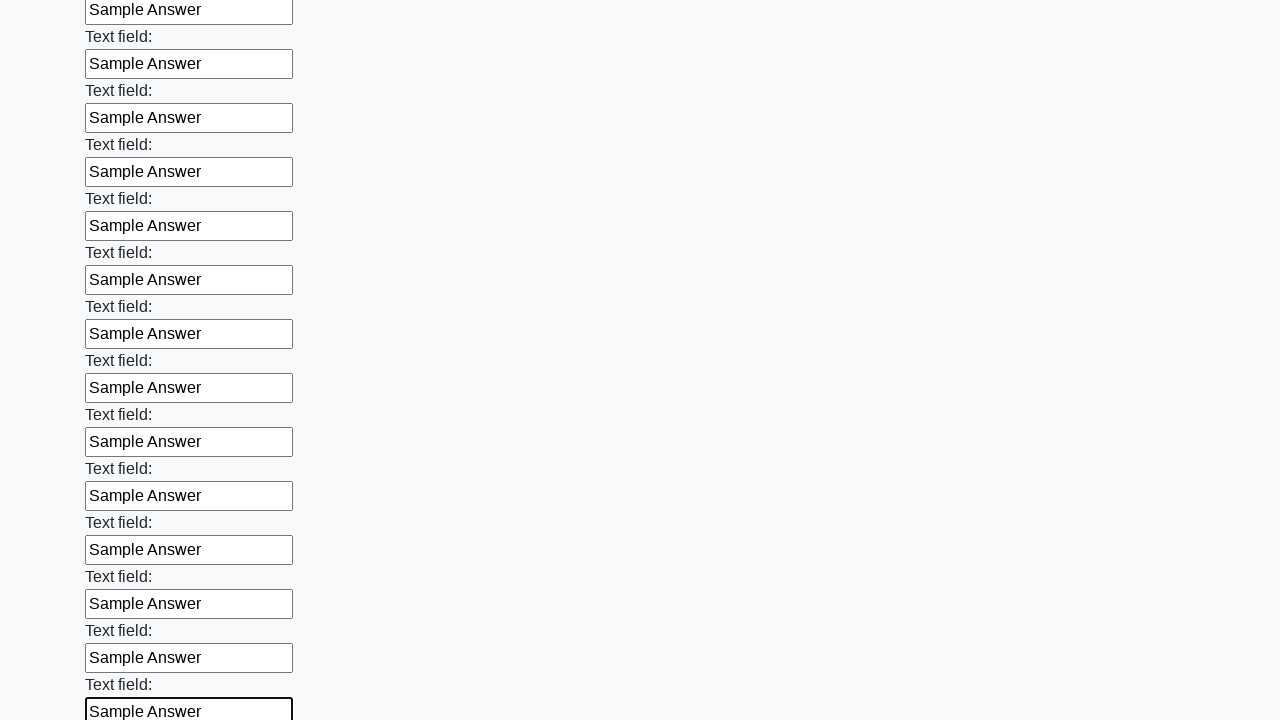

Filled input field 85 of 100 with 'Sample Answer' on .first_block > input >> nth=84
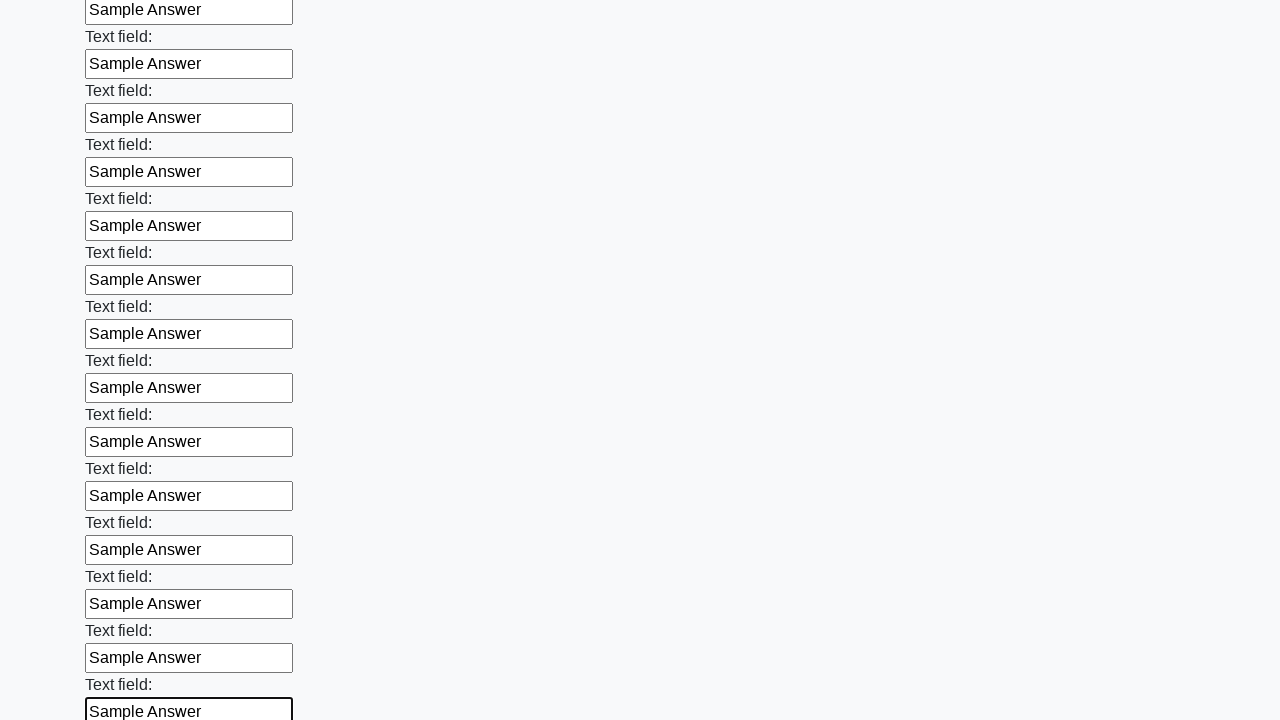

Filled input field 86 of 100 with 'Sample Answer' on .first_block > input >> nth=85
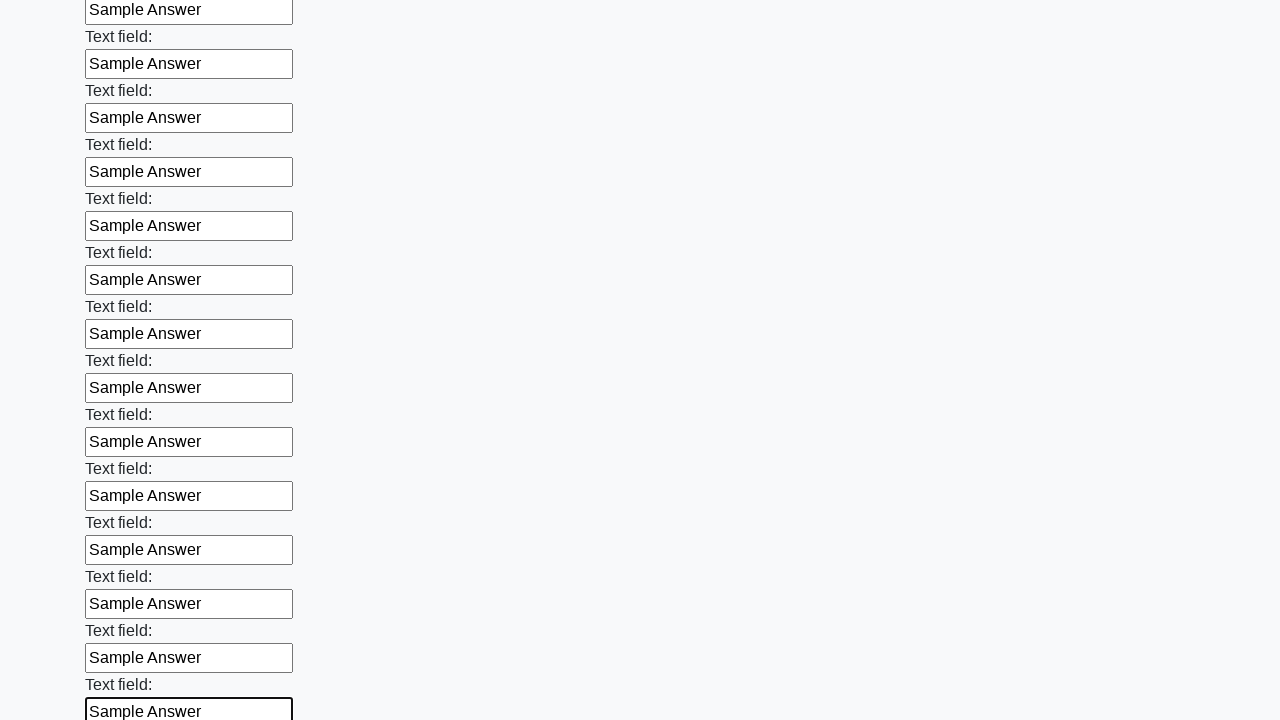

Filled input field 87 of 100 with 'Sample Answer' on .first_block > input >> nth=86
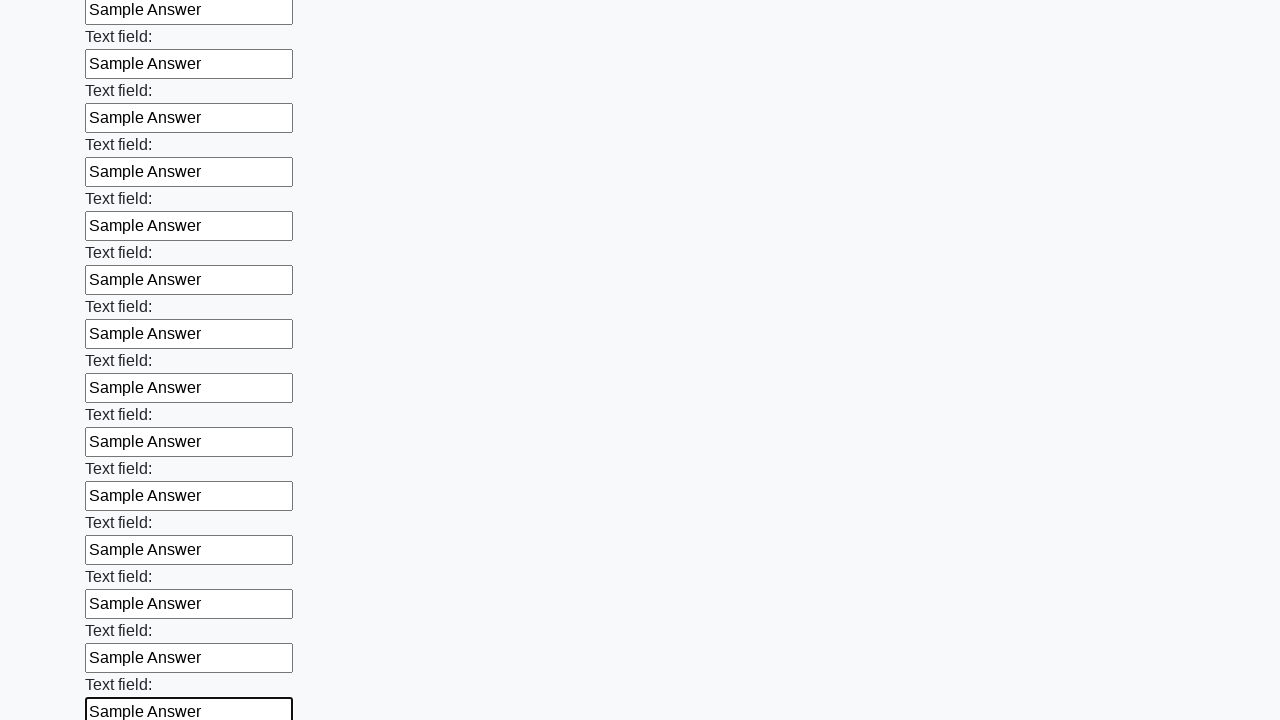

Filled input field 88 of 100 with 'Sample Answer' on .first_block > input >> nth=87
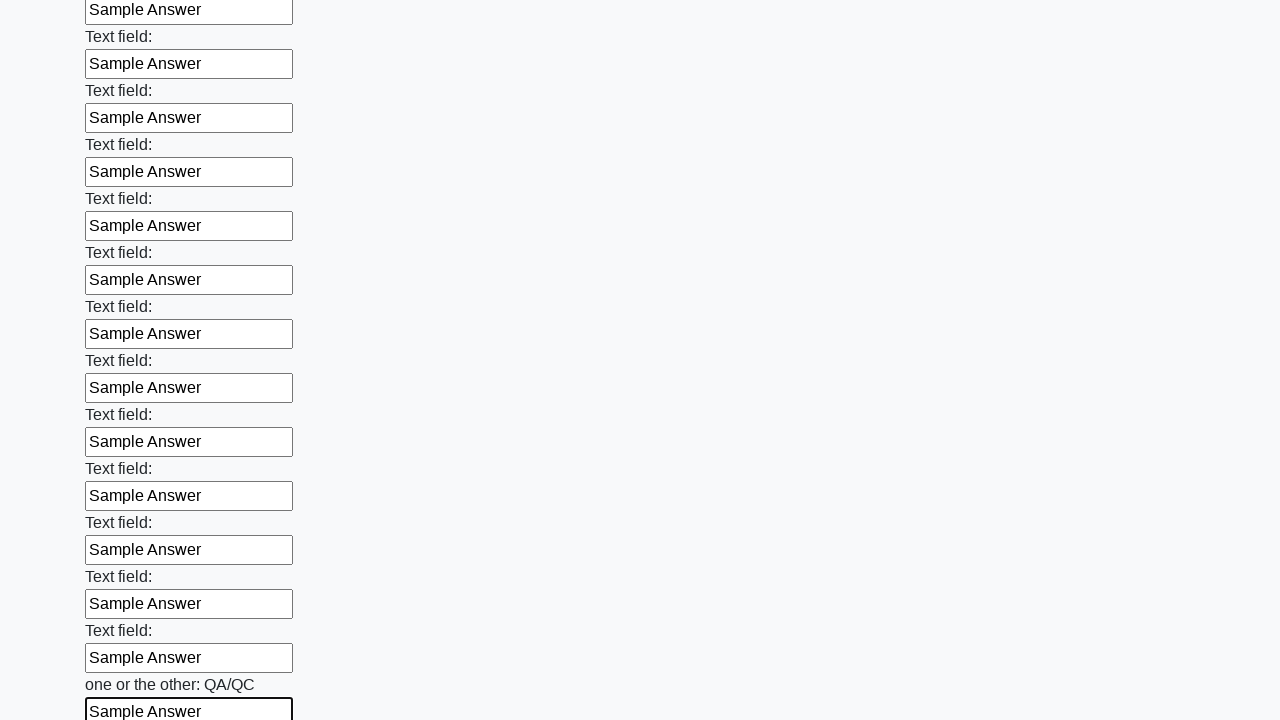

Filled input field 89 of 100 with 'Sample Answer' on .first_block > input >> nth=88
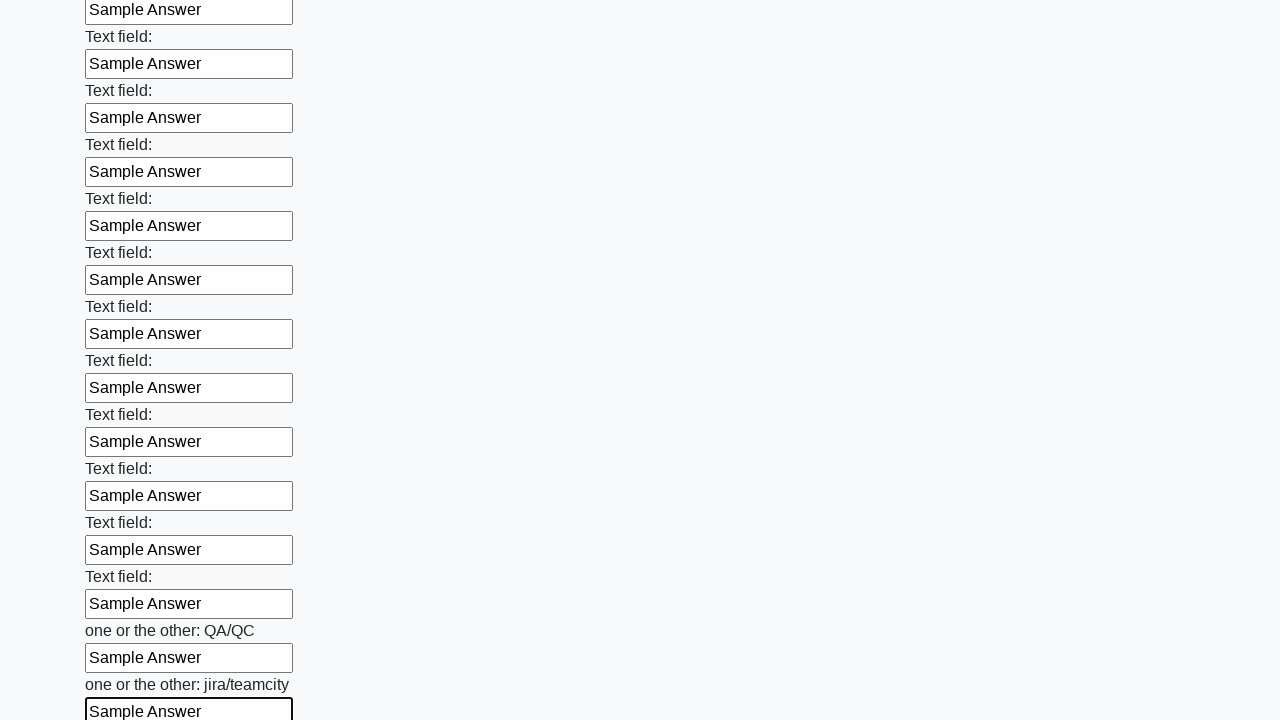

Filled input field 90 of 100 with 'Sample Answer' on .first_block > input >> nth=89
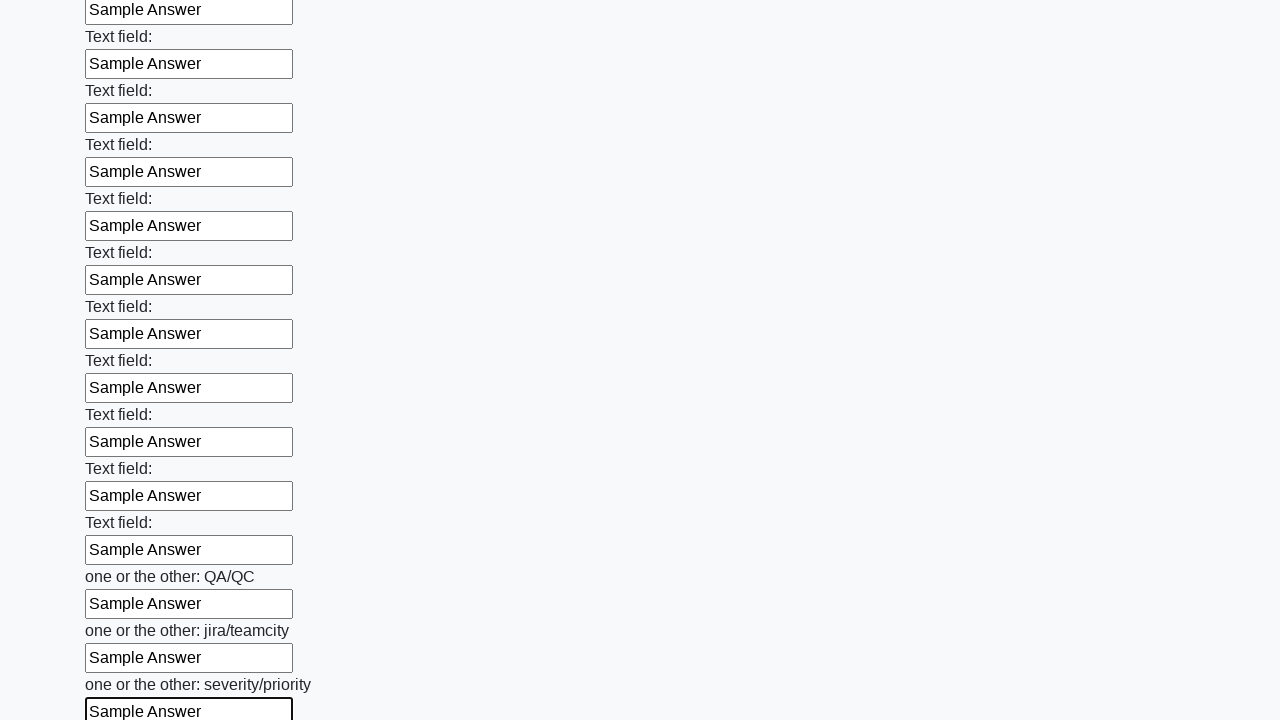

Filled input field 91 of 100 with 'Sample Answer' on .first_block > input >> nth=90
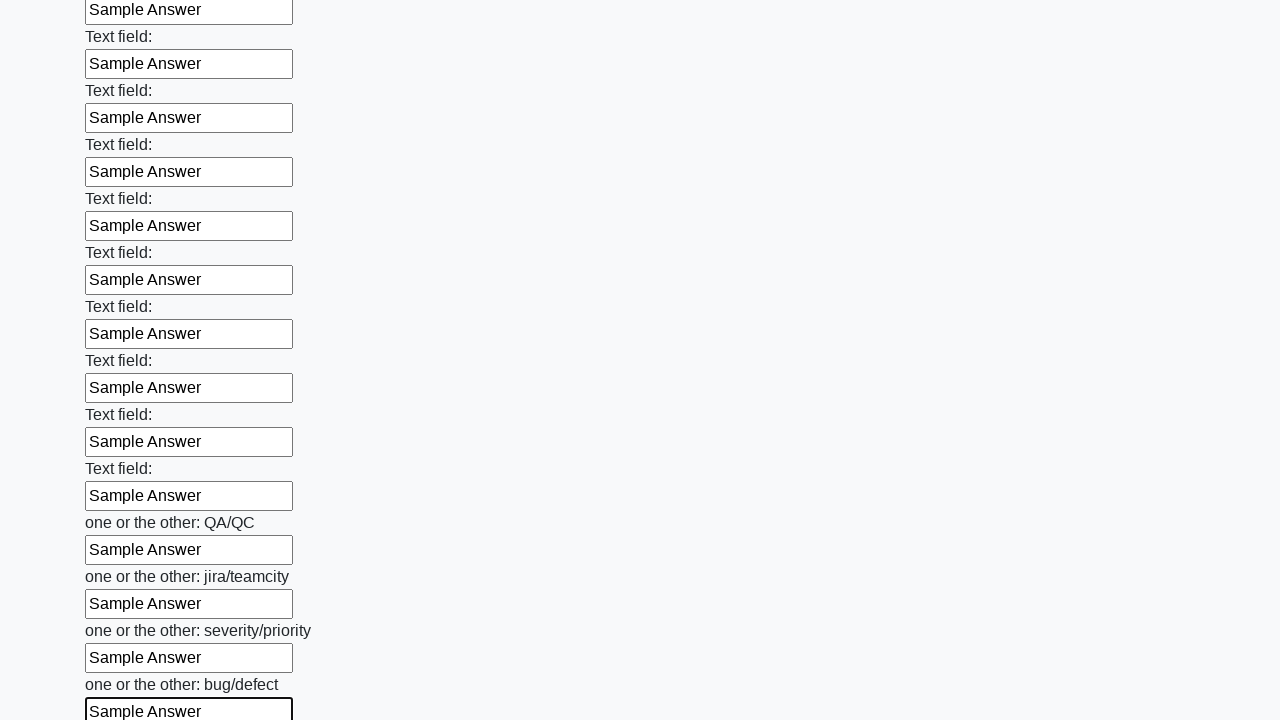

Filled input field 92 of 100 with 'Sample Answer' on .first_block > input >> nth=91
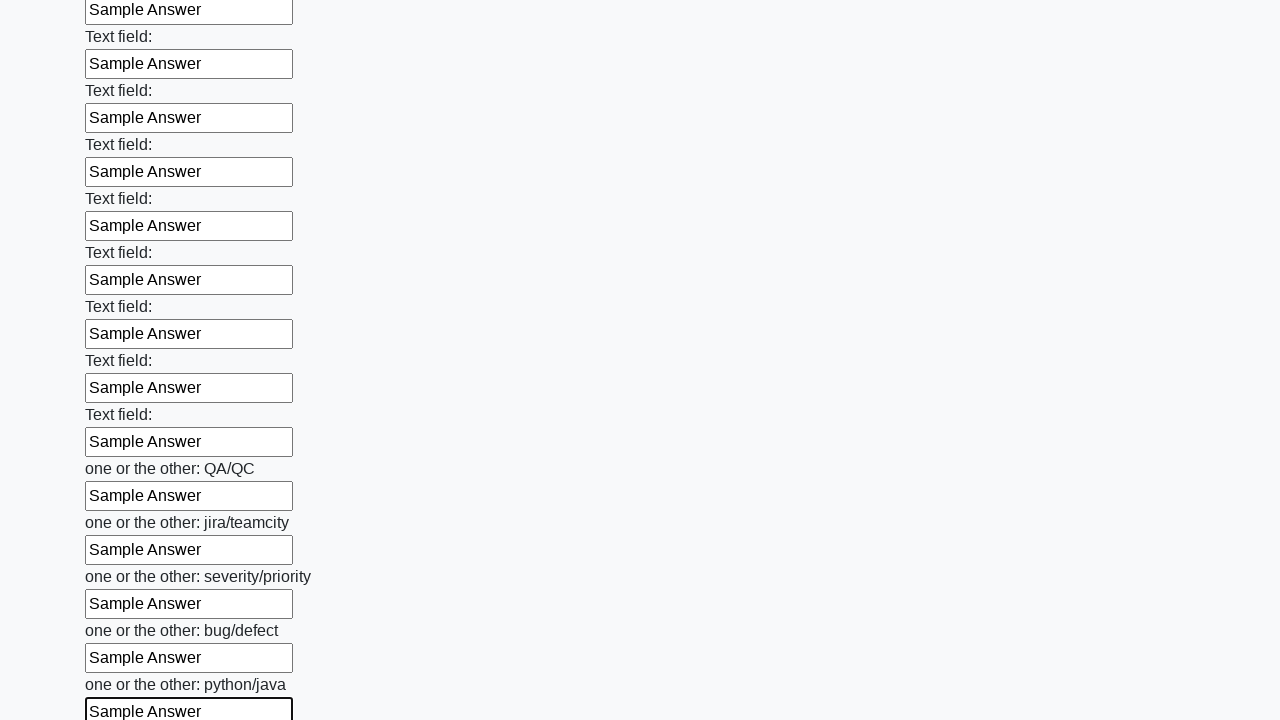

Filled input field 93 of 100 with 'Sample Answer' on .first_block > input >> nth=92
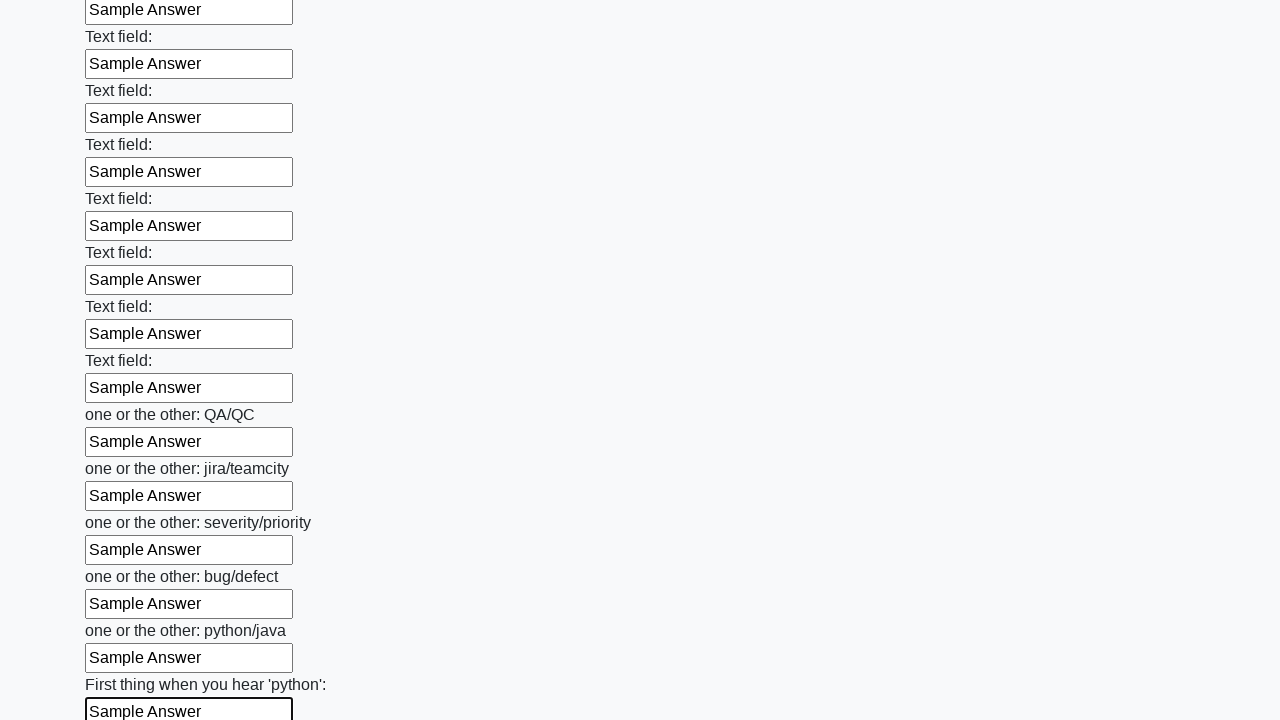

Filled input field 94 of 100 with 'Sample Answer' on .first_block > input >> nth=93
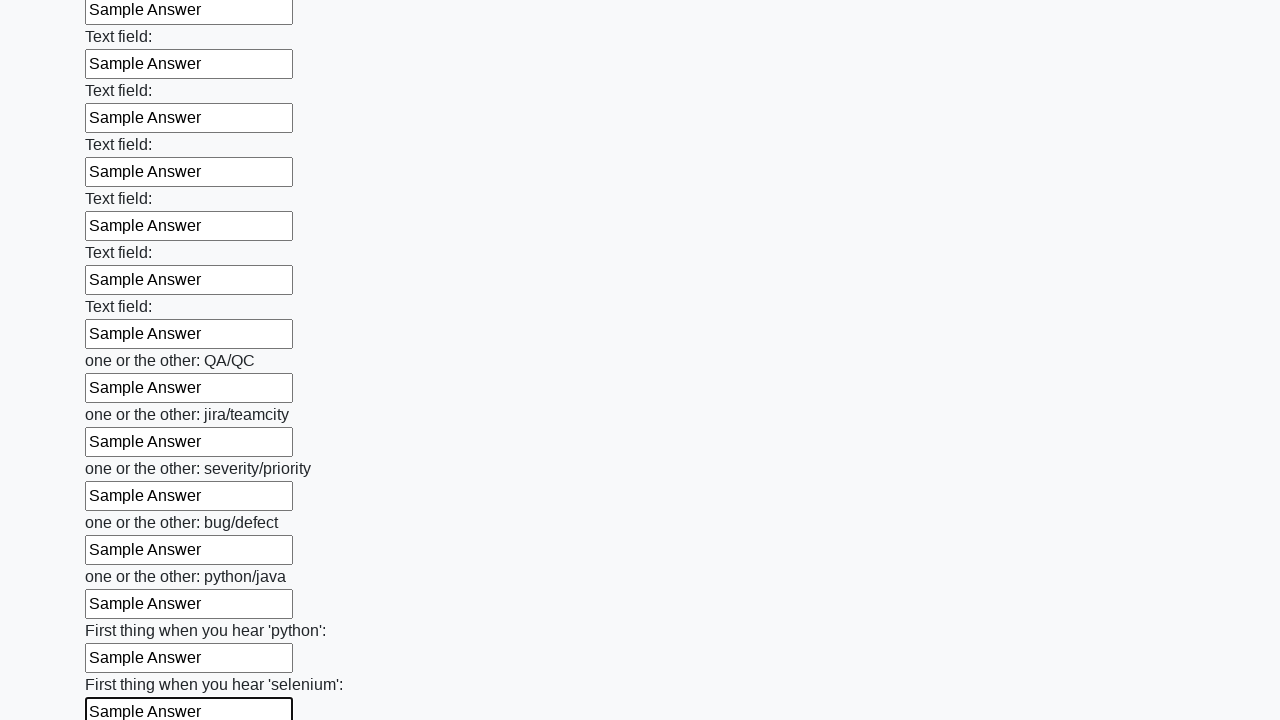

Filled input field 95 of 100 with 'Sample Answer' on .first_block > input >> nth=94
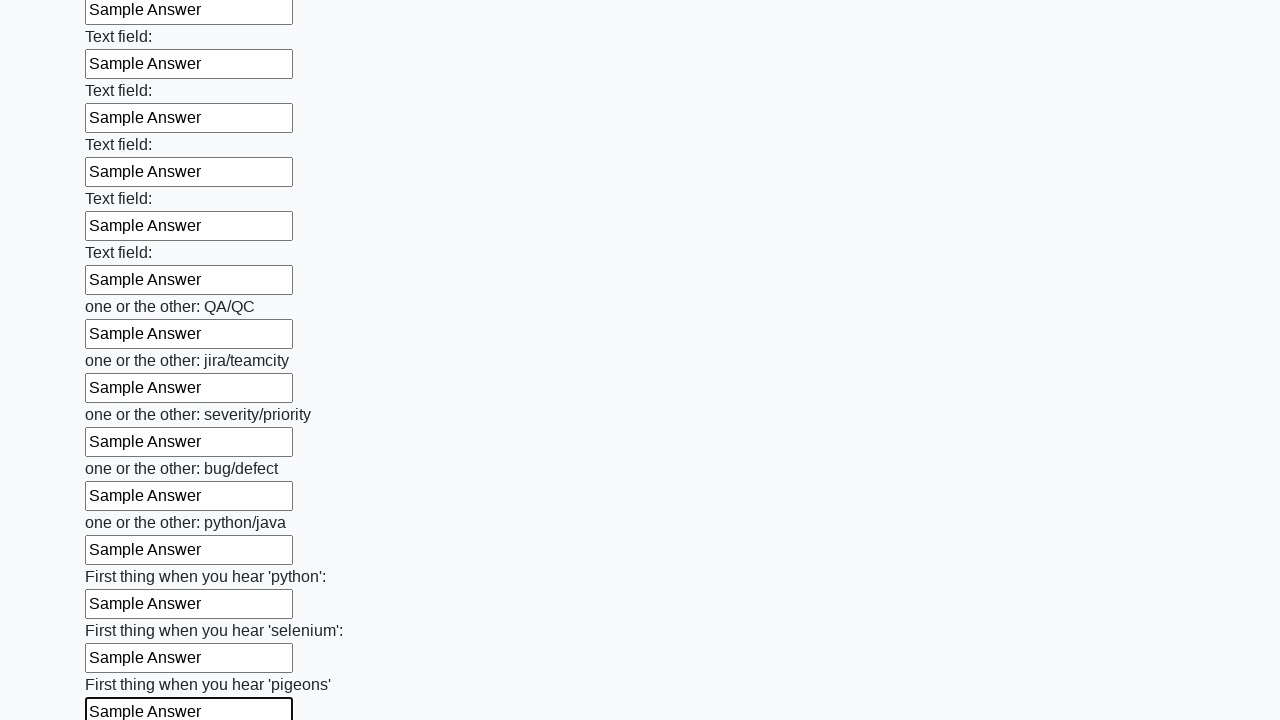

Filled input field 96 of 100 with 'Sample Answer' on .first_block > input >> nth=95
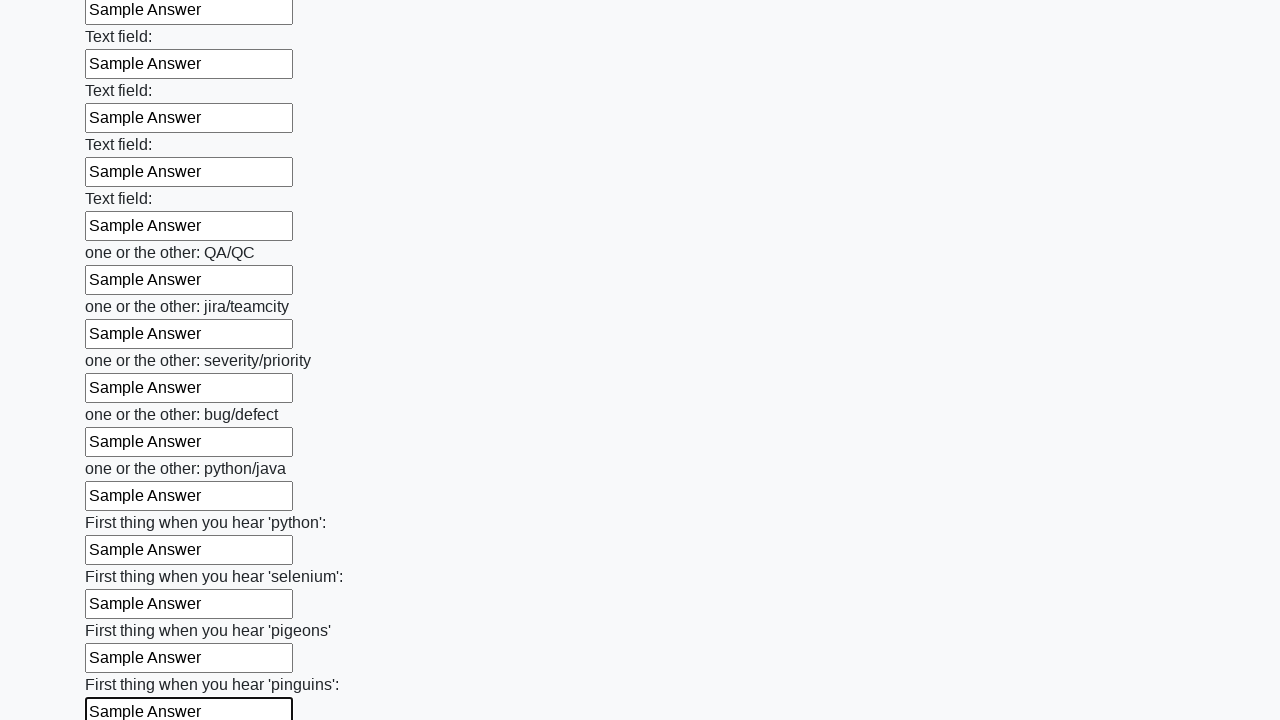

Filled input field 97 of 100 with 'Sample Answer' on .first_block > input >> nth=96
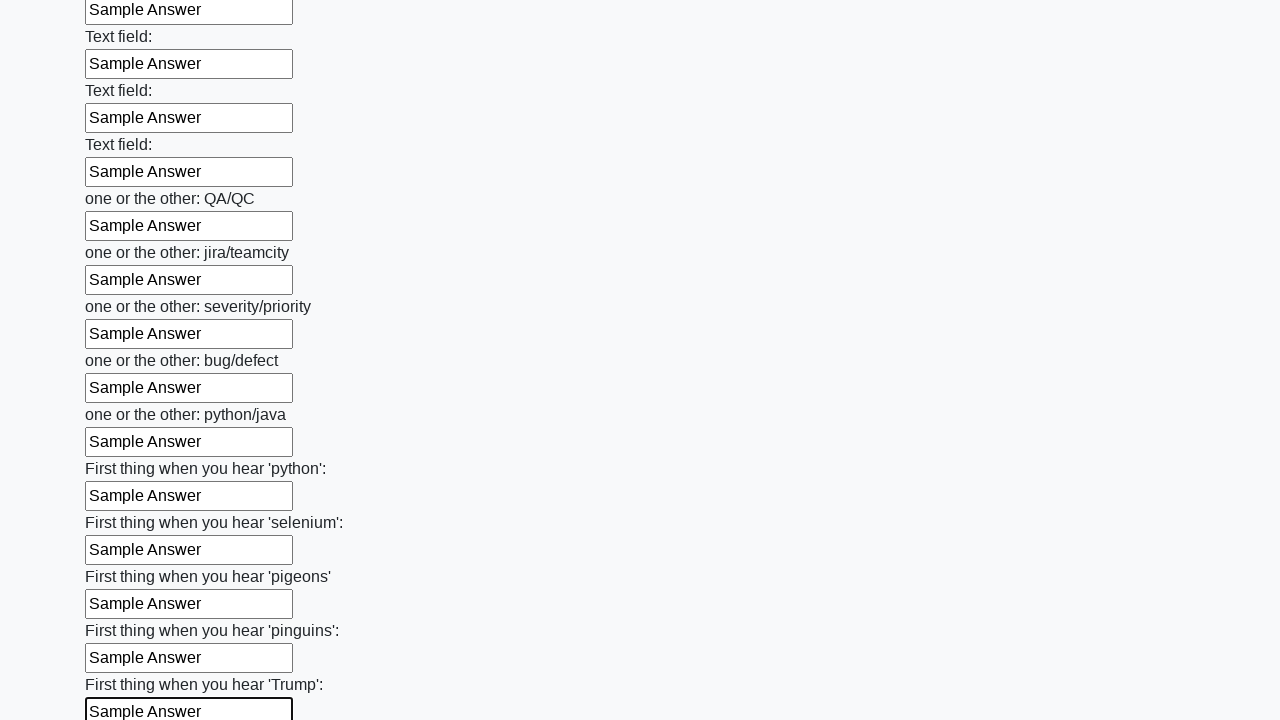

Filled input field 98 of 100 with 'Sample Answer' on .first_block > input >> nth=97
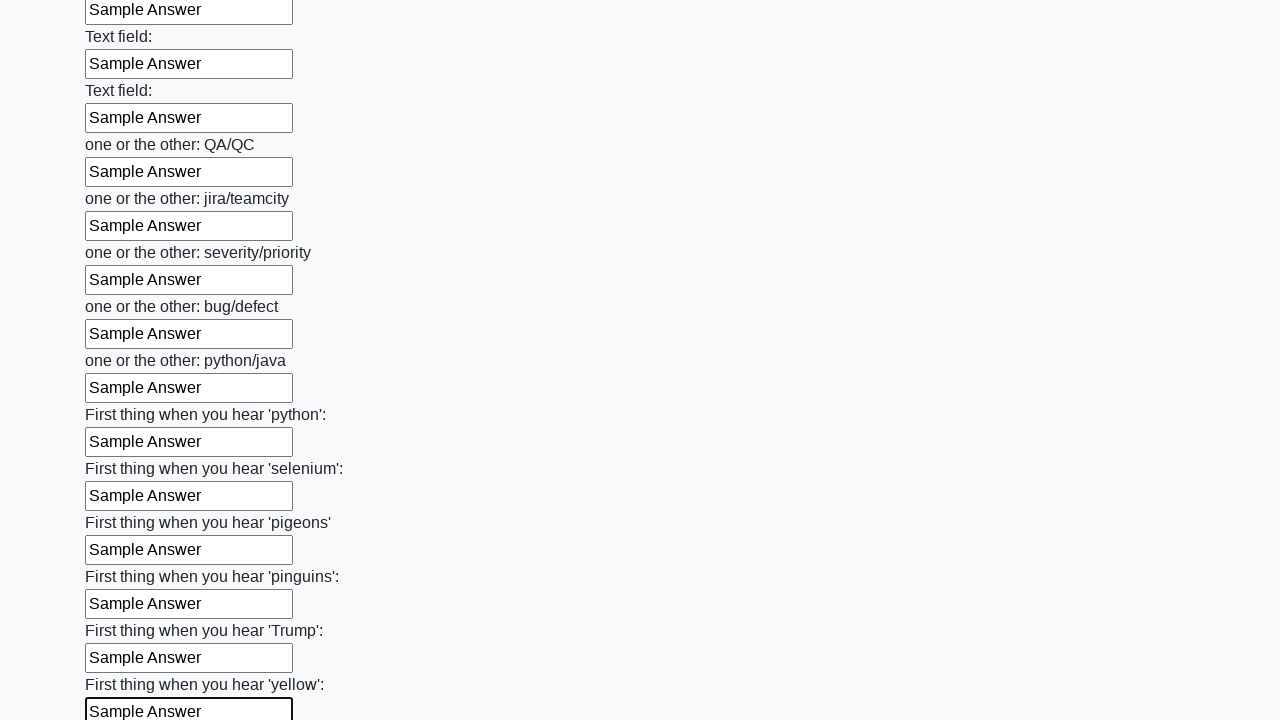

Filled input field 99 of 100 with 'Sample Answer' on .first_block > input >> nth=98
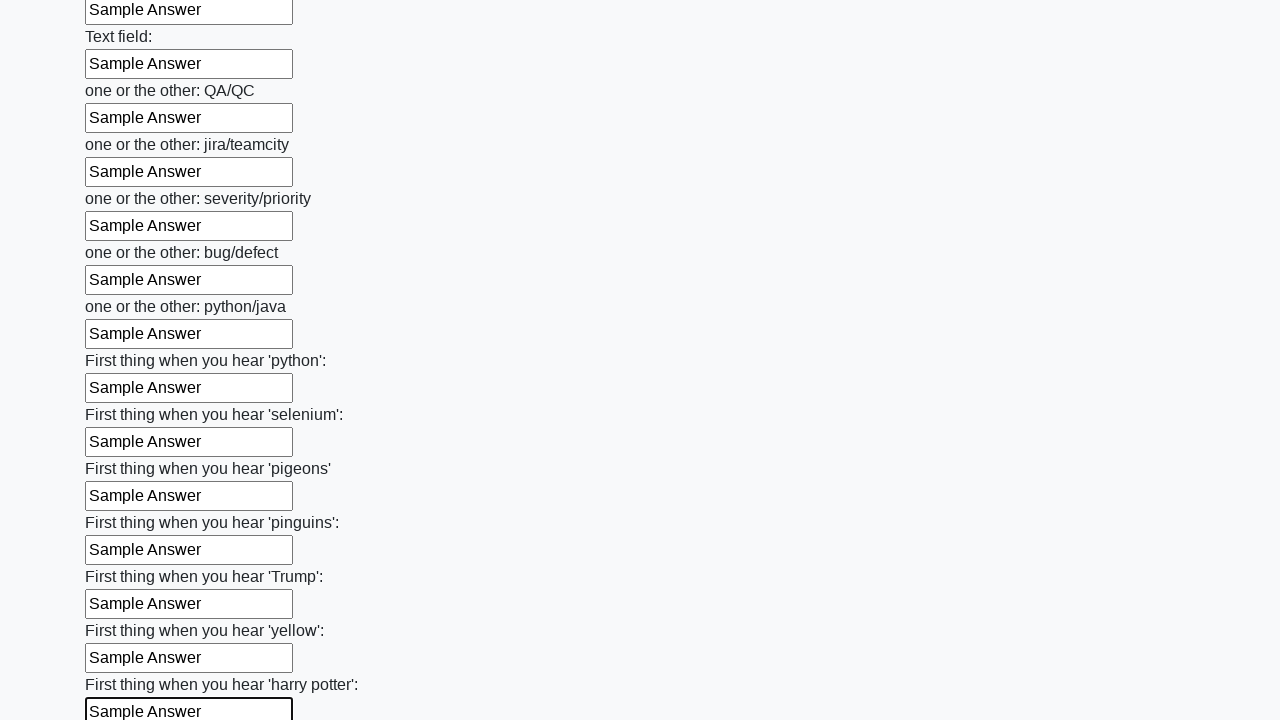

Filled input field 100 of 100 with 'Sample Answer' on .first_block > input >> nth=99
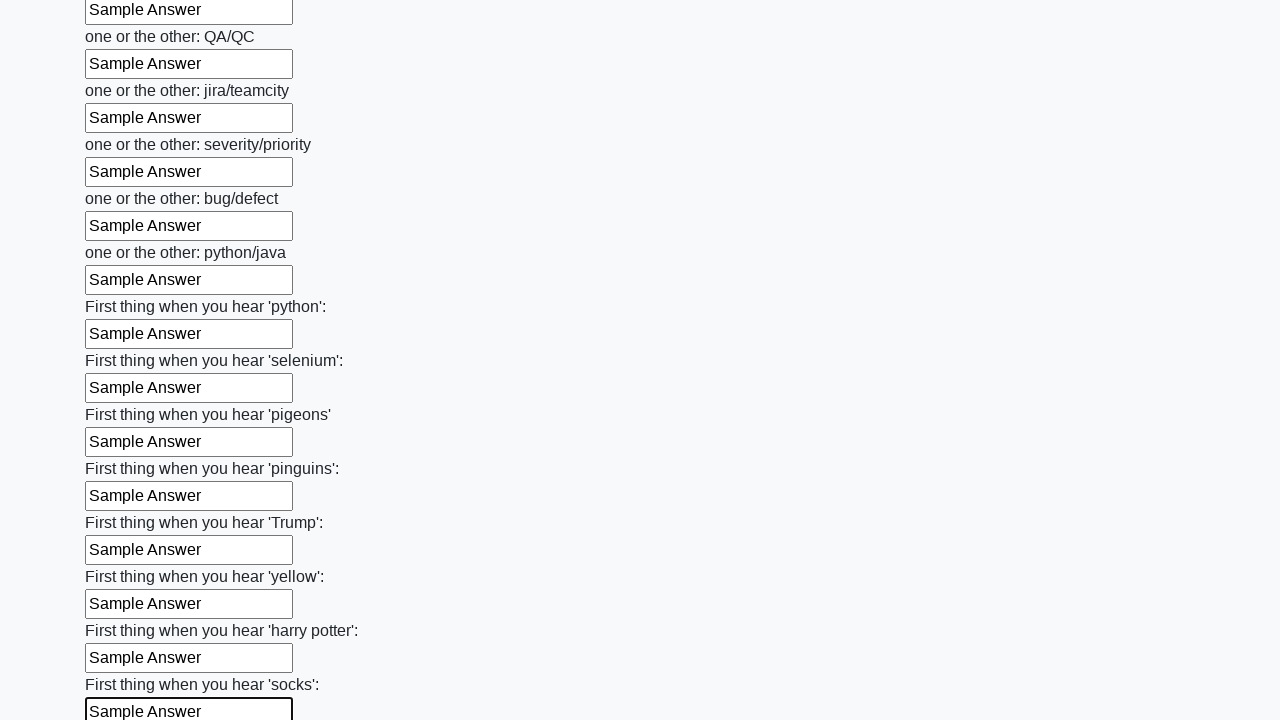

Clicked the submit button to submit the form at (123, 611) on button.btn
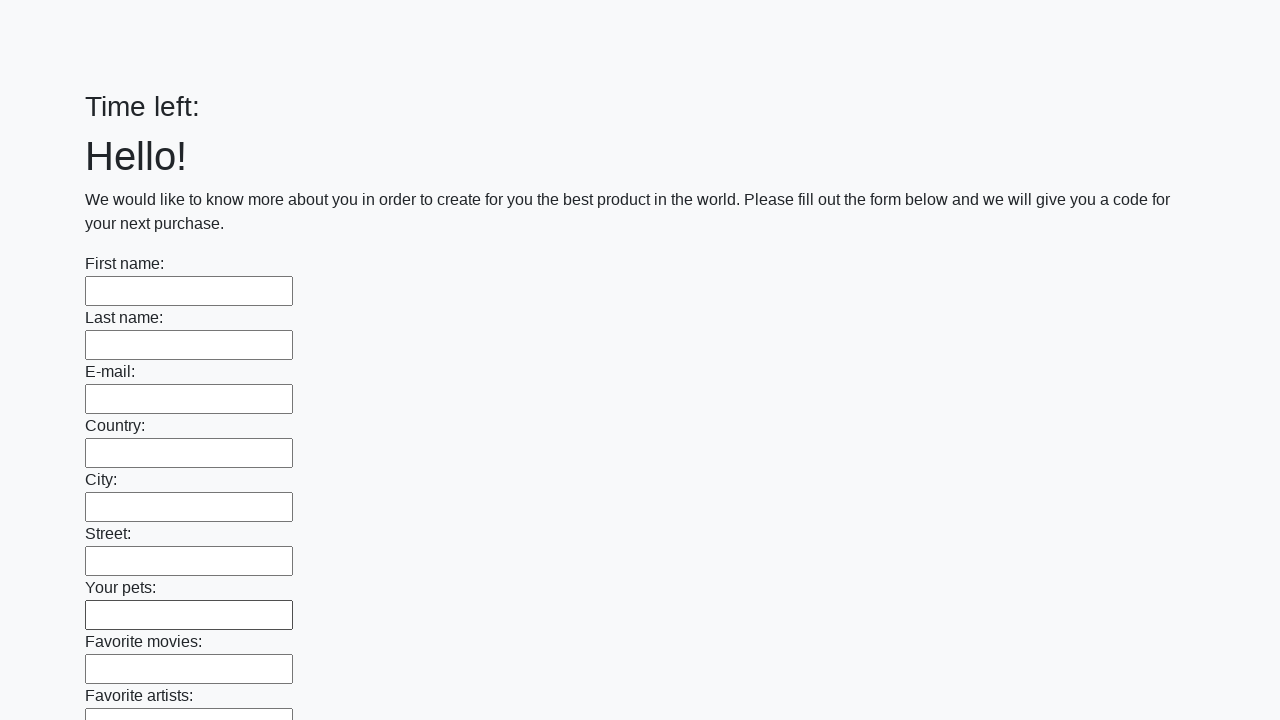

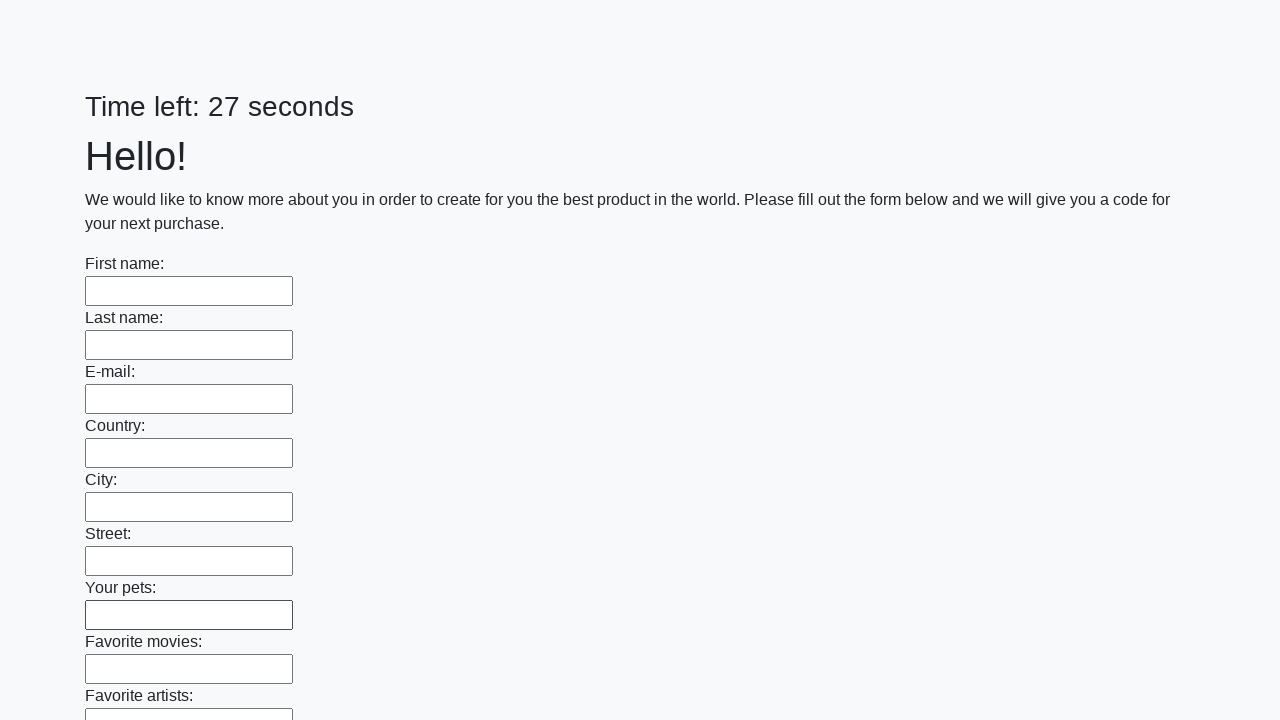